Navigates through pagination links and reads product table data on each page

Starting URL: https://testautomationpractice.blogspot.com/#

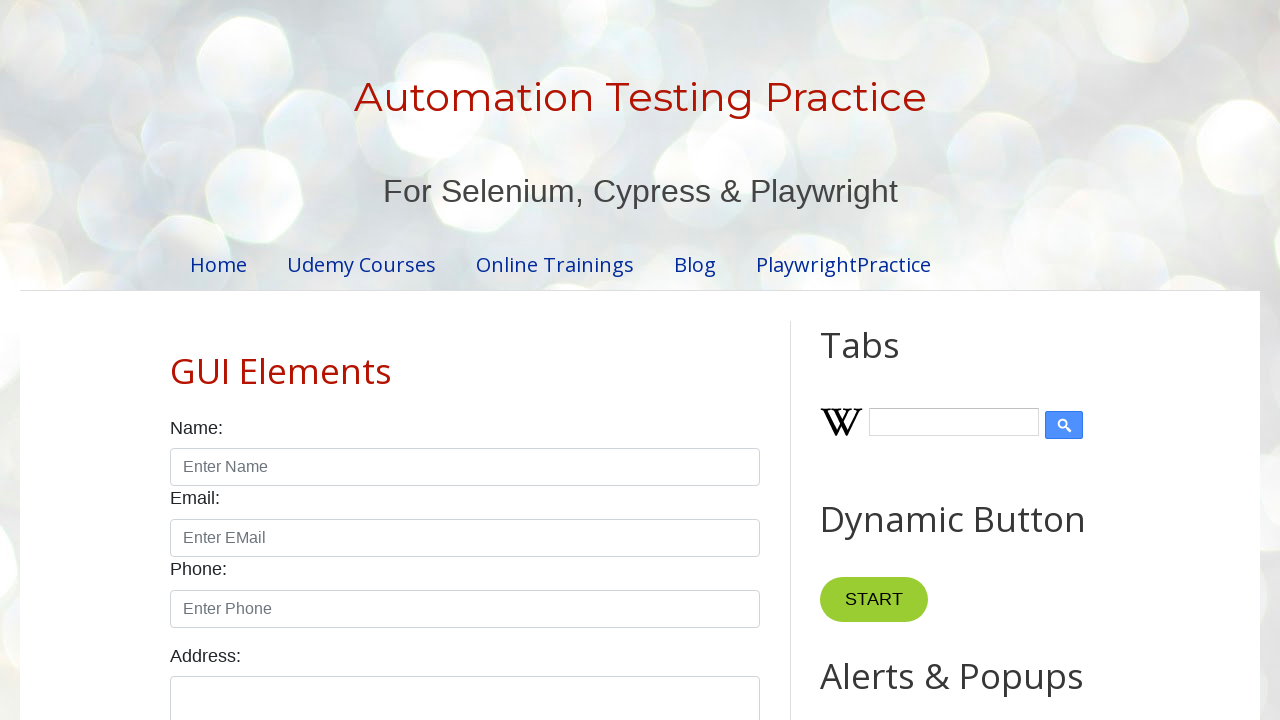

Located all pagination items
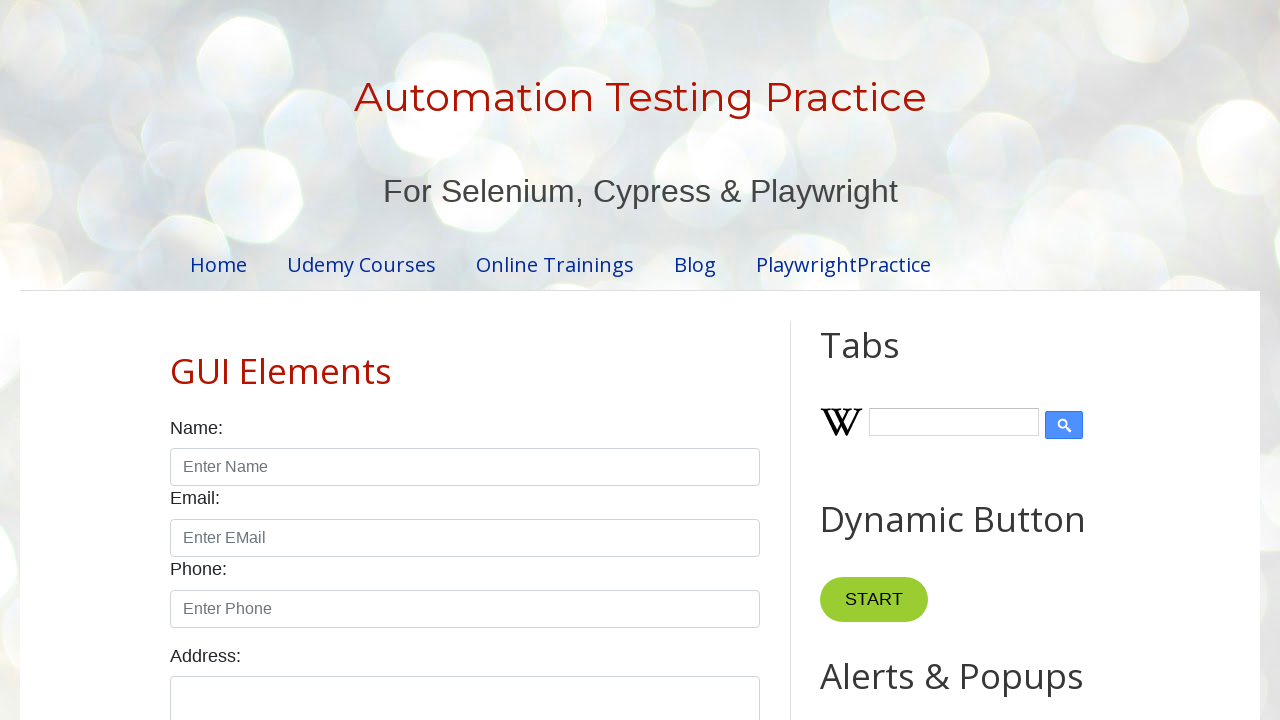

Clicked pagination link to navigate to next page at (416, 361) on #pagination li >> nth=0 >> a
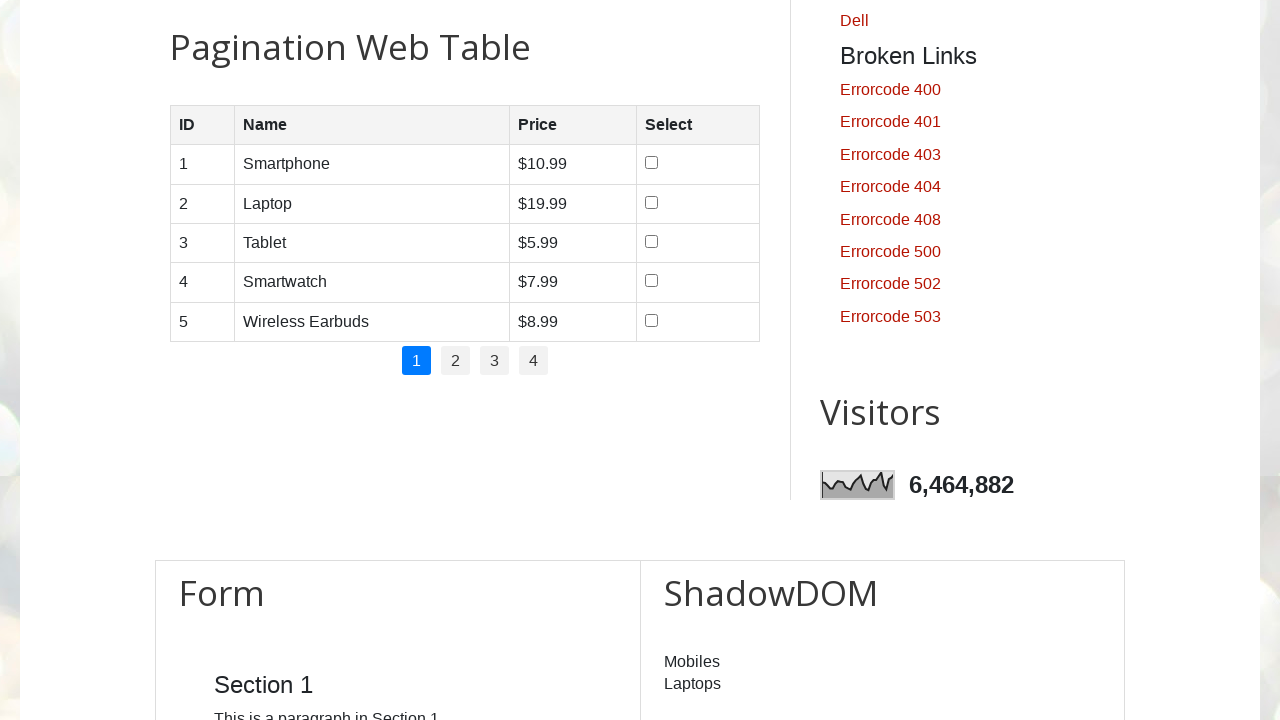

Located product table on current page
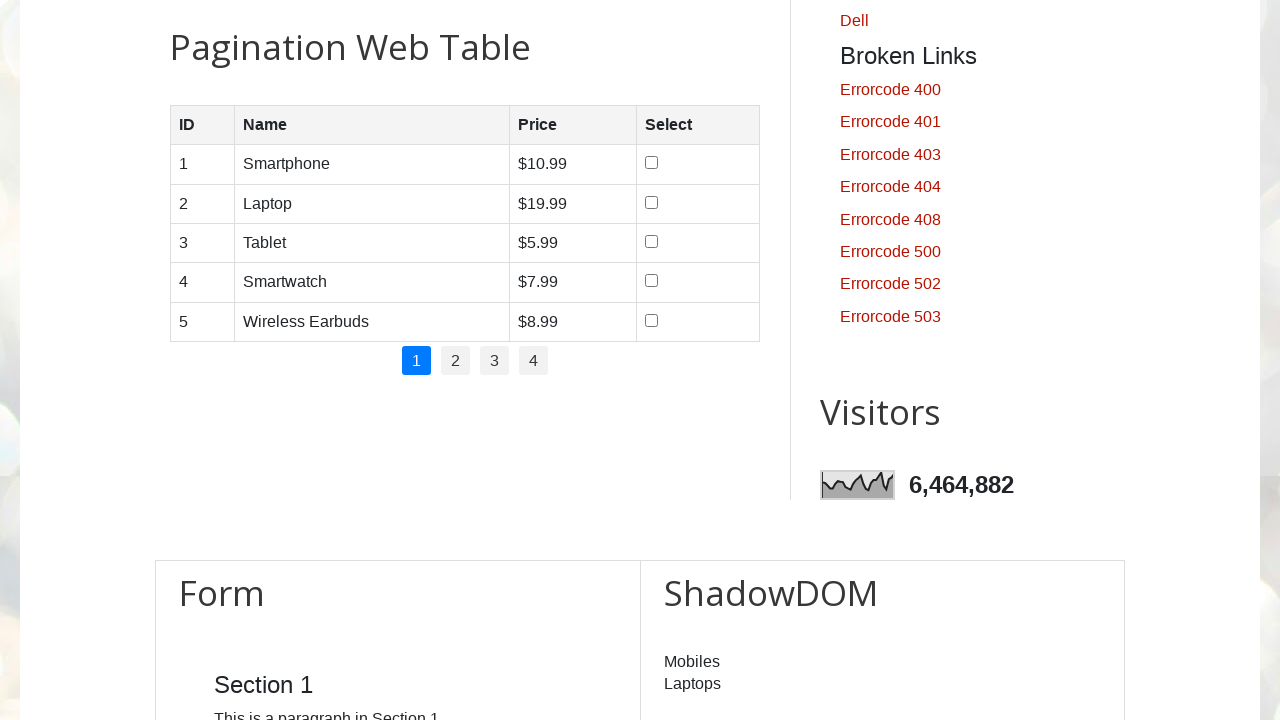

Retrieved all rows from product table
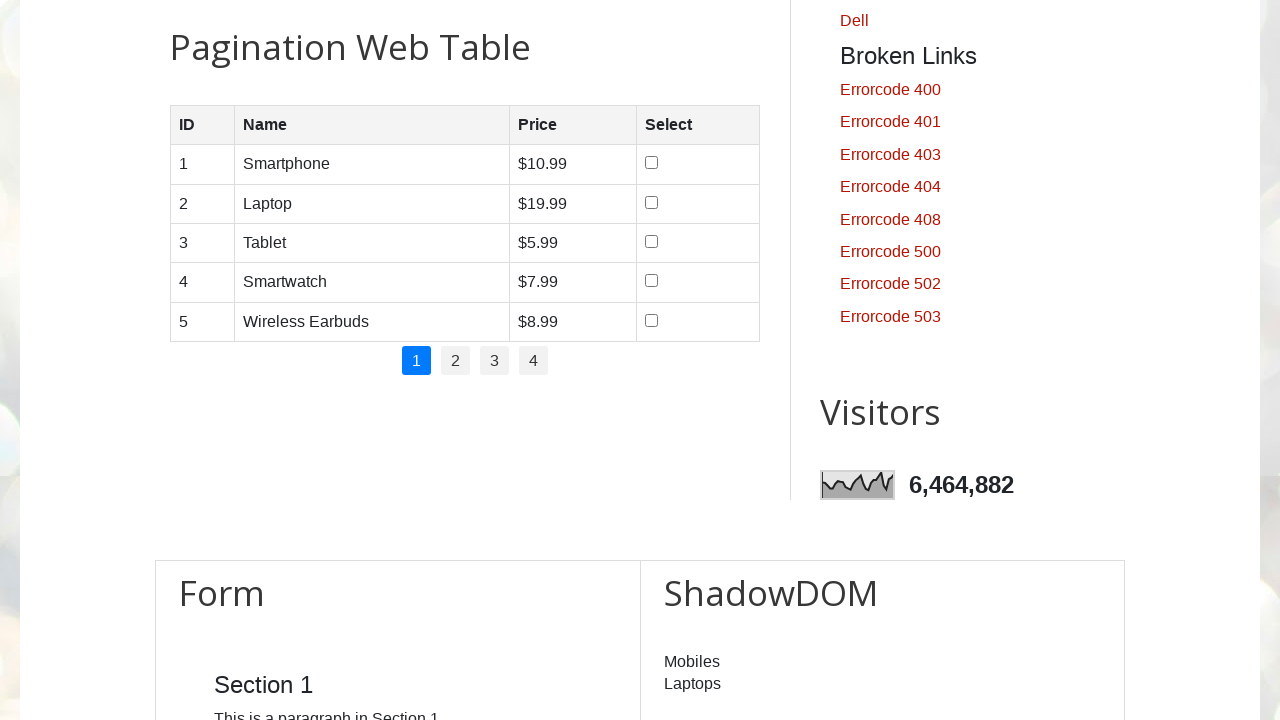

Retrieved table header row
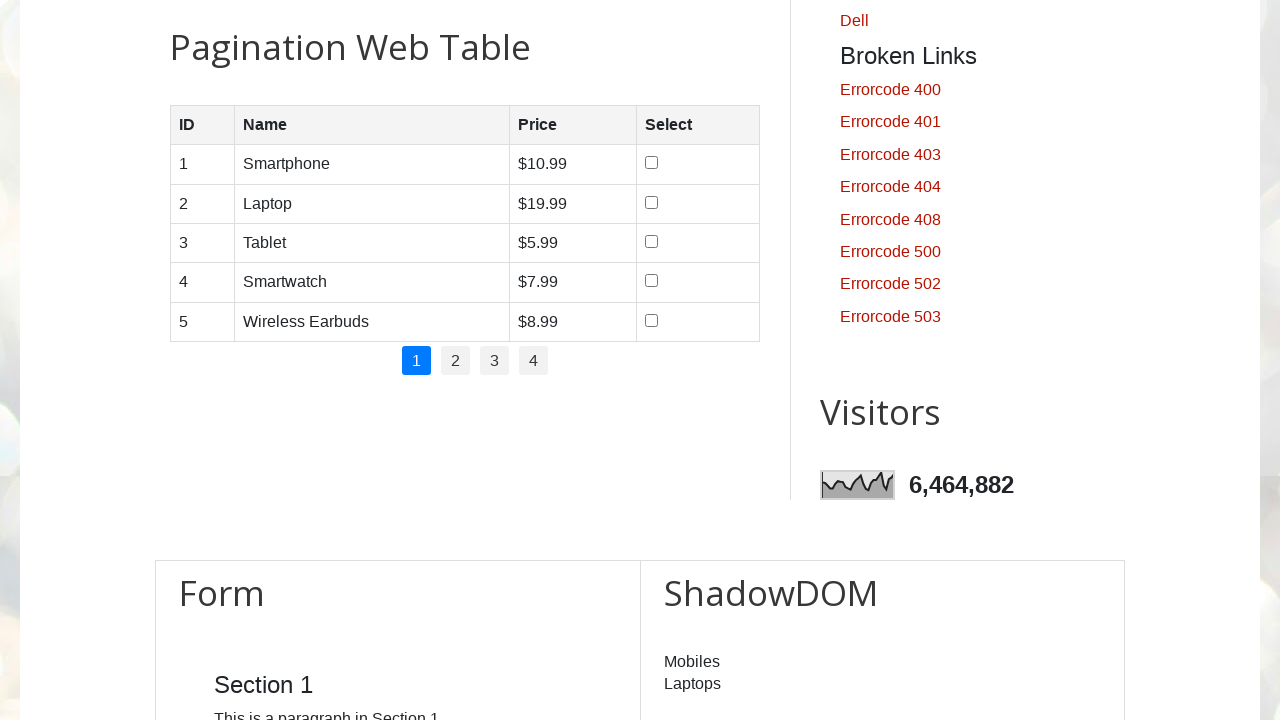

Read header cell text: ID
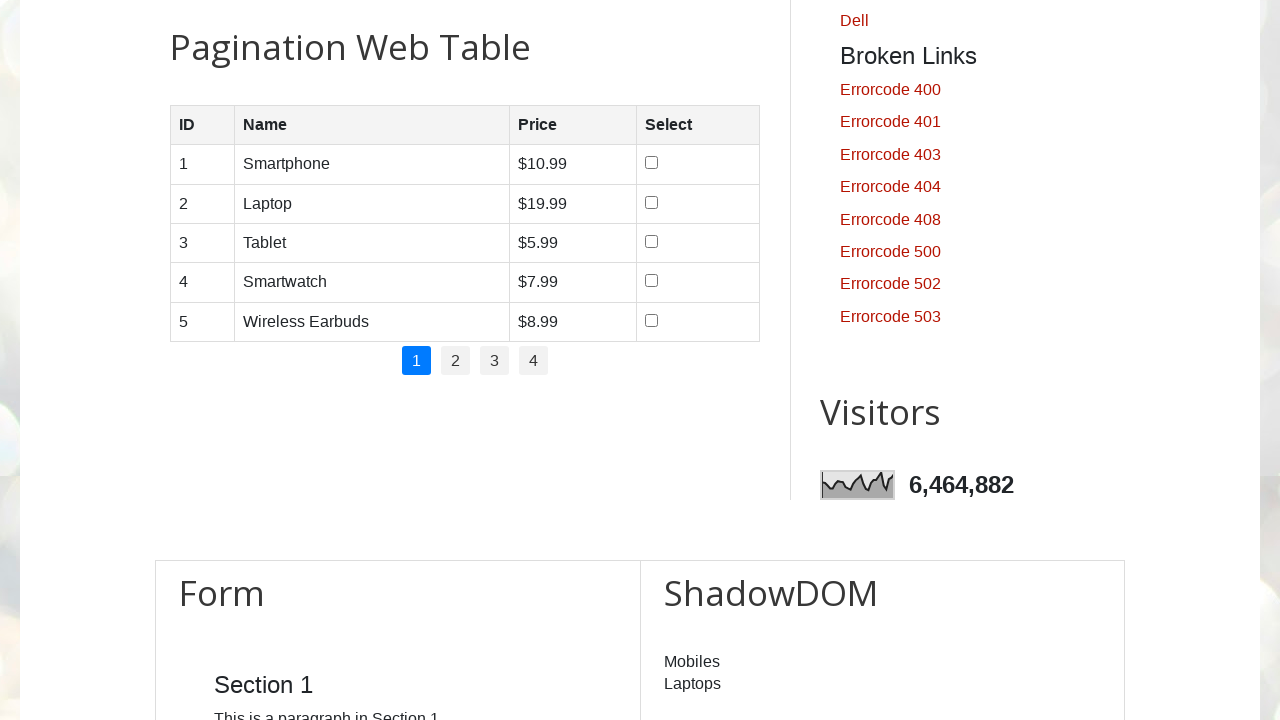

Read header cell text: Name
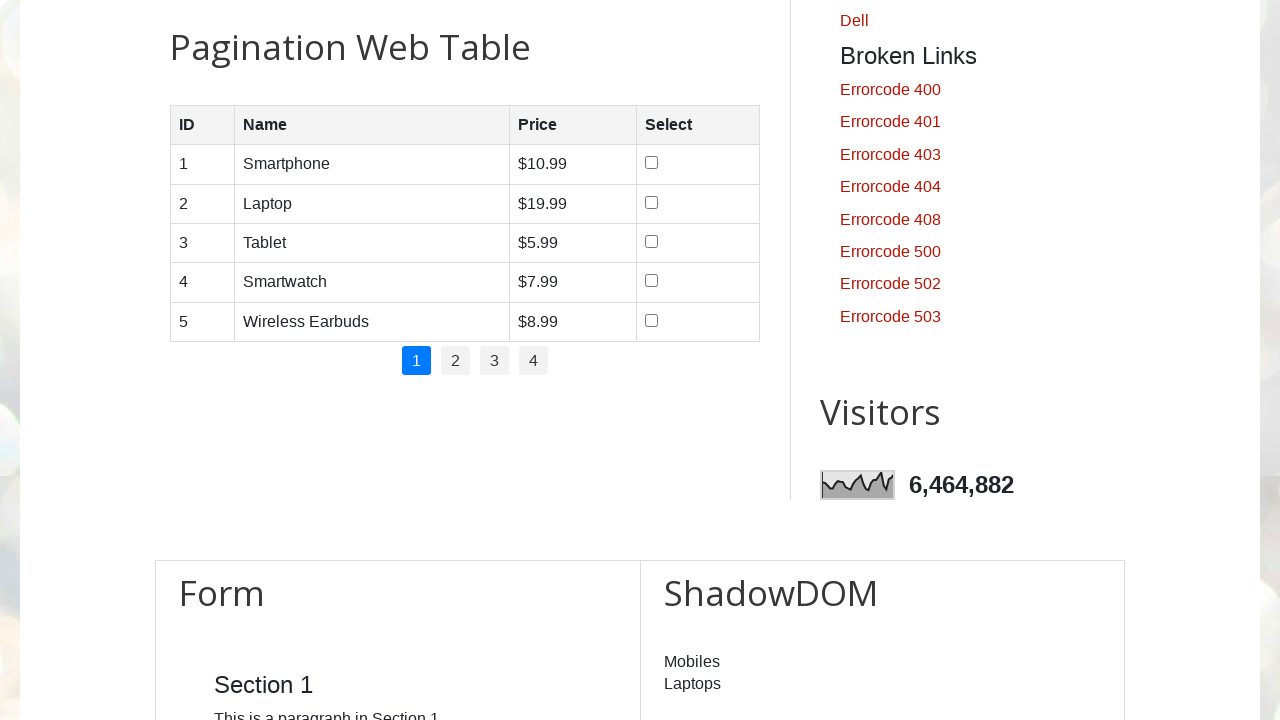

Read header cell text: Price
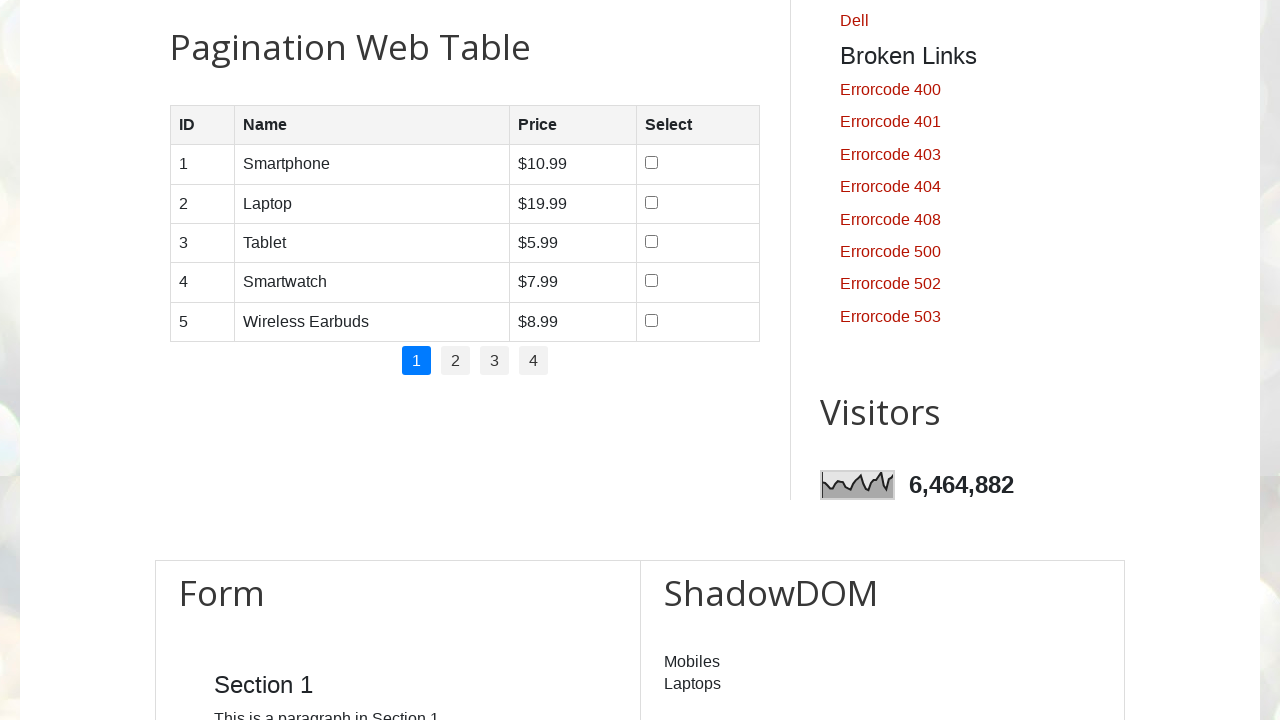

Read header cell text: Select
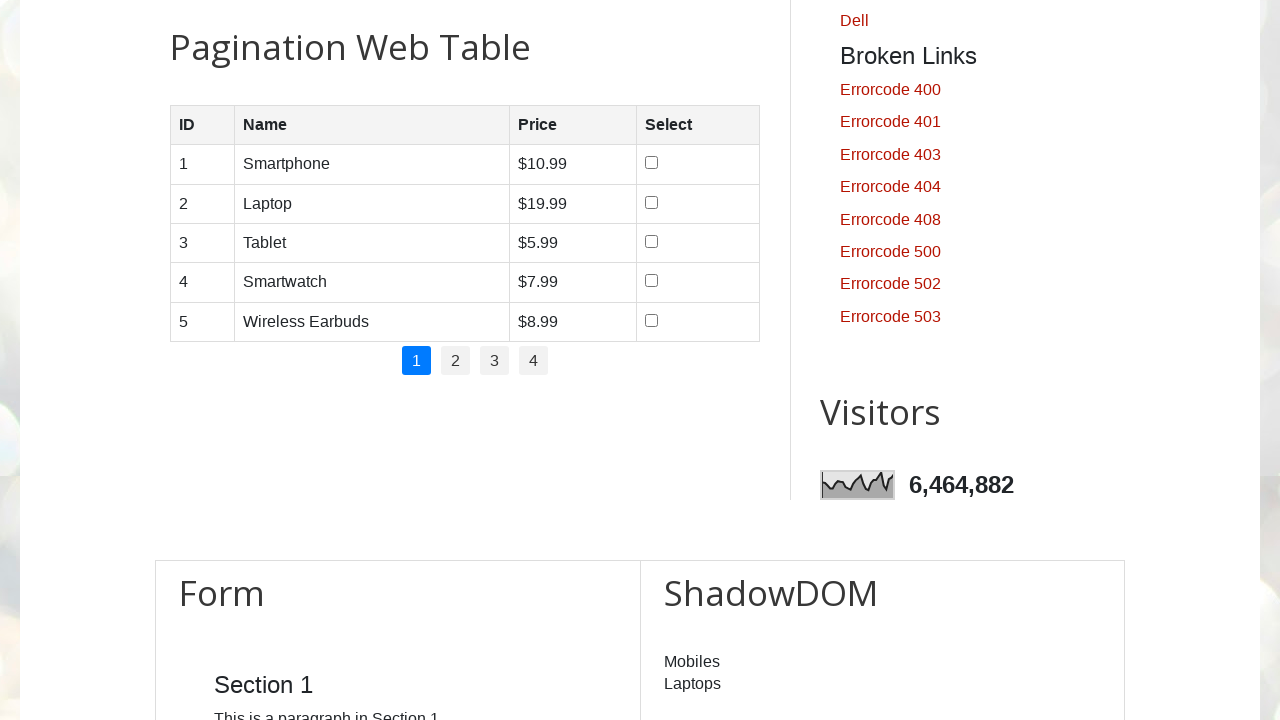

Retrieved cells from data row 1
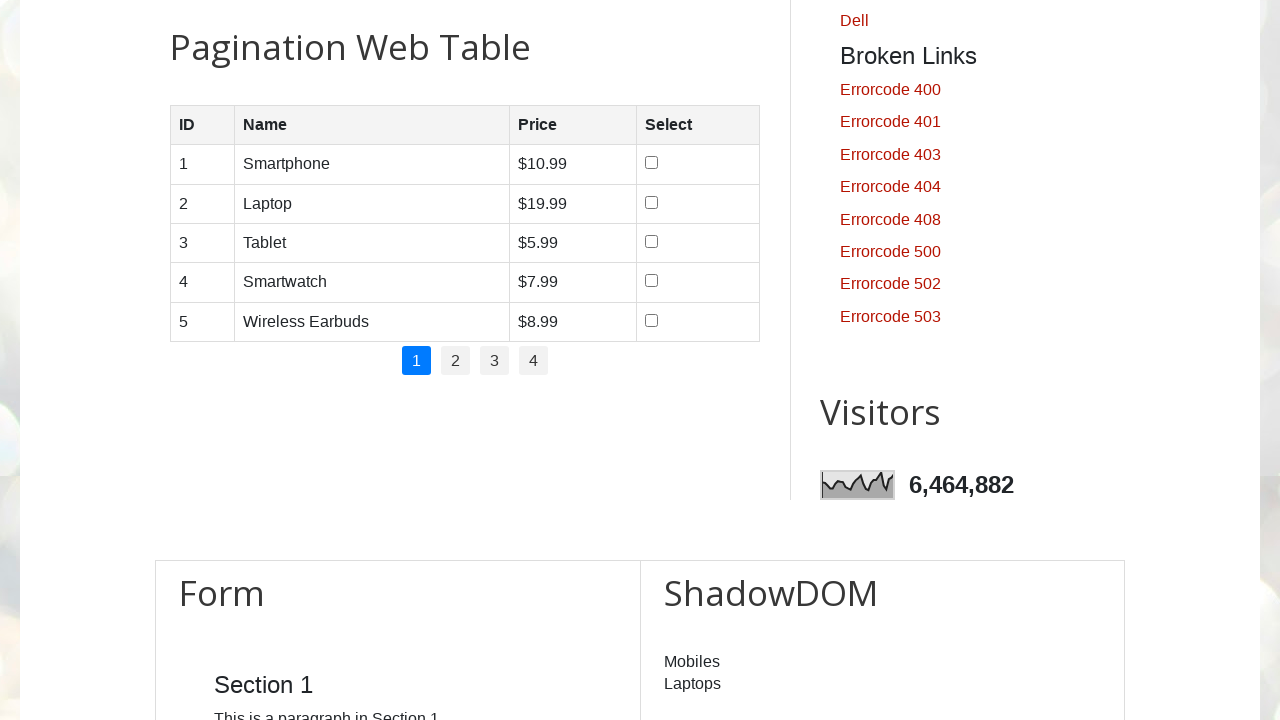

Read cell data: 1
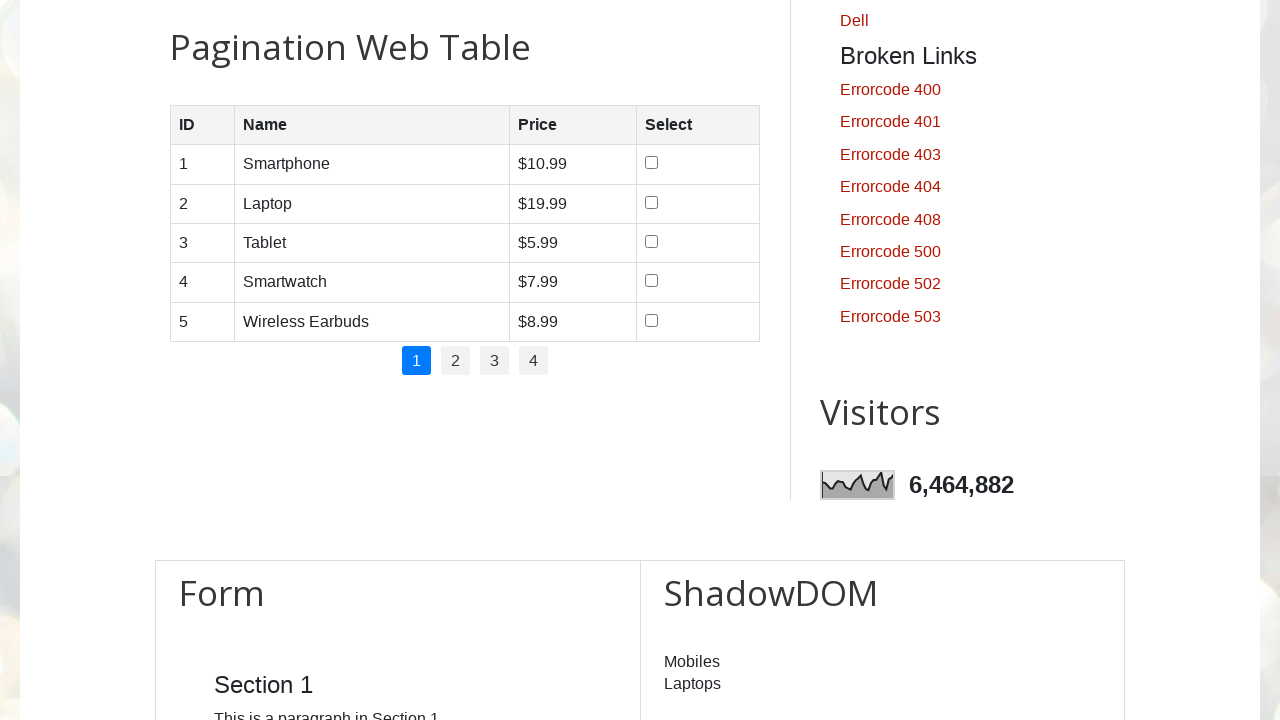

Read cell data: Smartphone
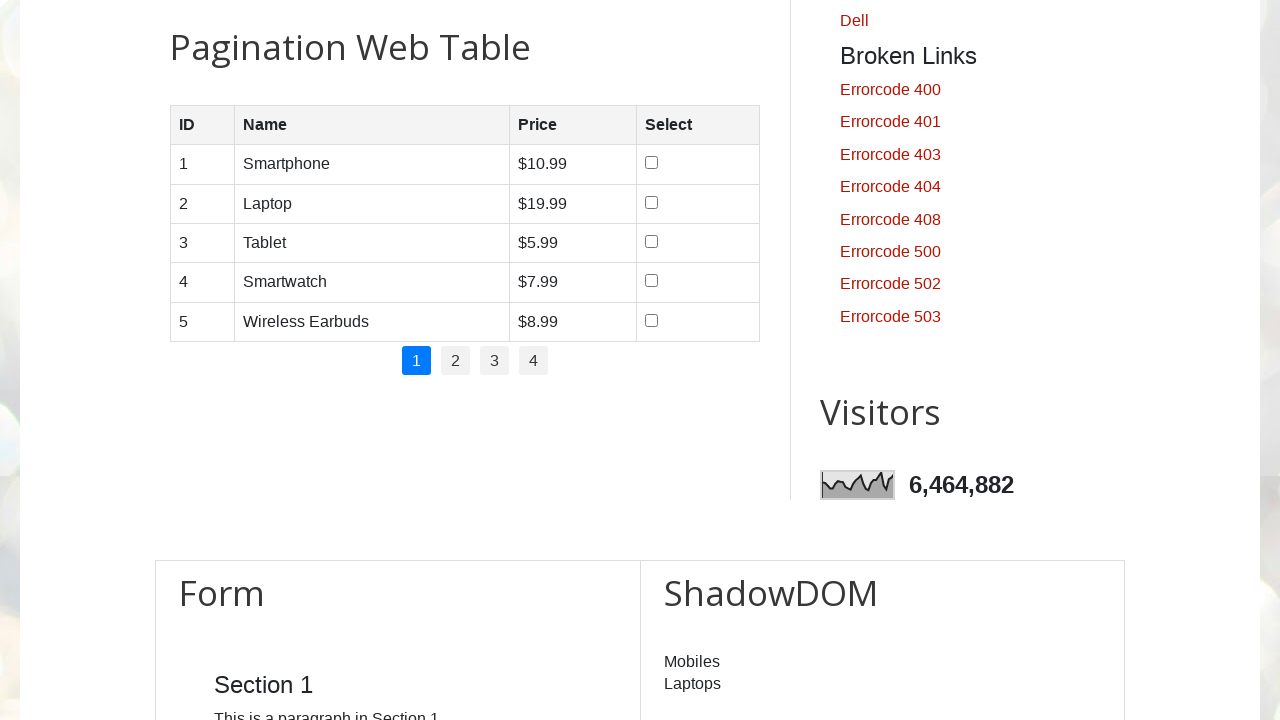

Read cell data: $10.99
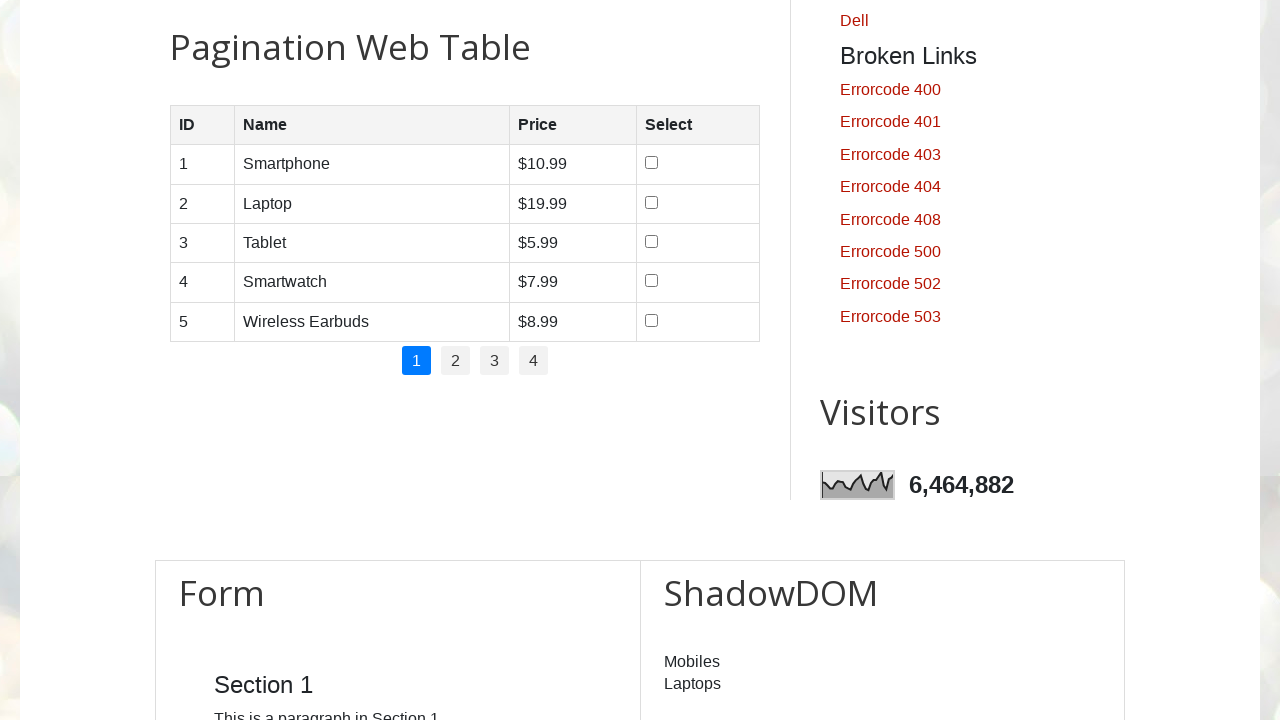

Read cell data: 
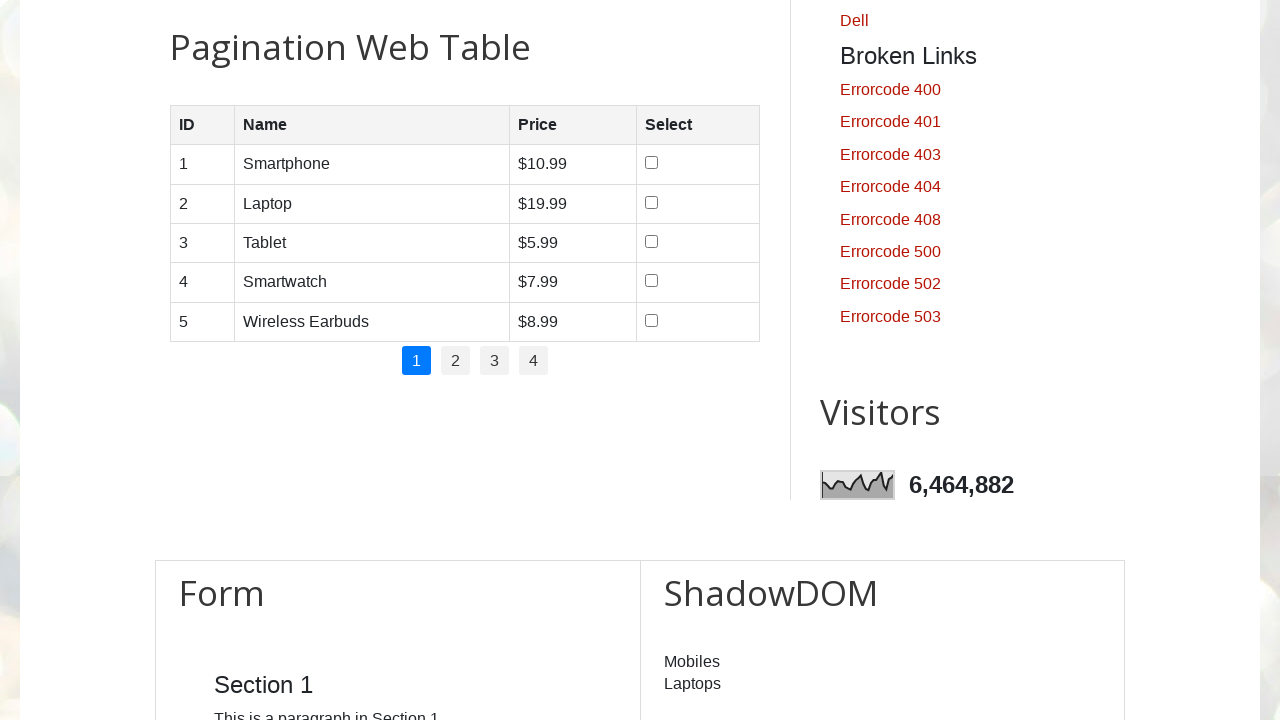

Retrieved cells from data row 2
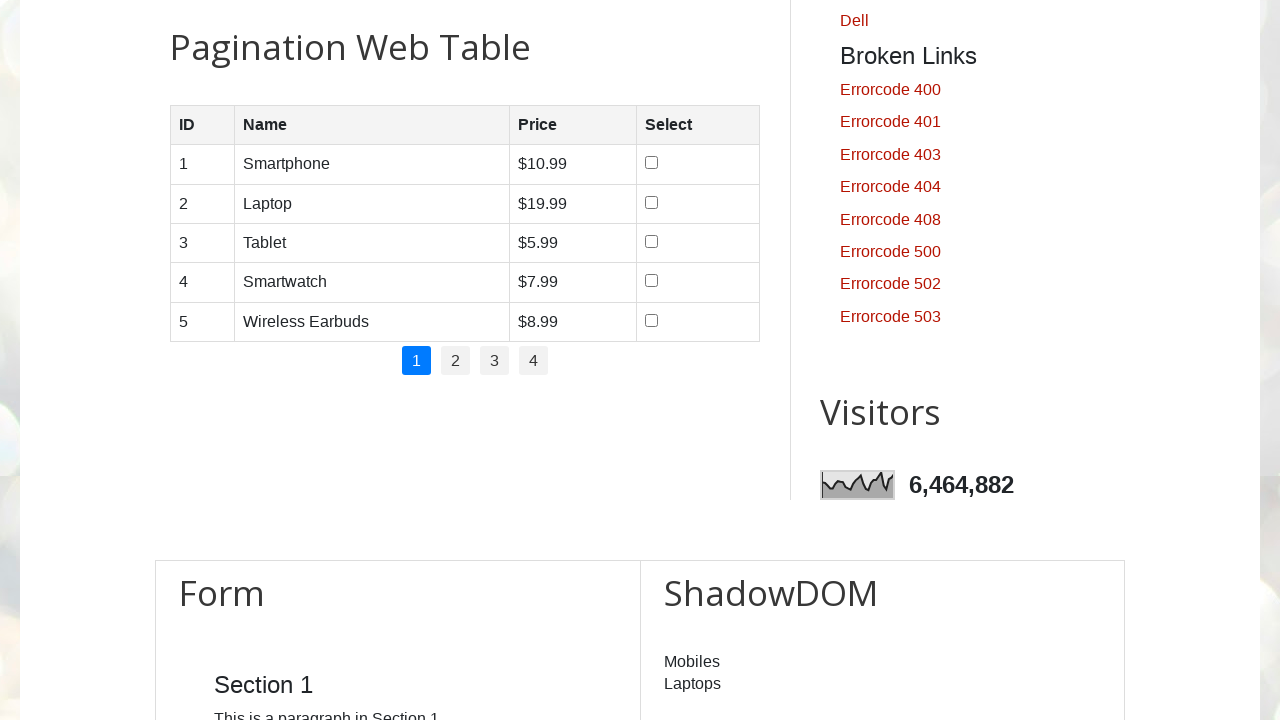

Read cell data: 2
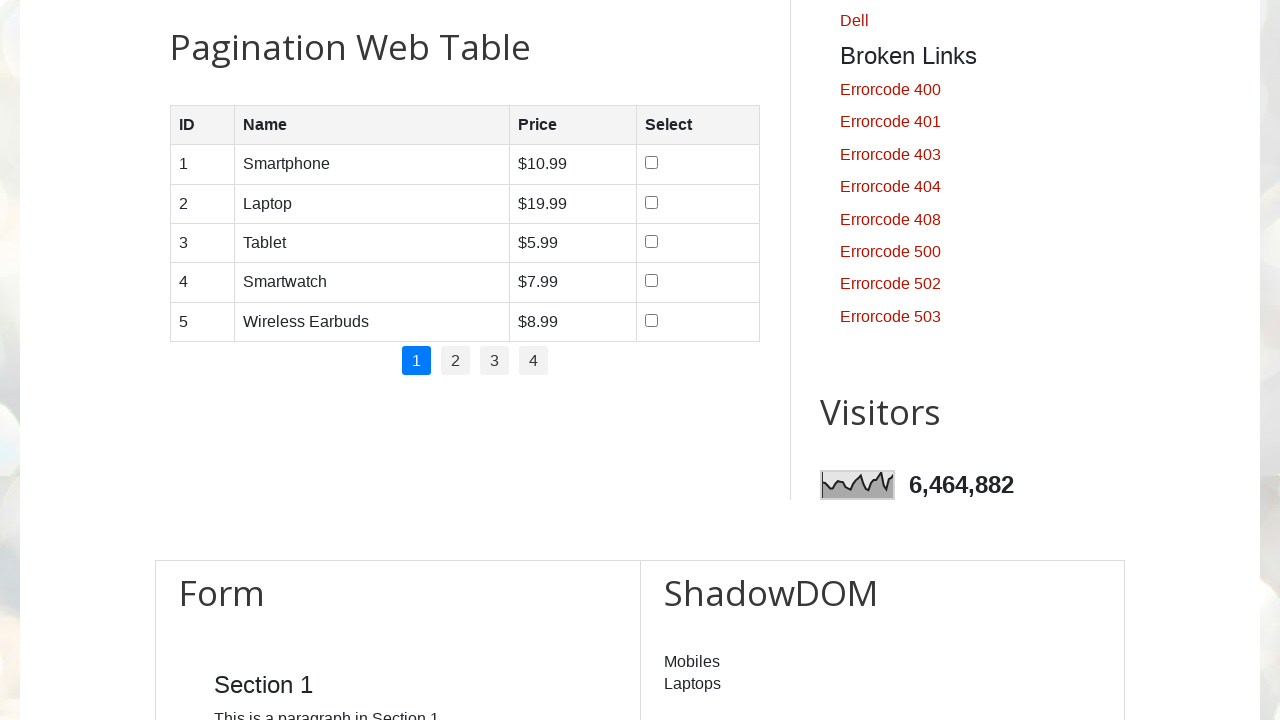

Read cell data: Laptop
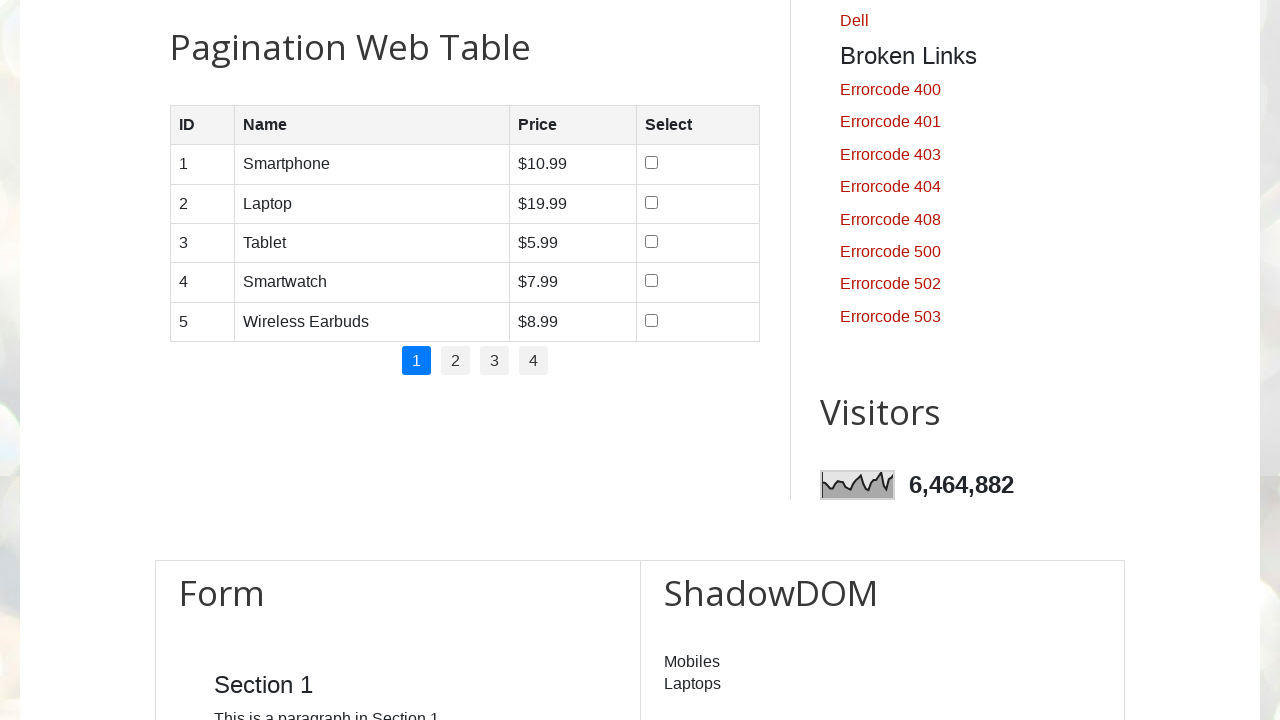

Read cell data: $19.99
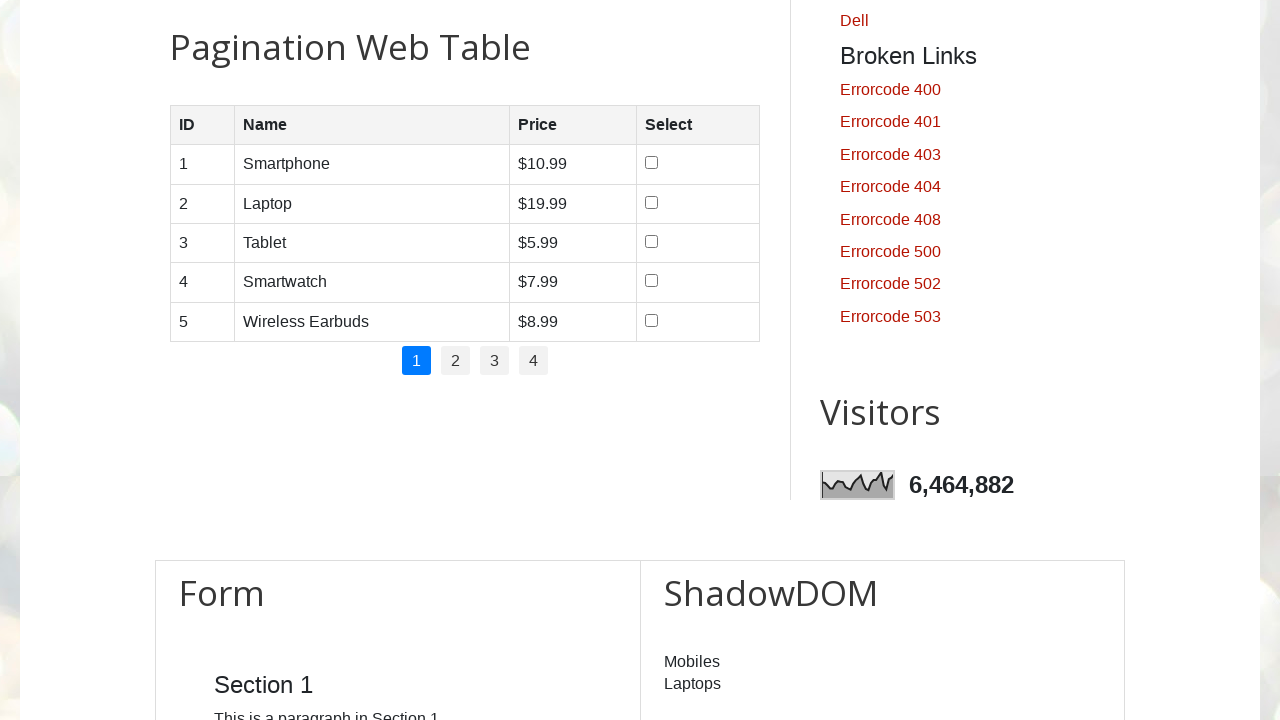

Read cell data: 
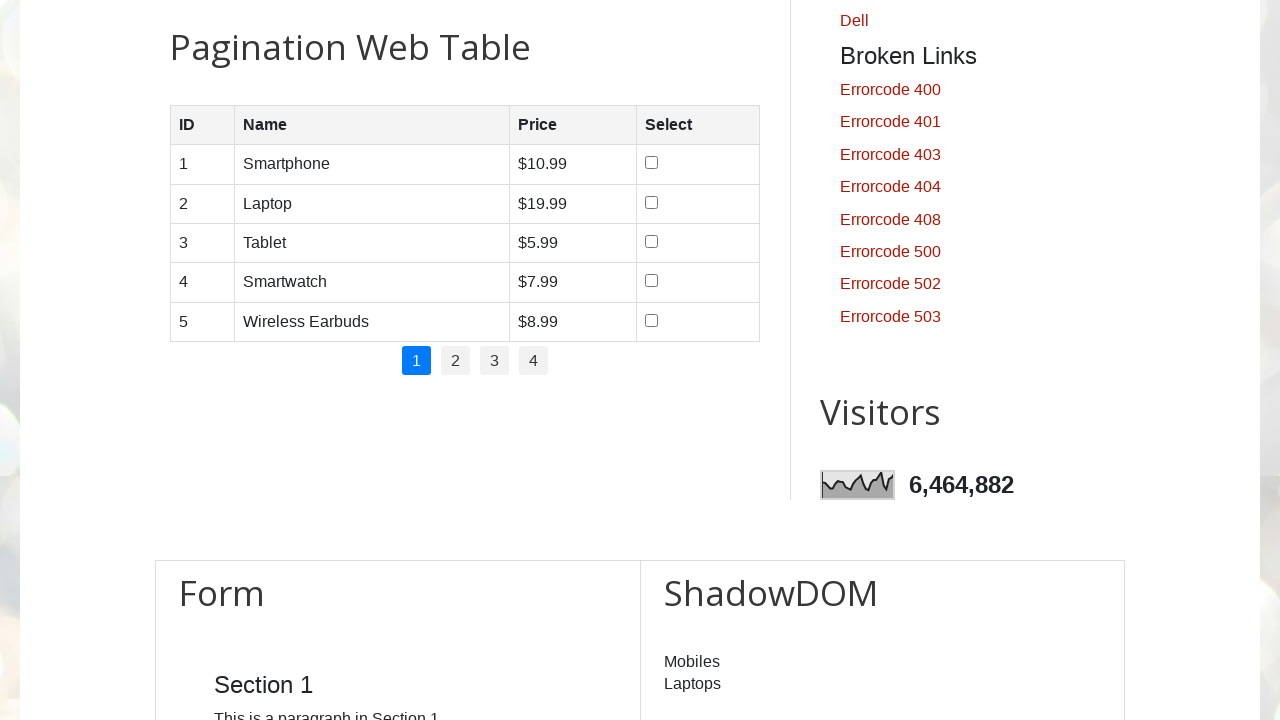

Retrieved cells from data row 3
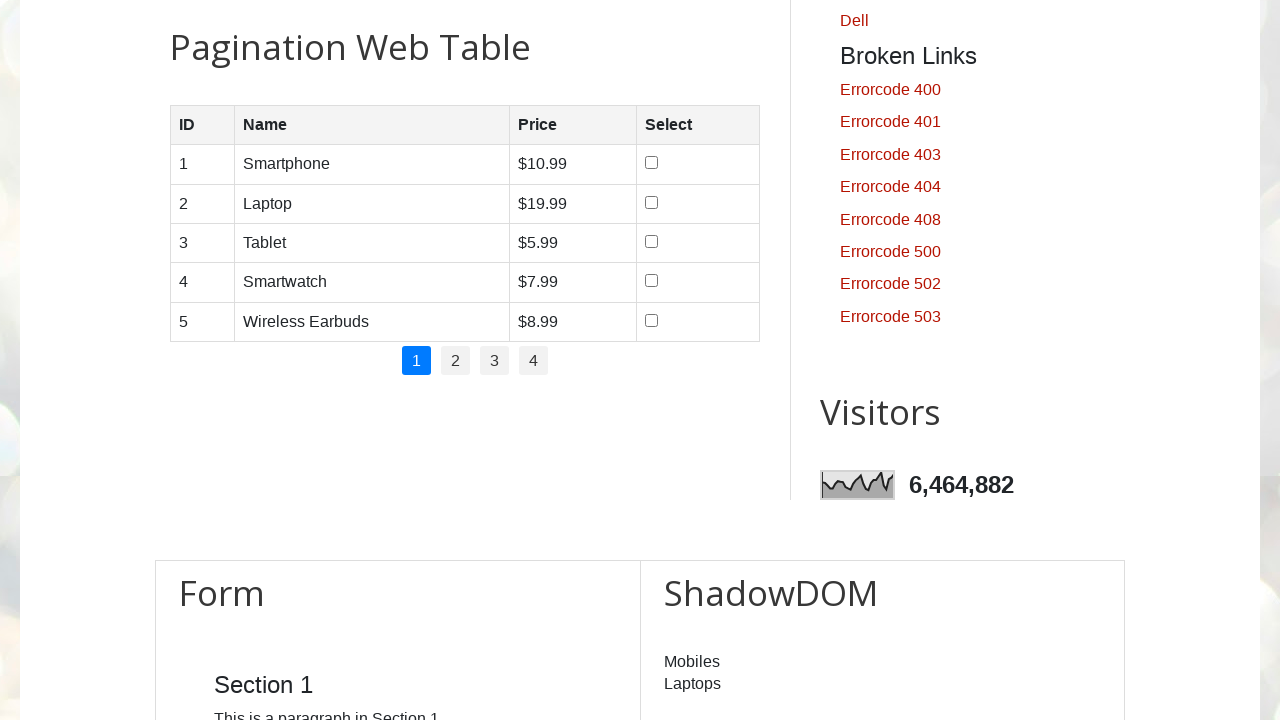

Read cell data: 3
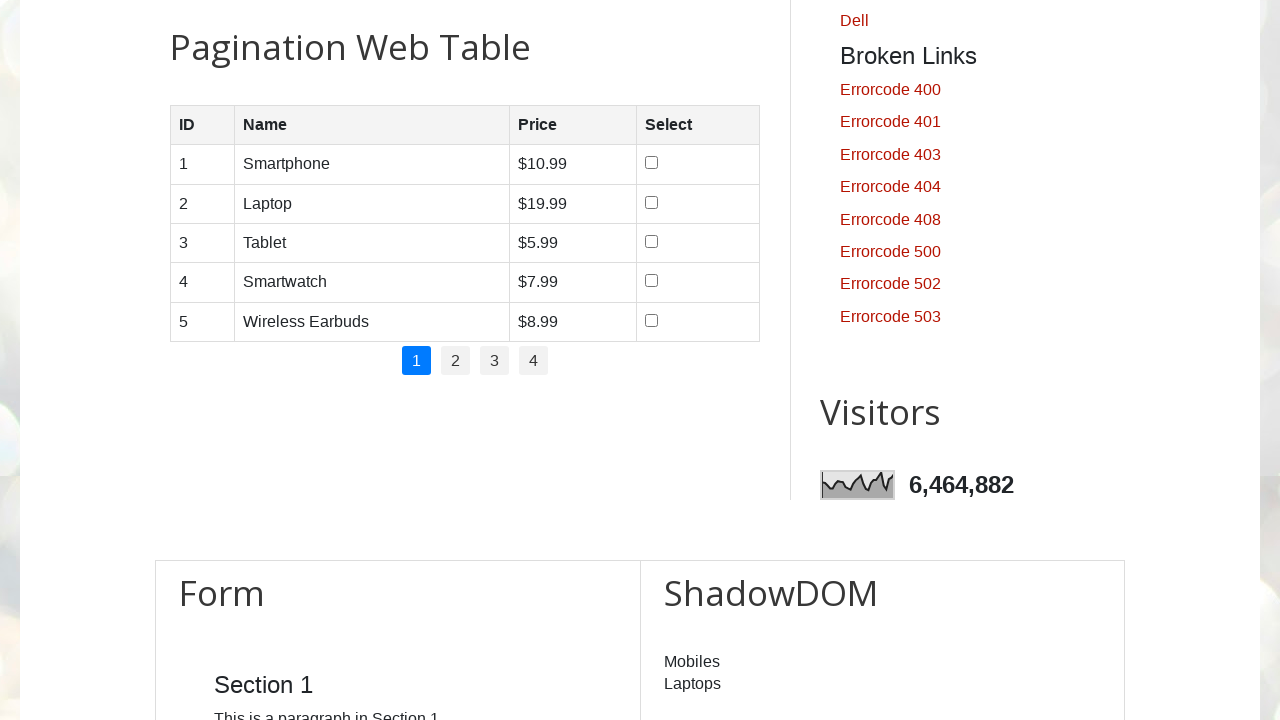

Read cell data: Tablet 
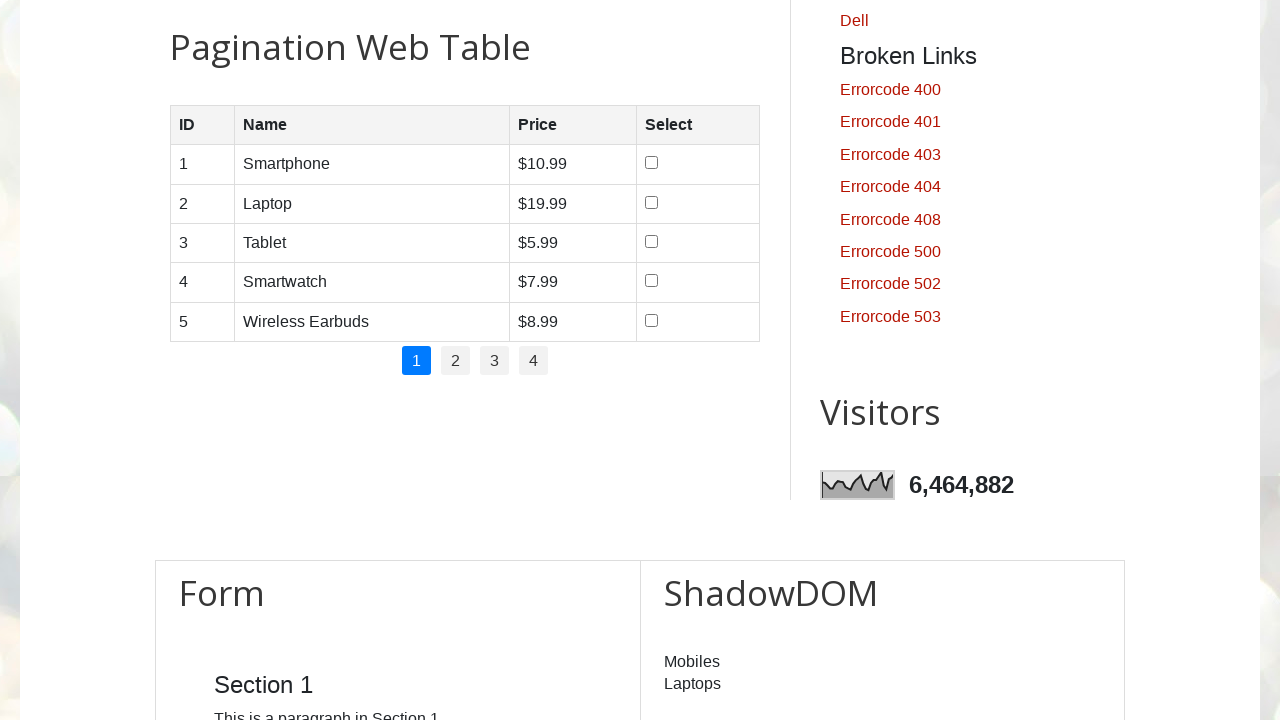

Read cell data: $5.99
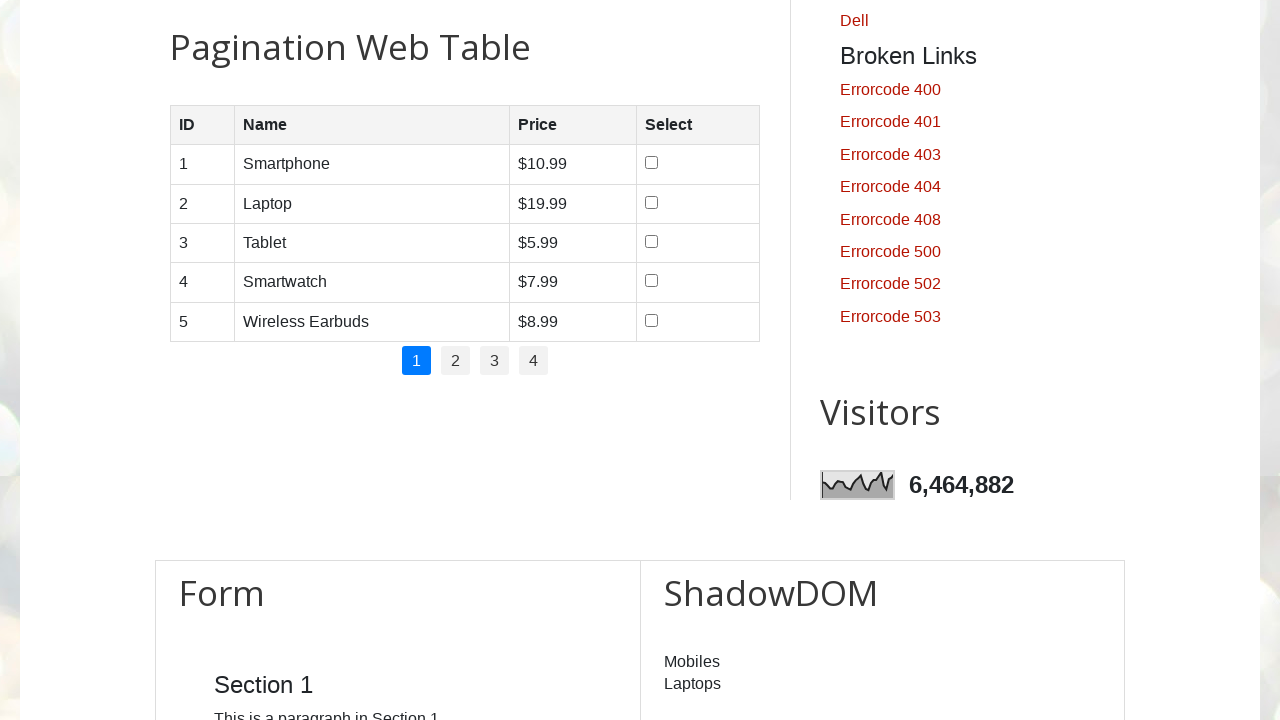

Read cell data: 
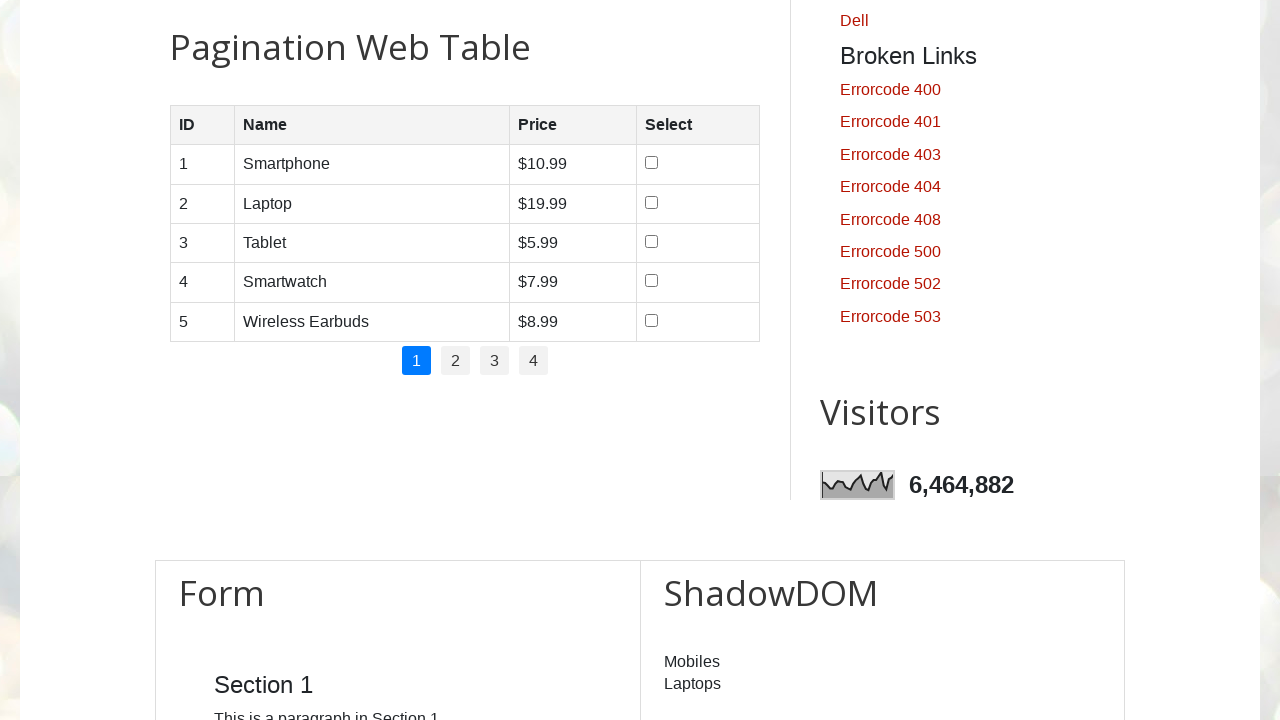

Retrieved cells from data row 4
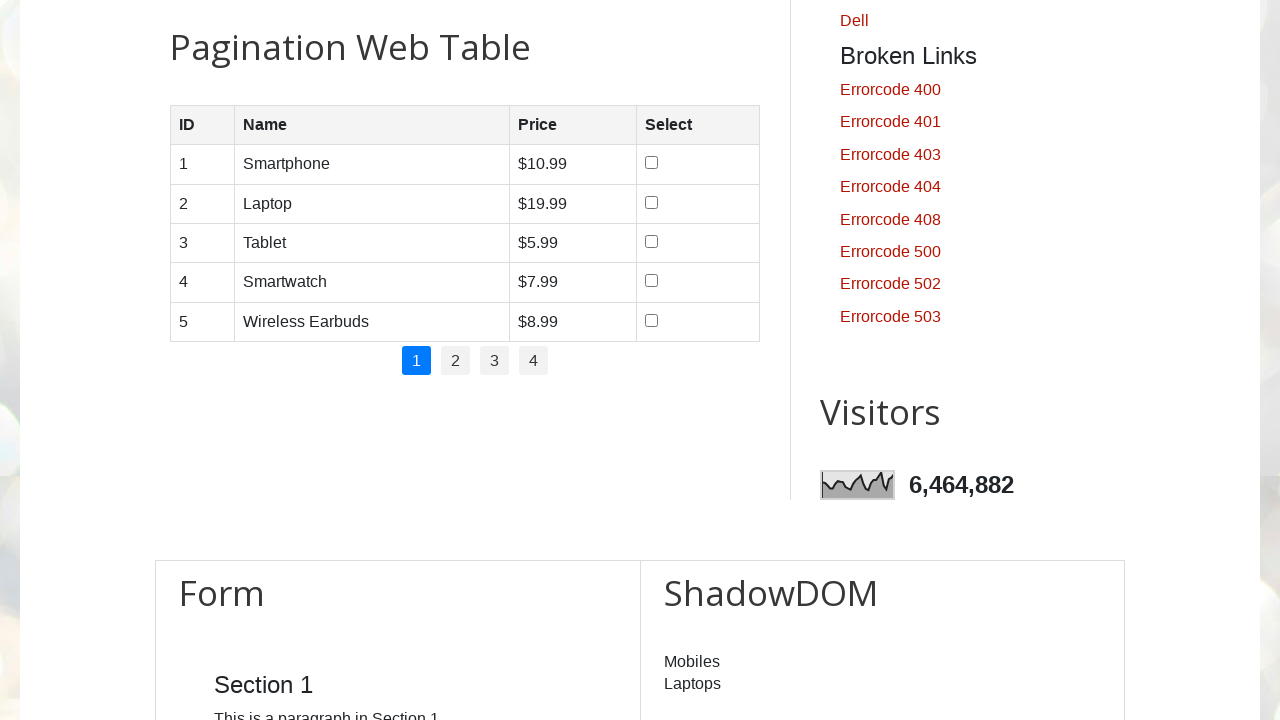

Read cell data: 4
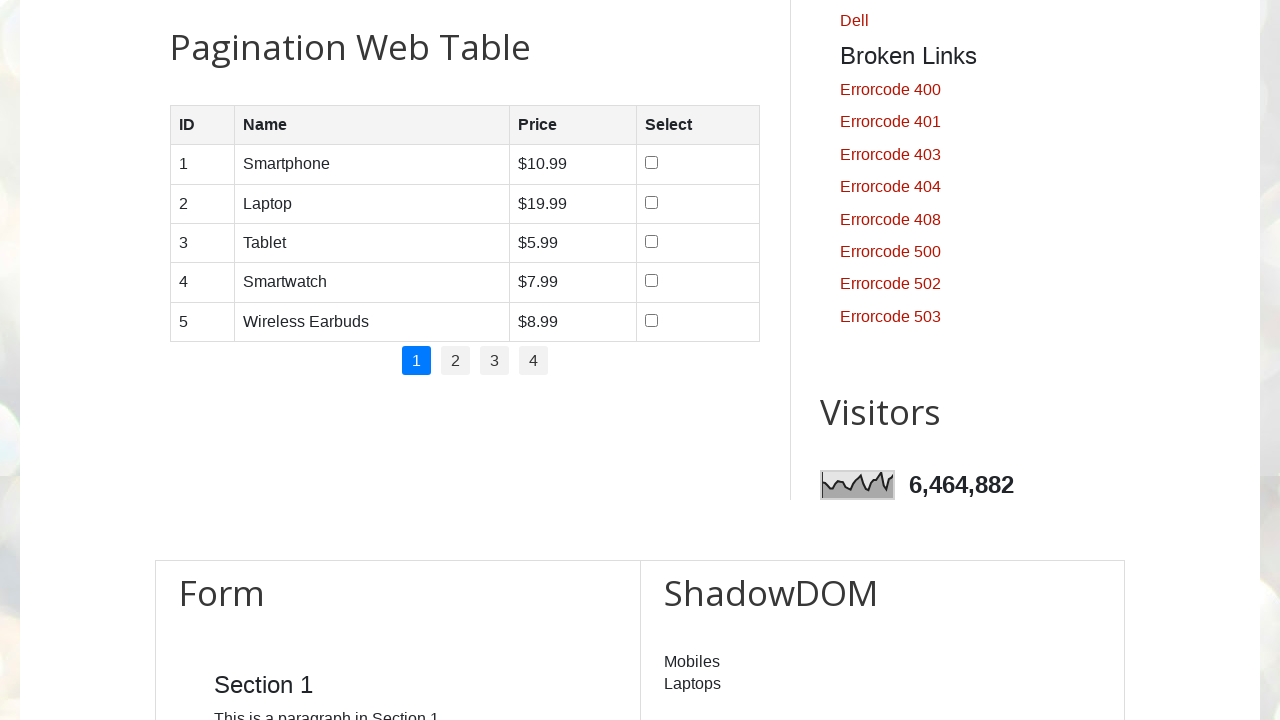

Read cell data: Smartwatch
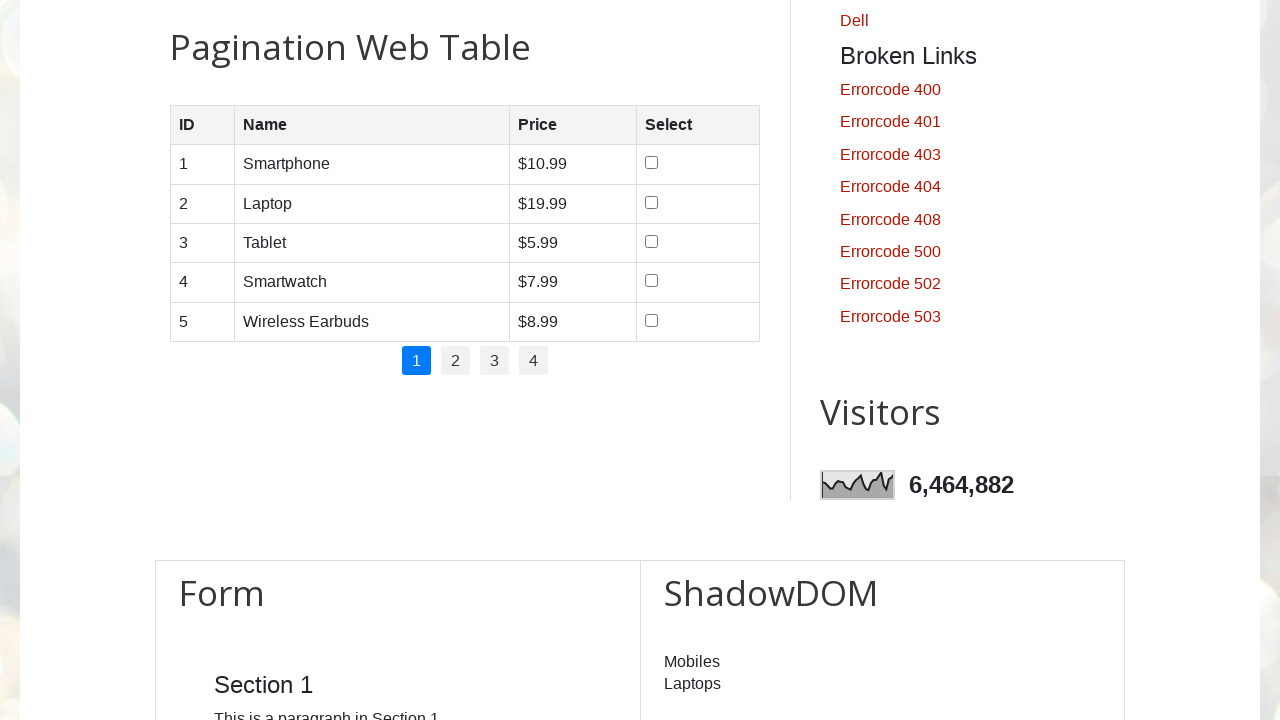

Read cell data: $7.99
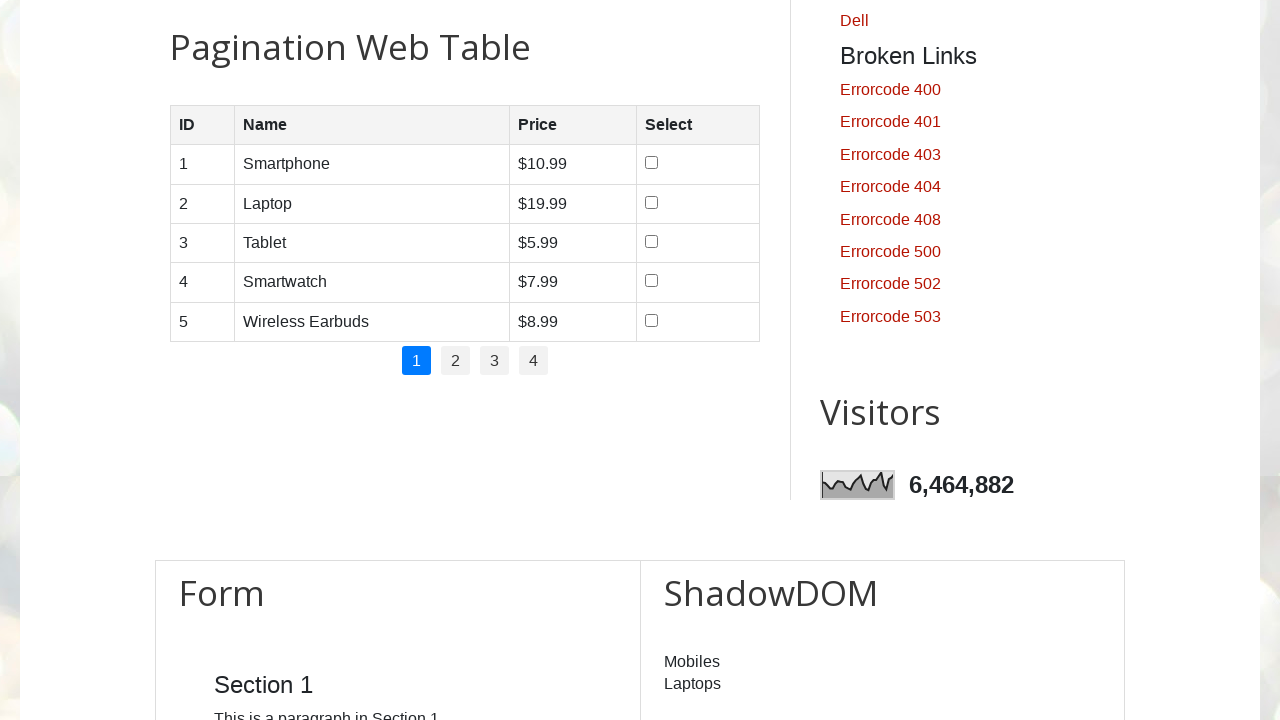

Read cell data: 
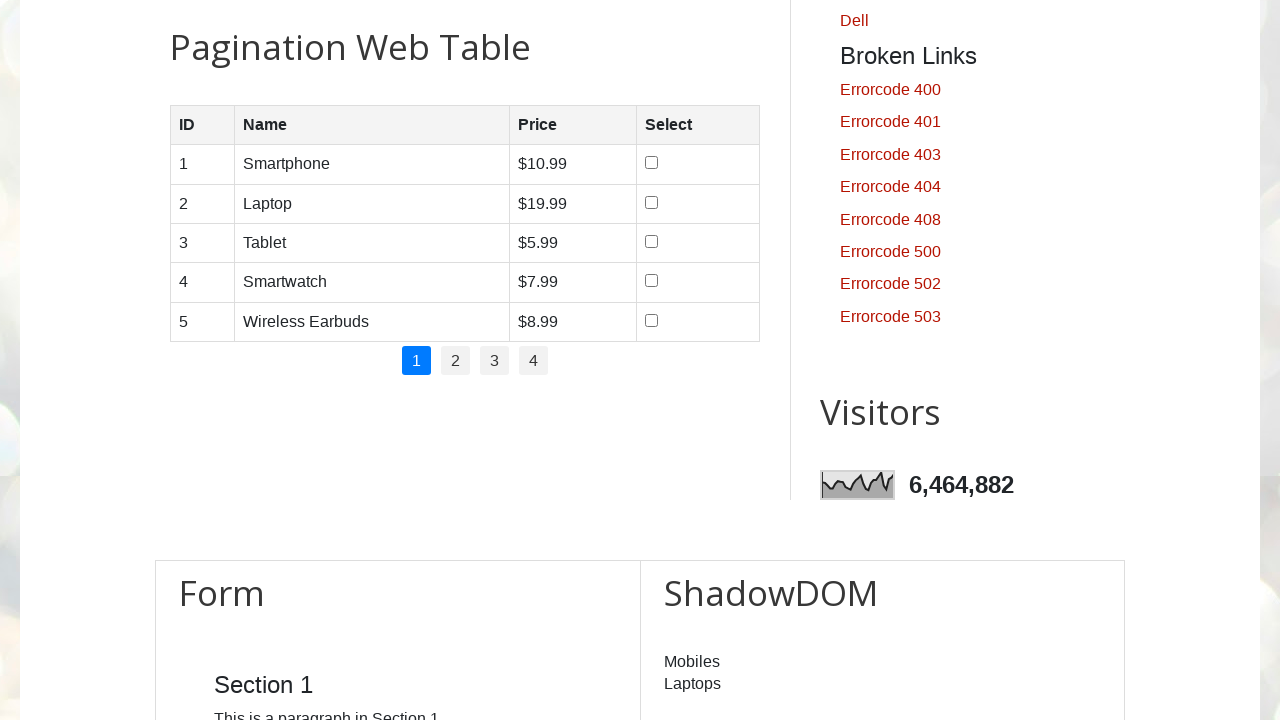

Retrieved cells from data row 5
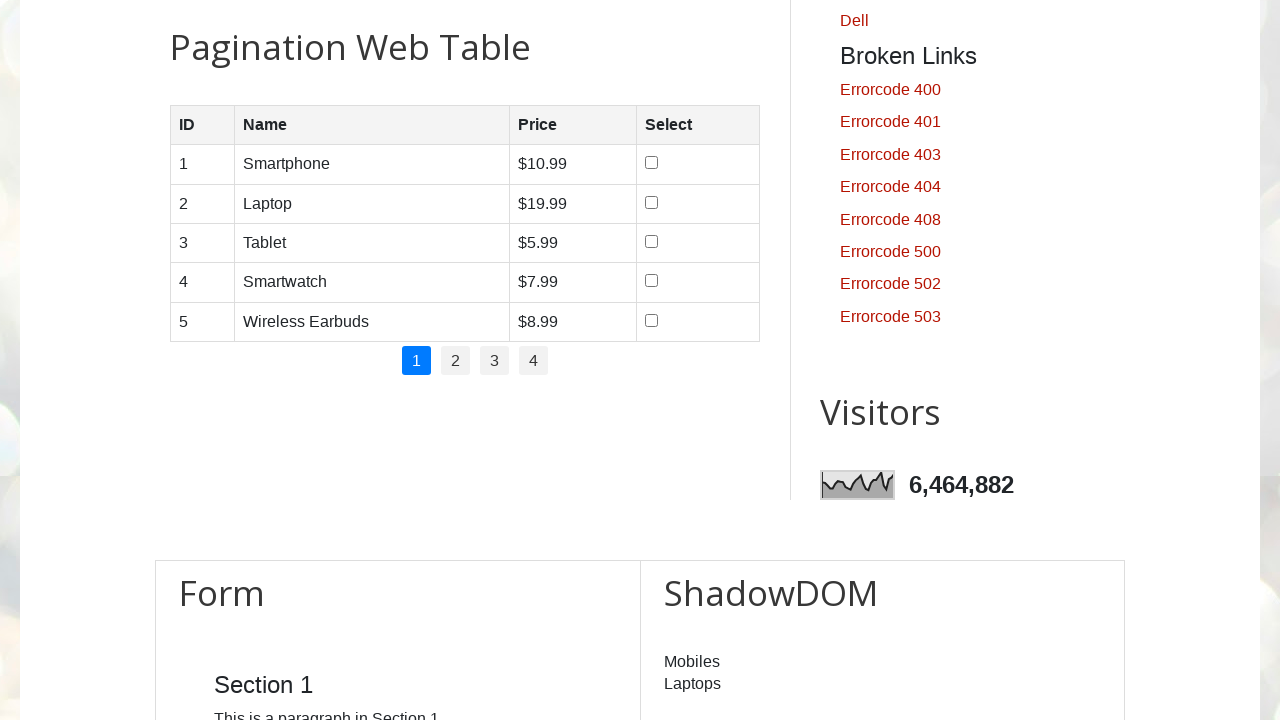

Read cell data: 5
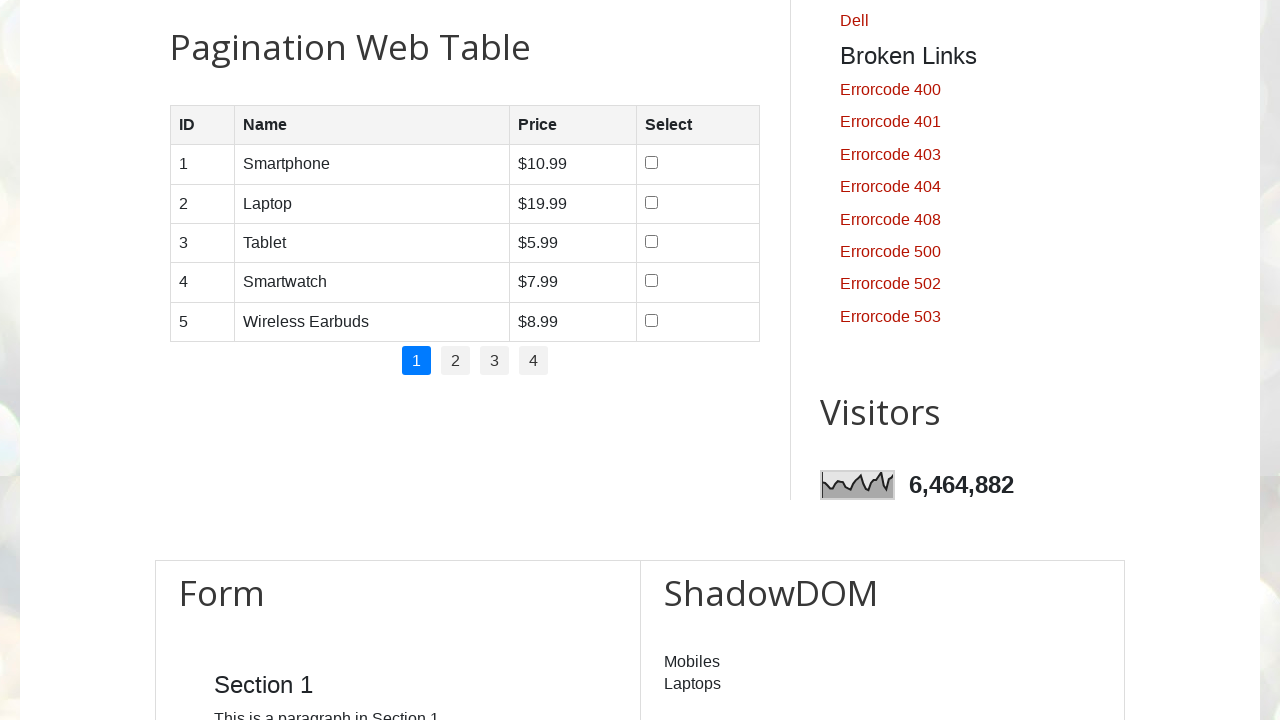

Read cell data: Wireless Earbuds
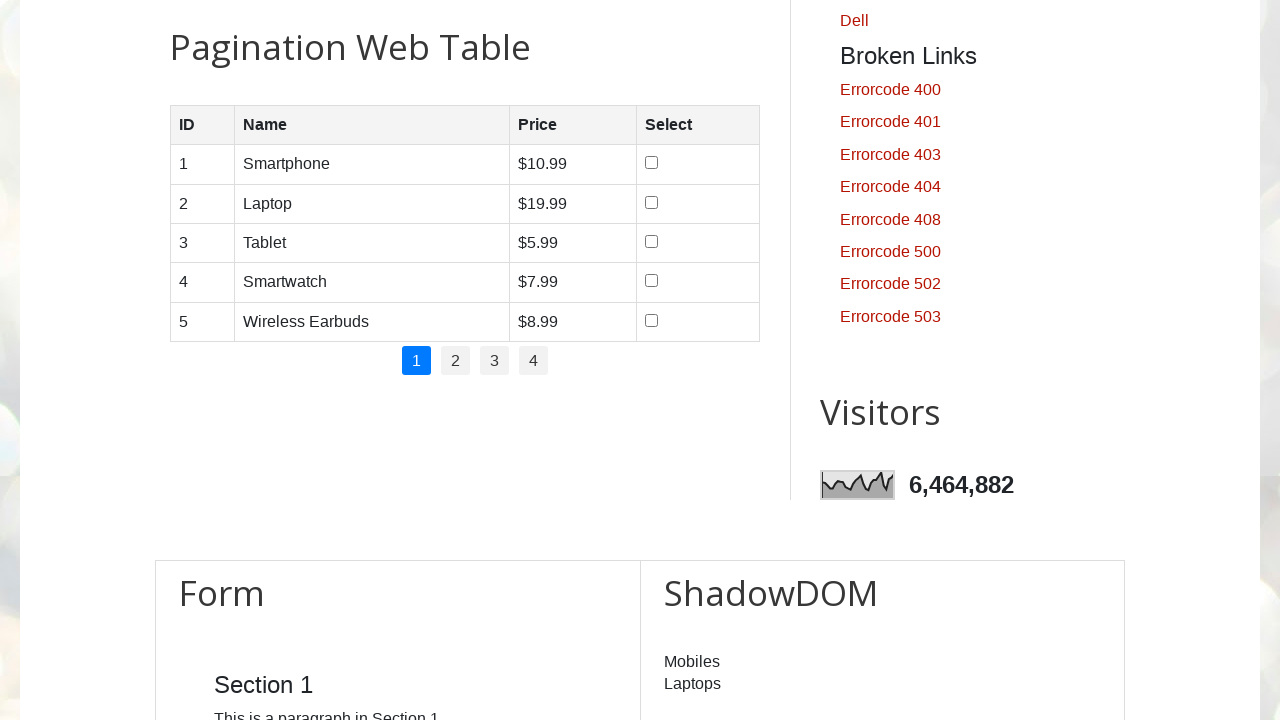

Read cell data: $8.99
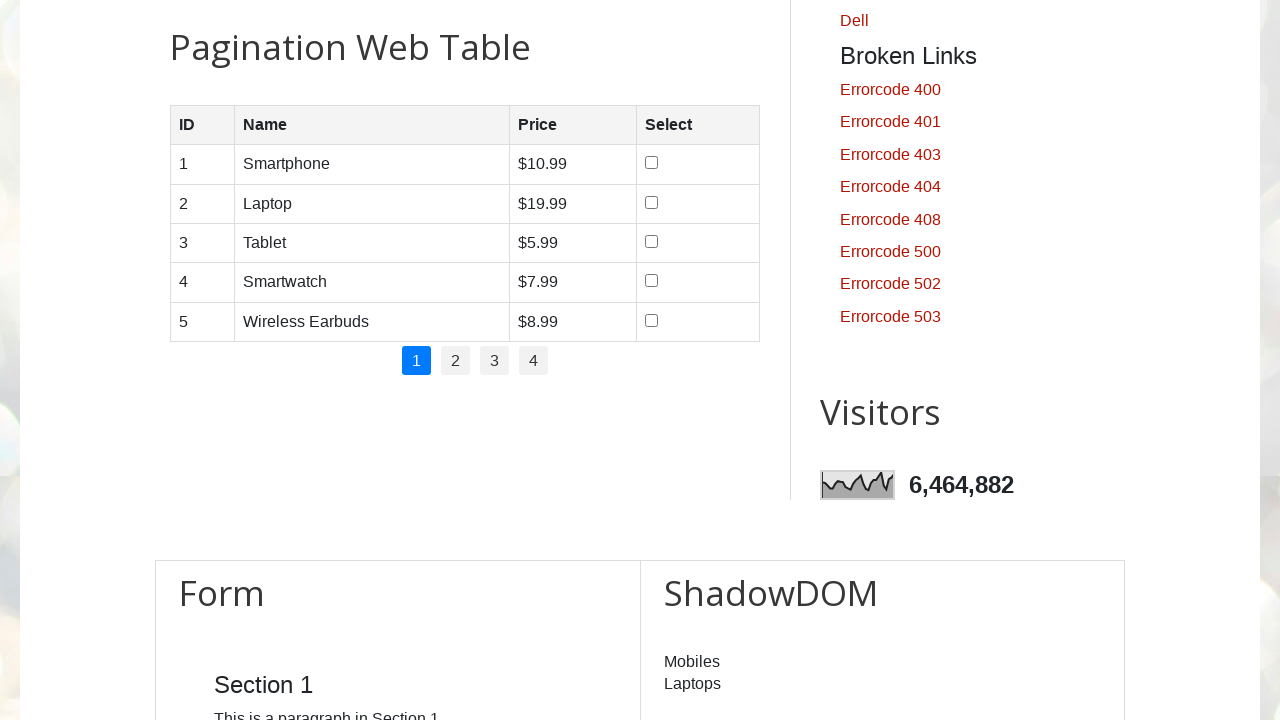

Read cell data: 
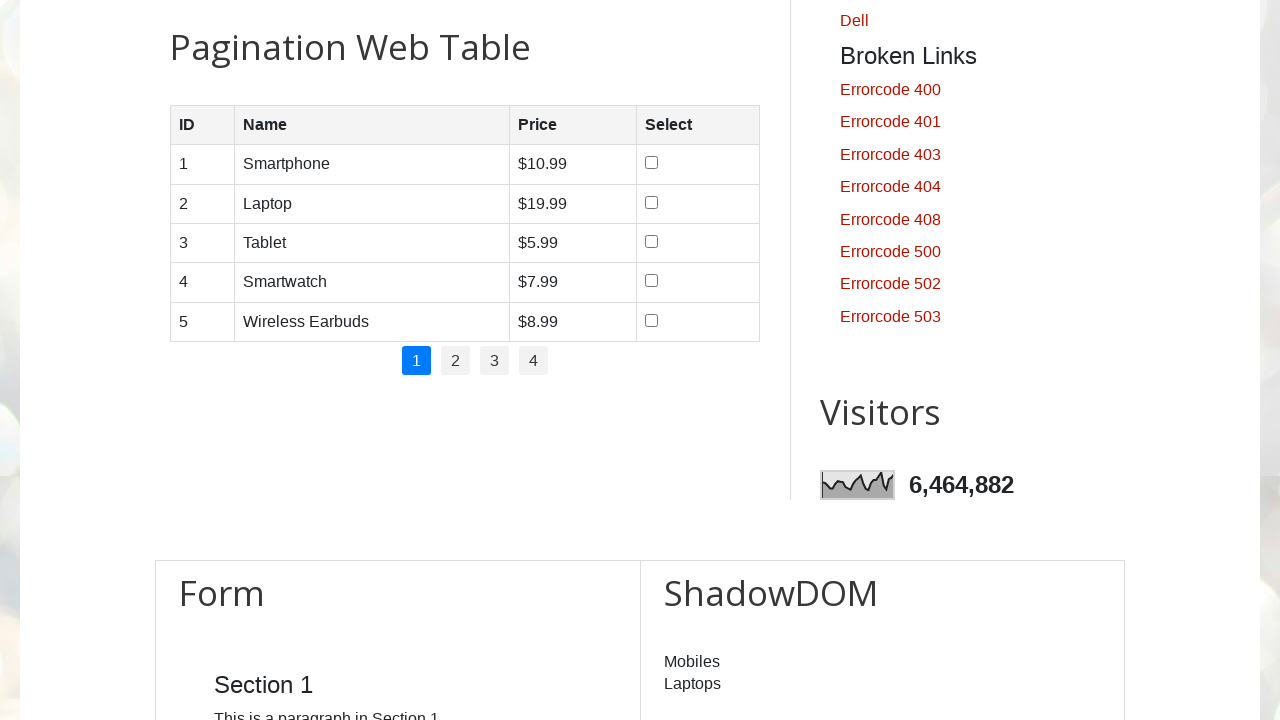

Clicked pagination link to navigate to next page at (456, 361) on #pagination li >> nth=1 >> a
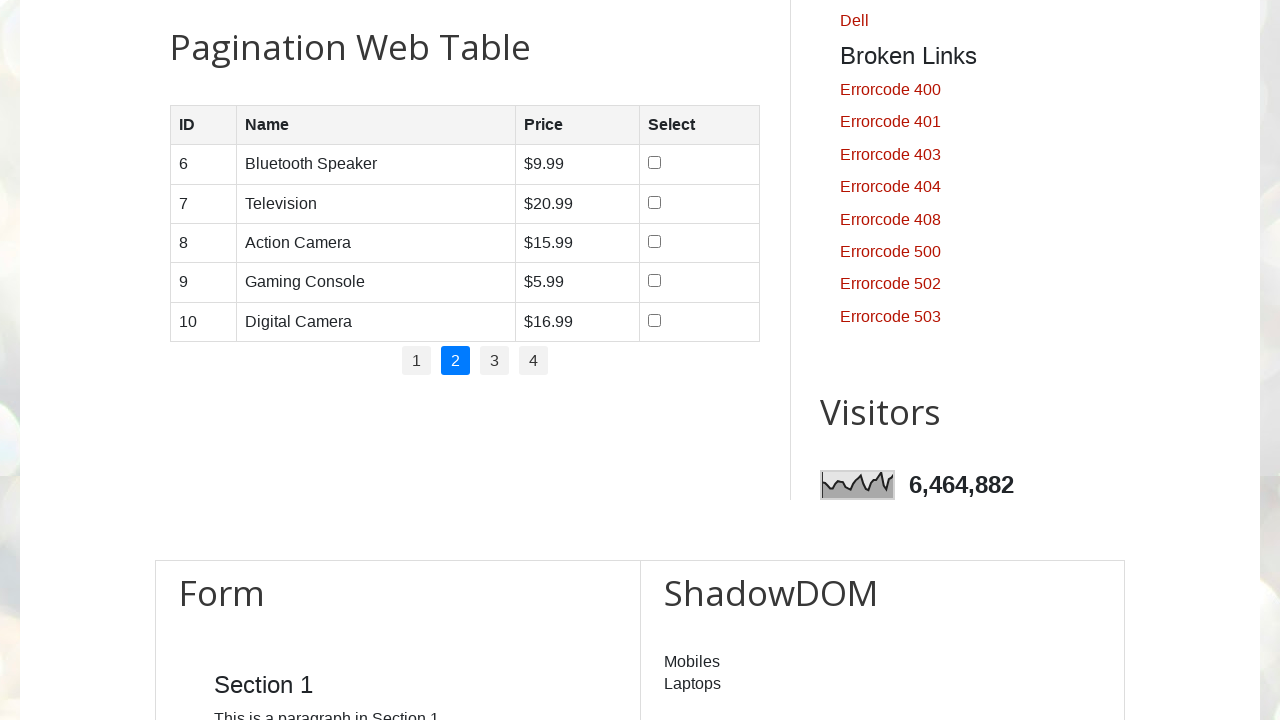

Located product table on current page
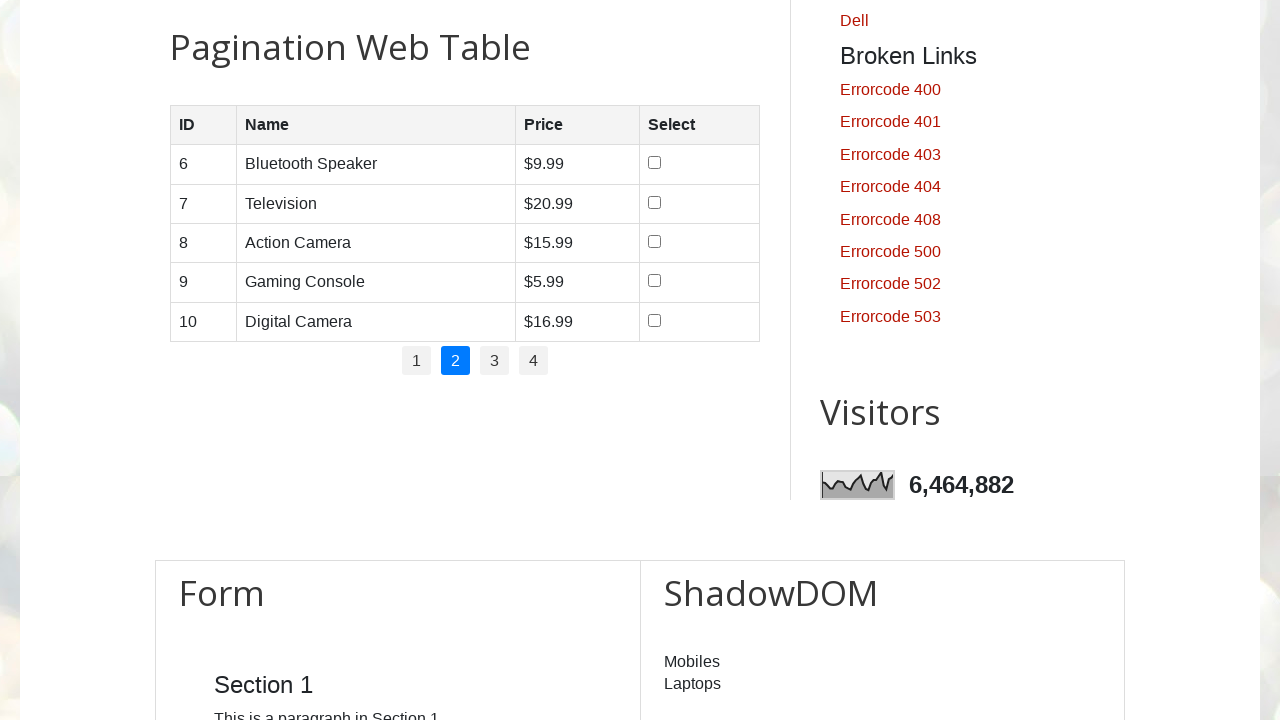

Retrieved all rows from product table
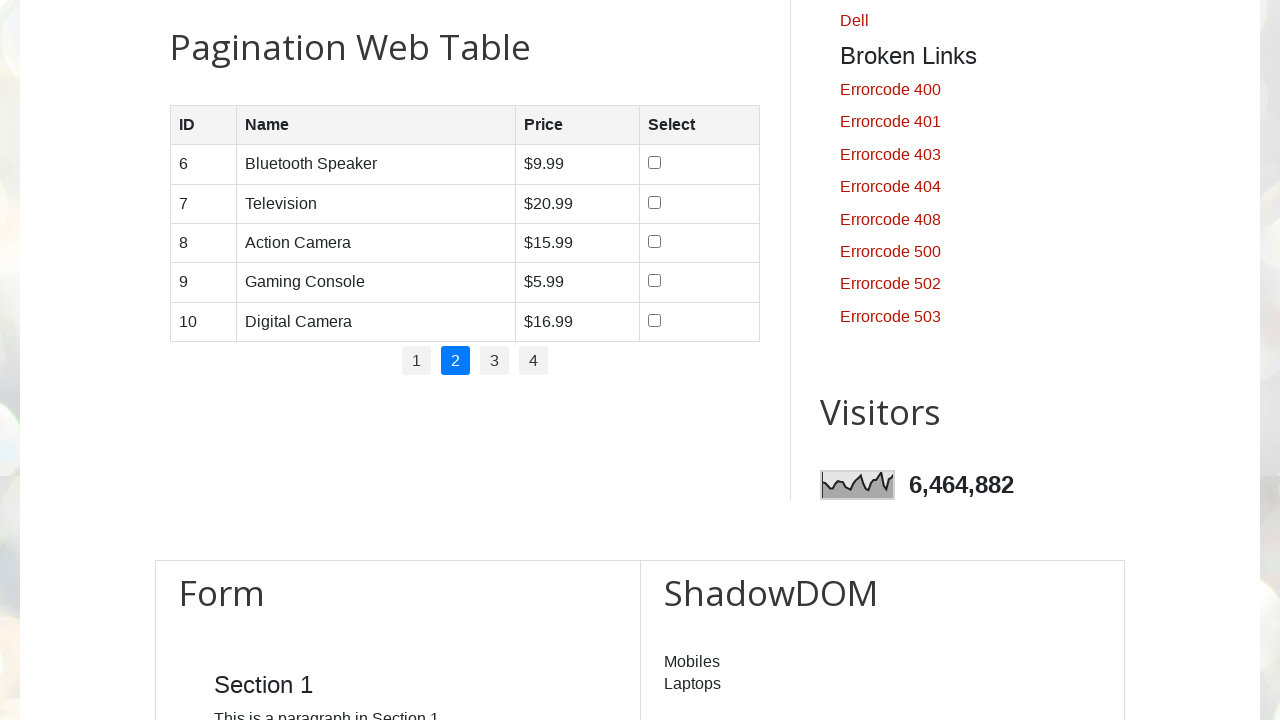

Retrieved table header row
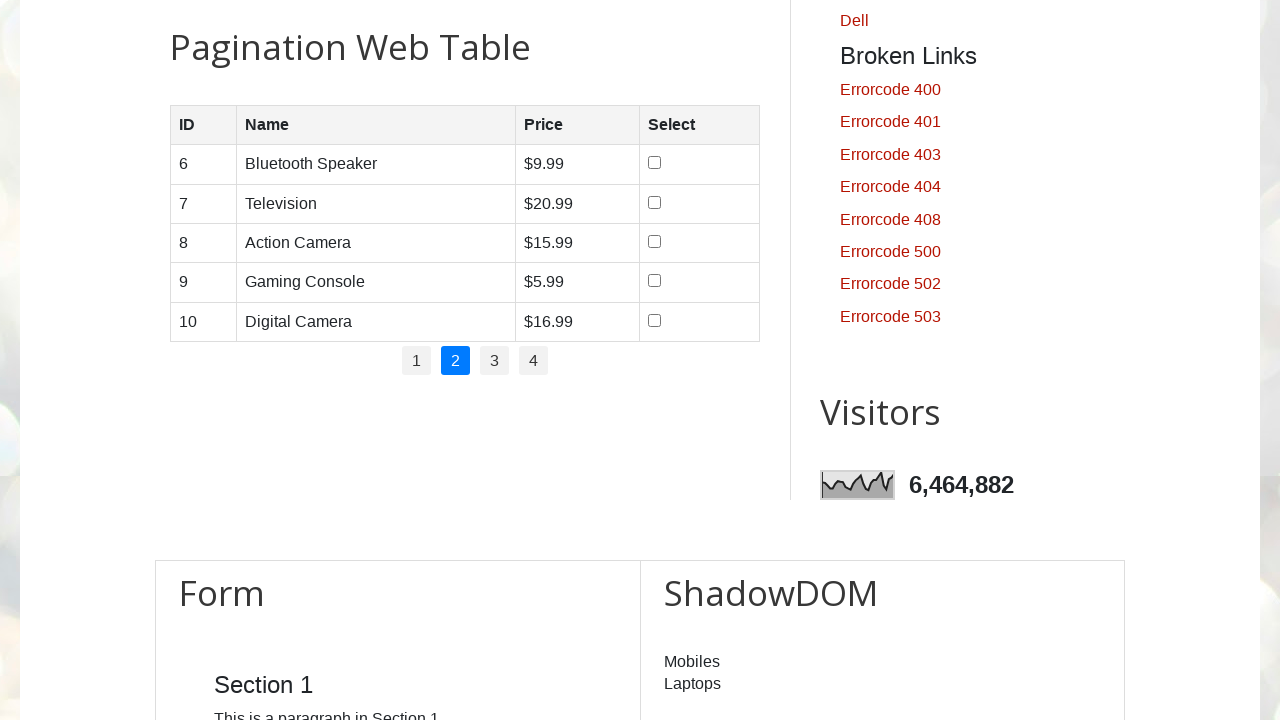

Read header cell text: ID
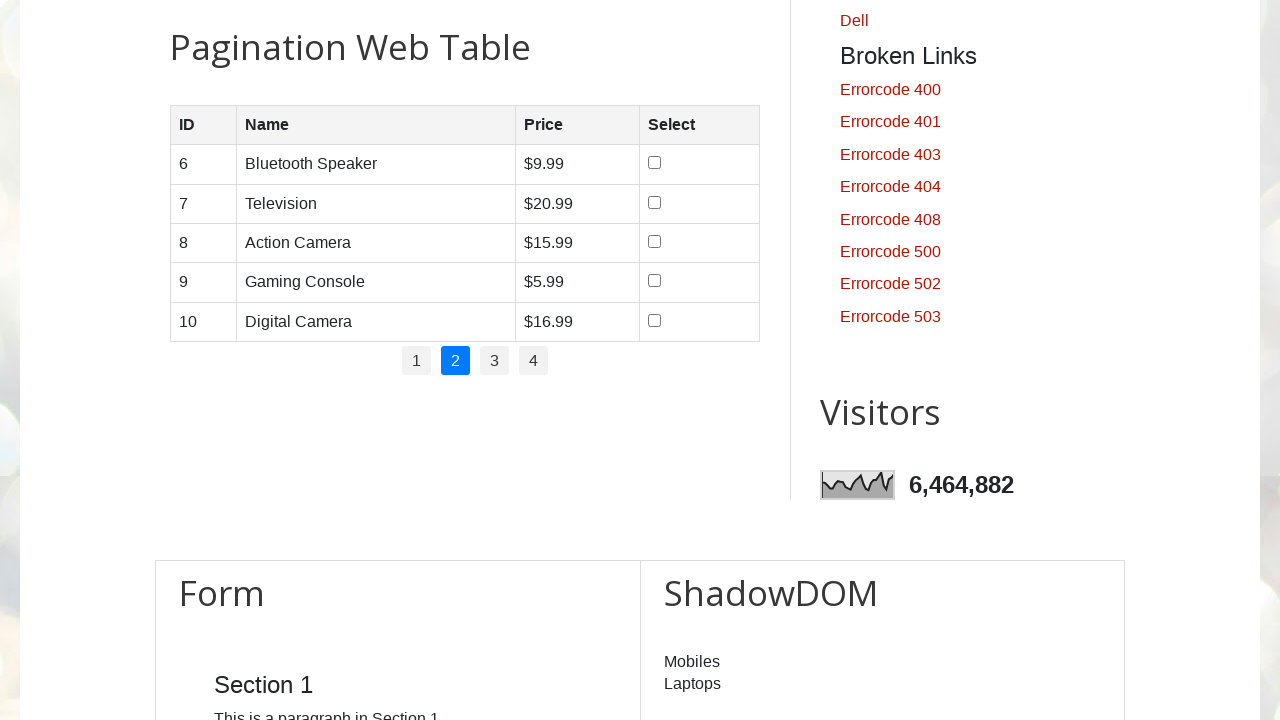

Read header cell text: Name
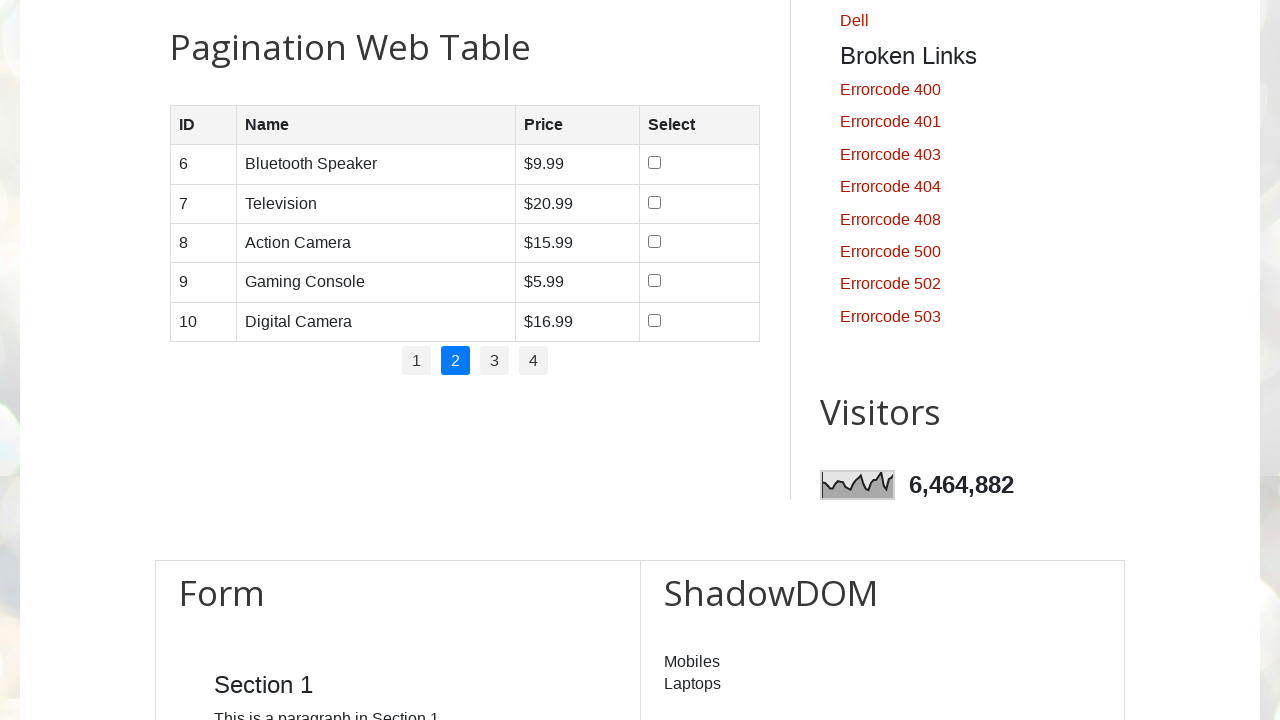

Read header cell text: Price
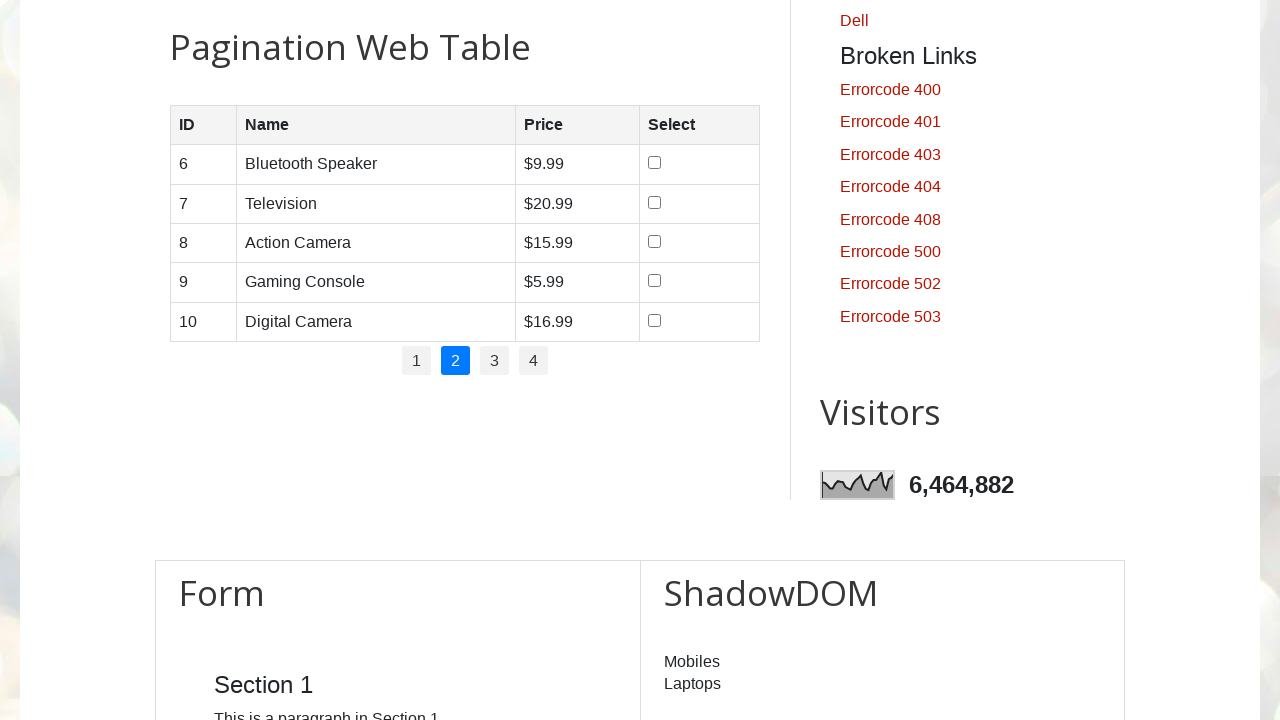

Read header cell text: Select
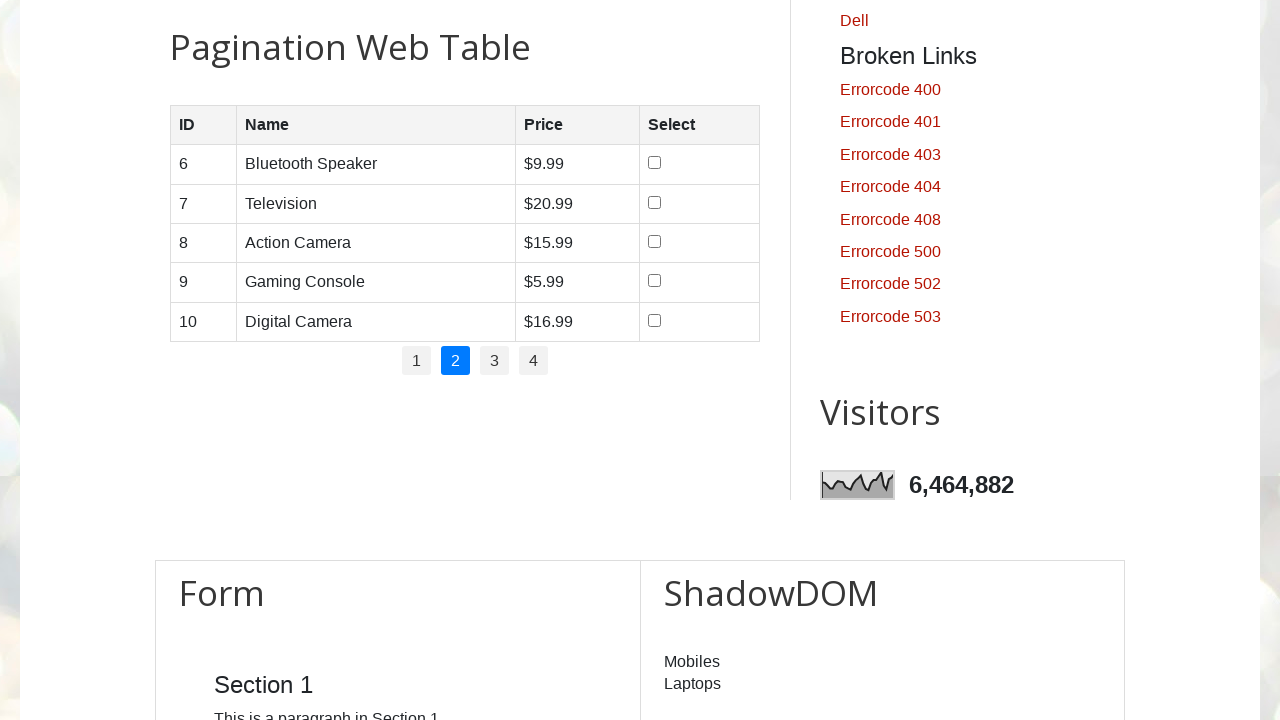

Retrieved cells from data row 1
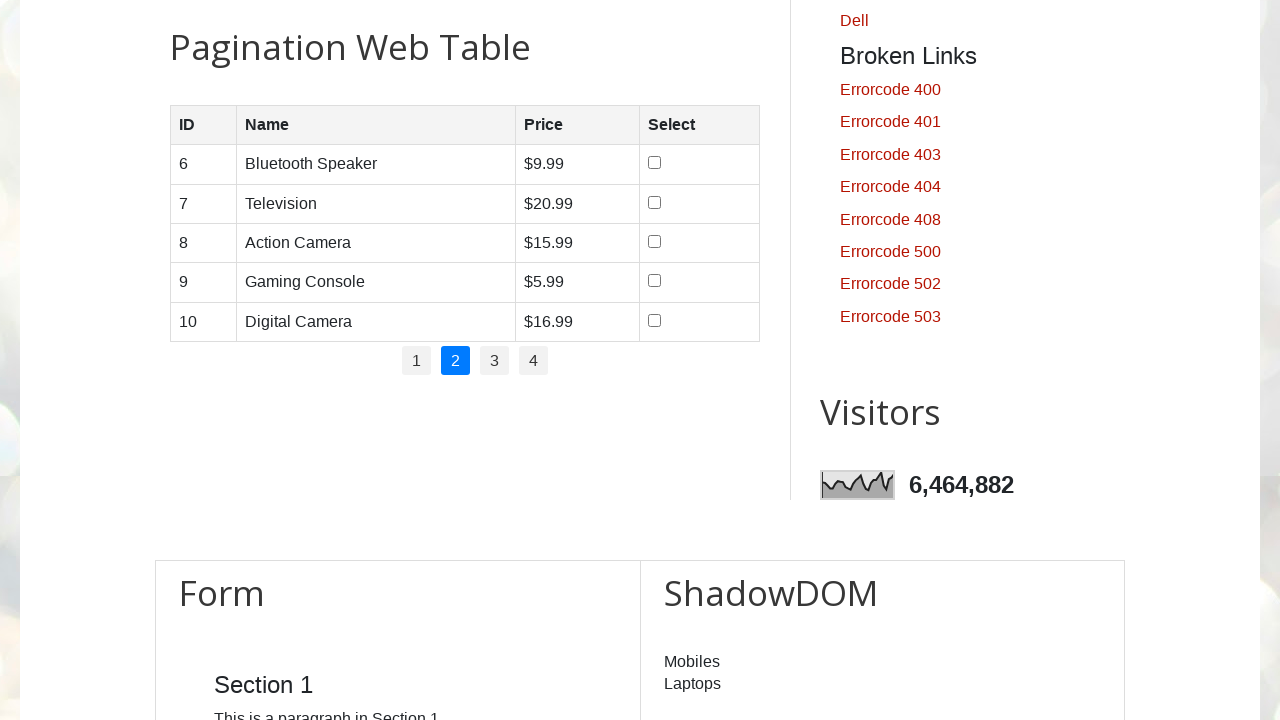

Read cell data: 6
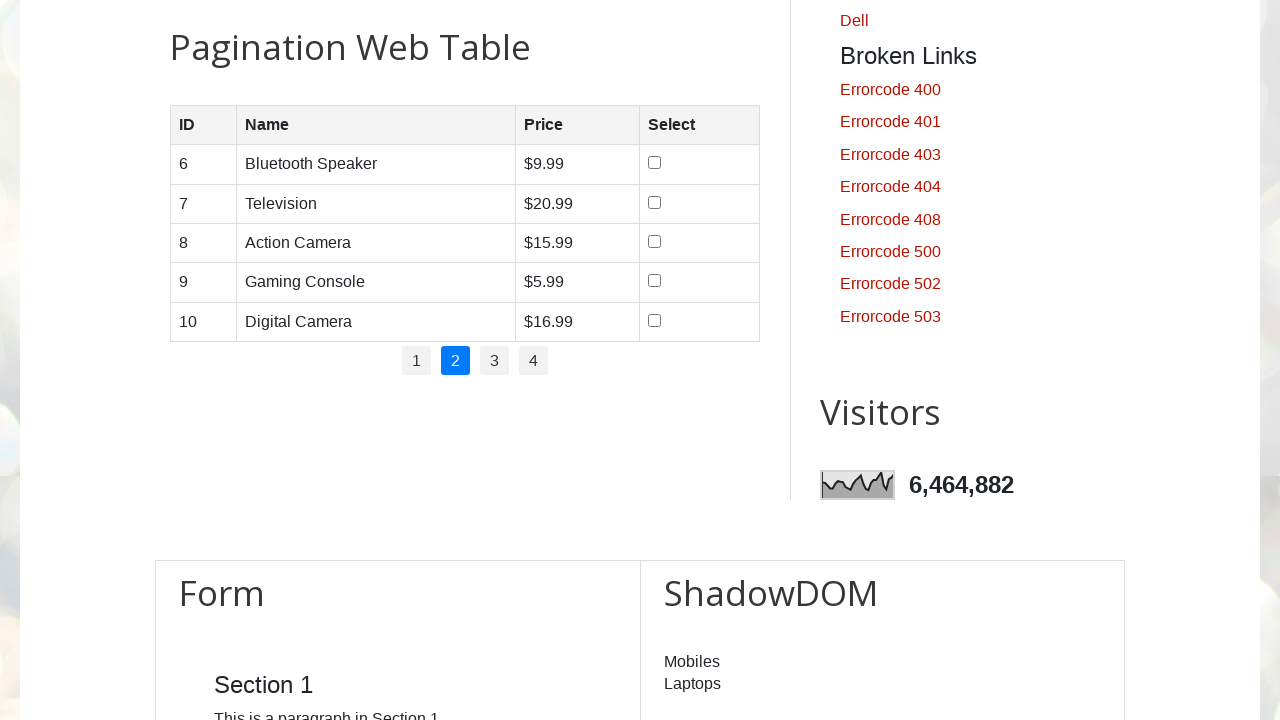

Read cell data: Bluetooth Speaker
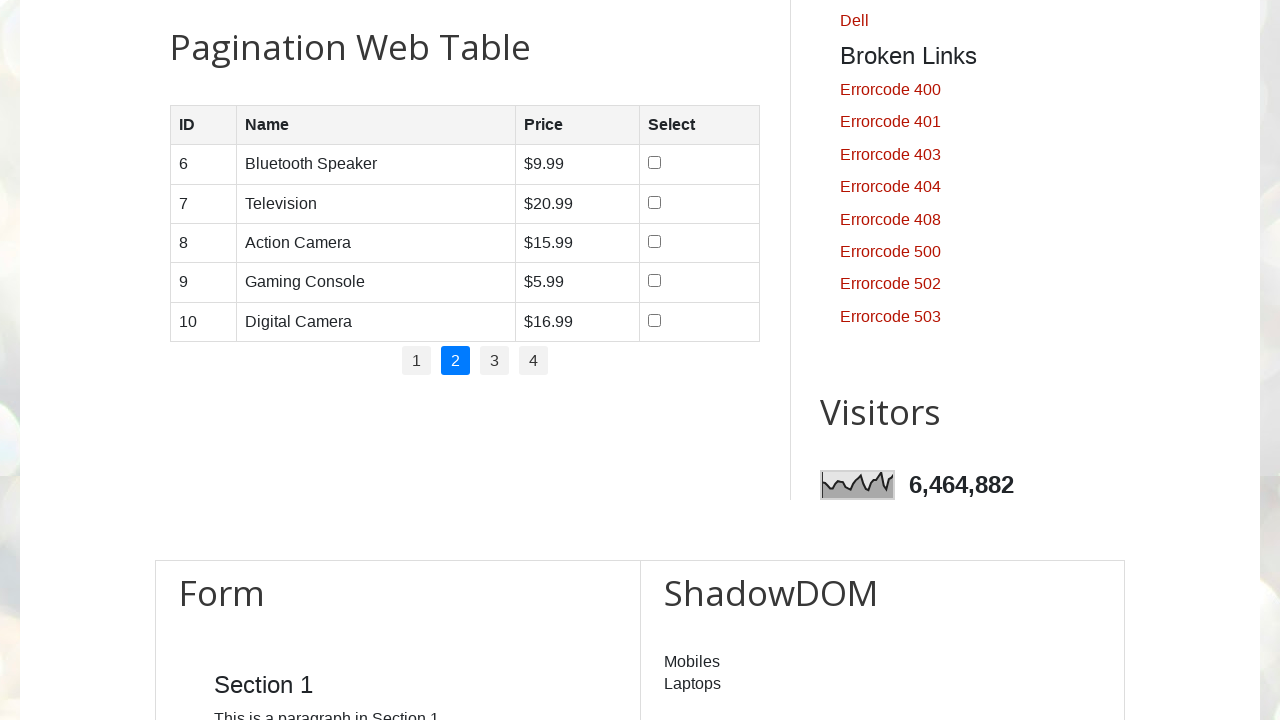

Read cell data: $9.99
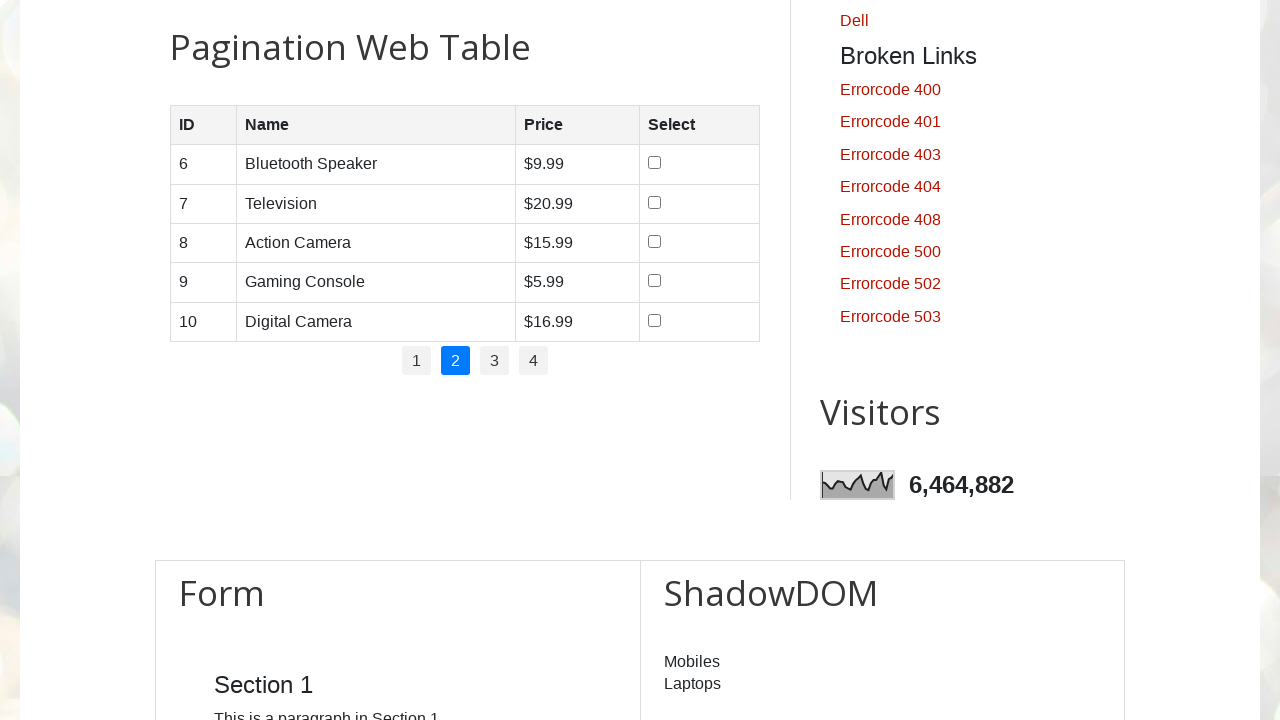

Read cell data: 
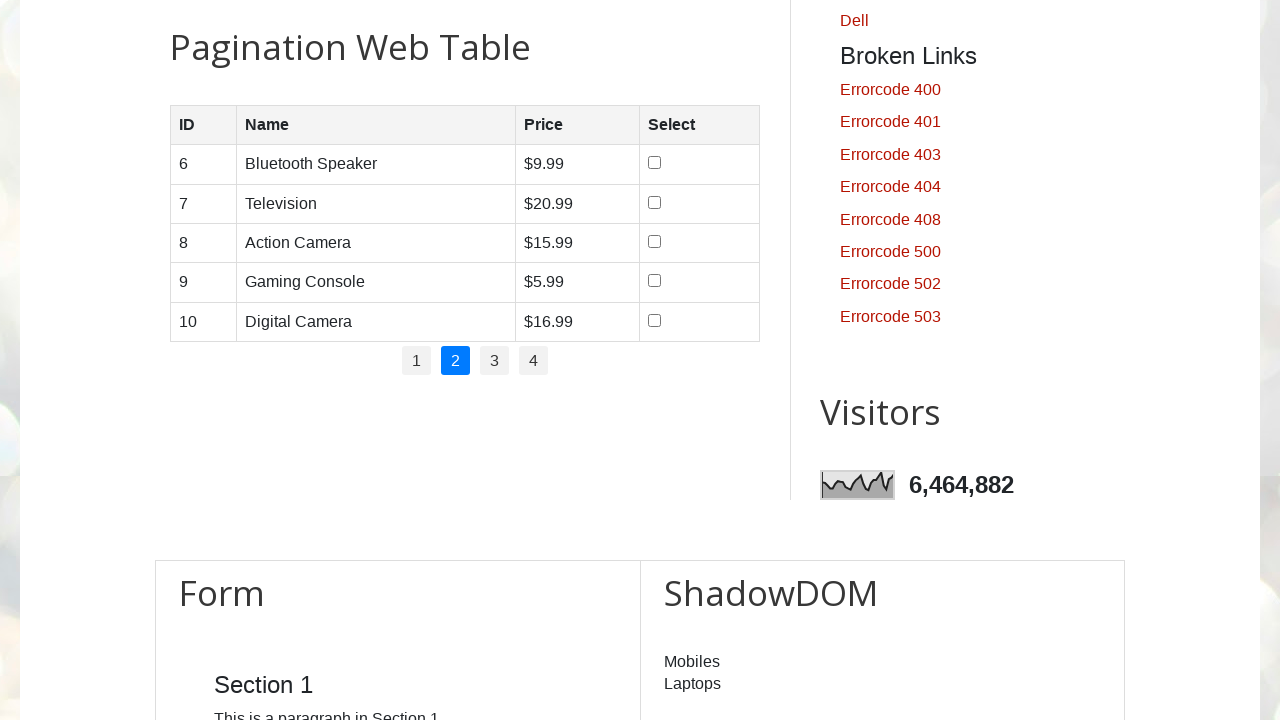

Retrieved cells from data row 2
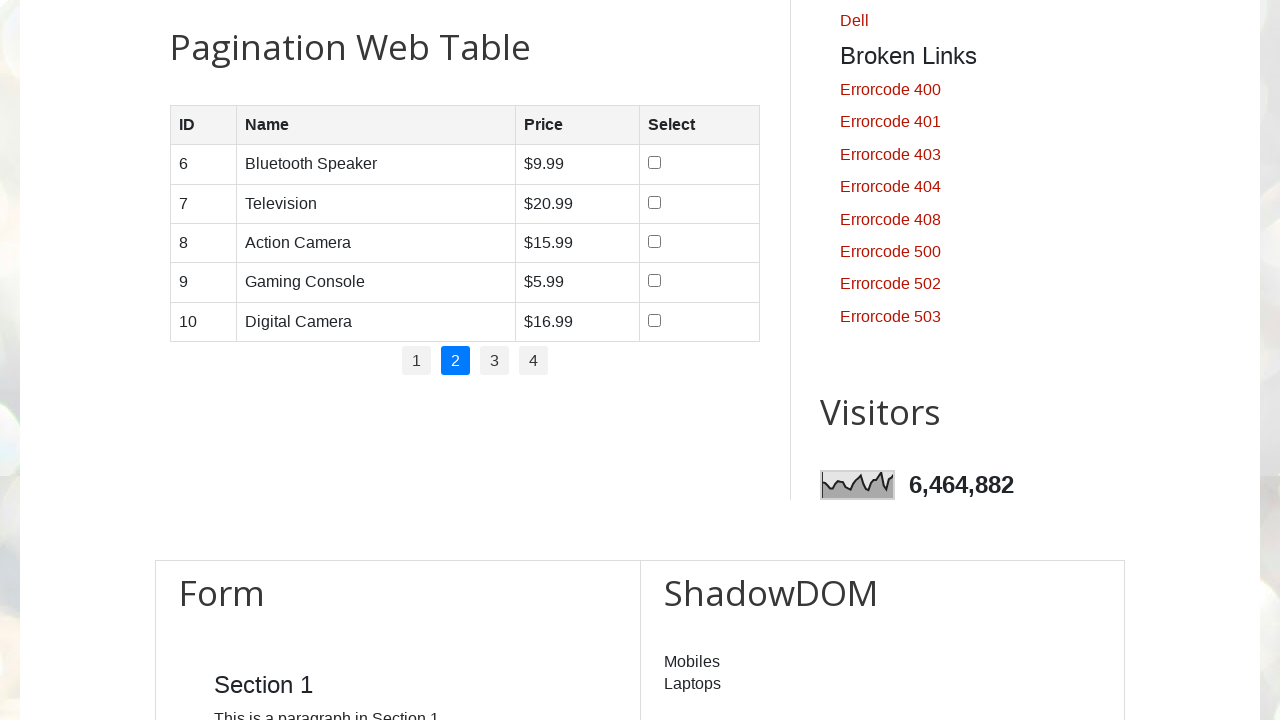

Read cell data: 7
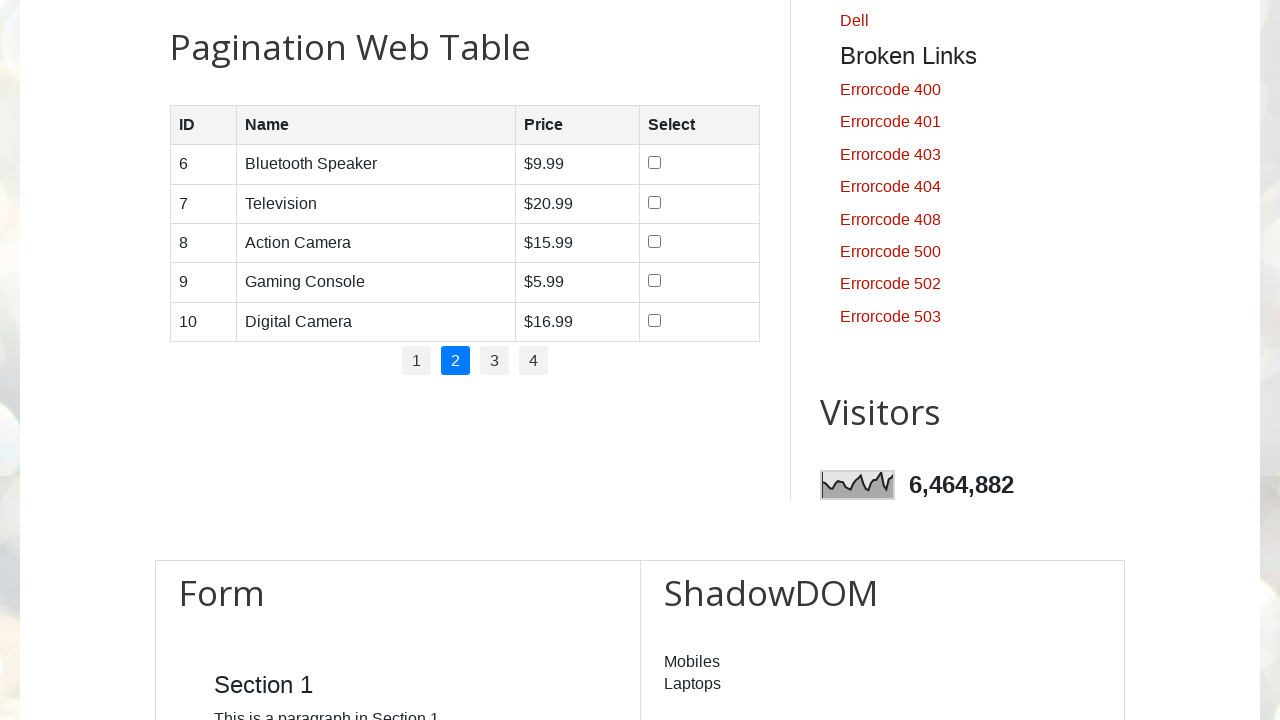

Read cell data: Television
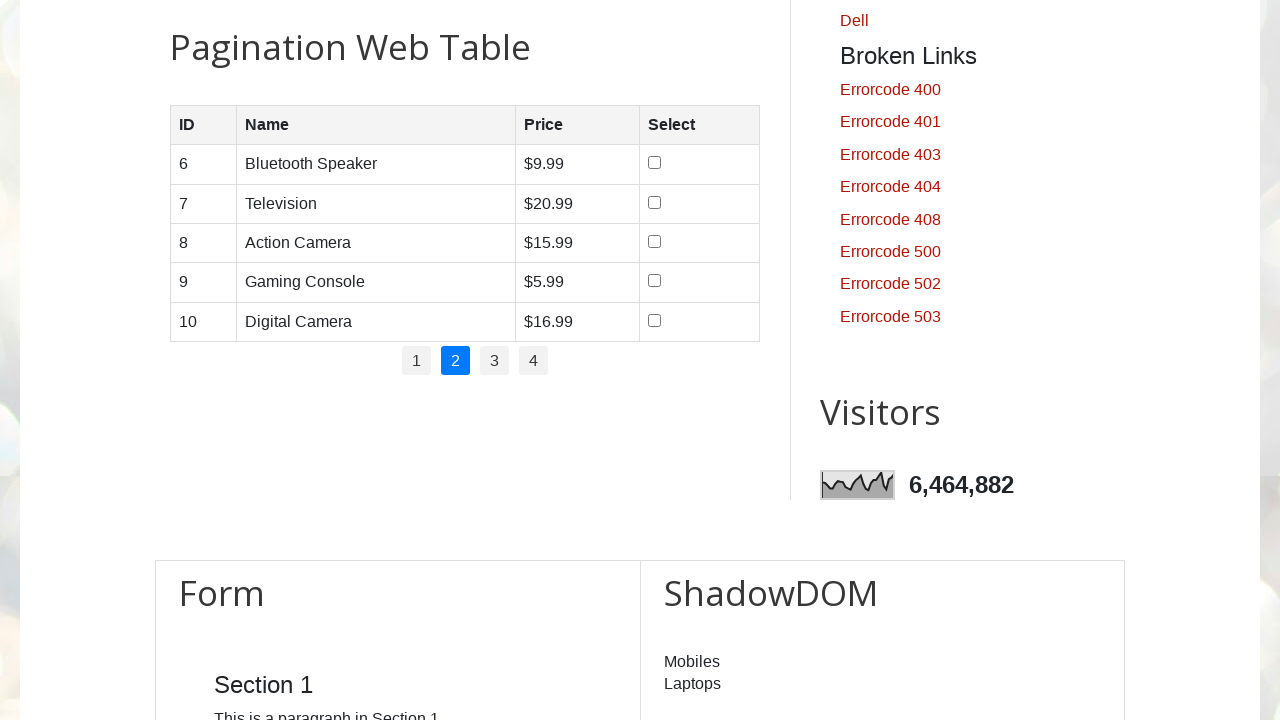

Read cell data: $20.99
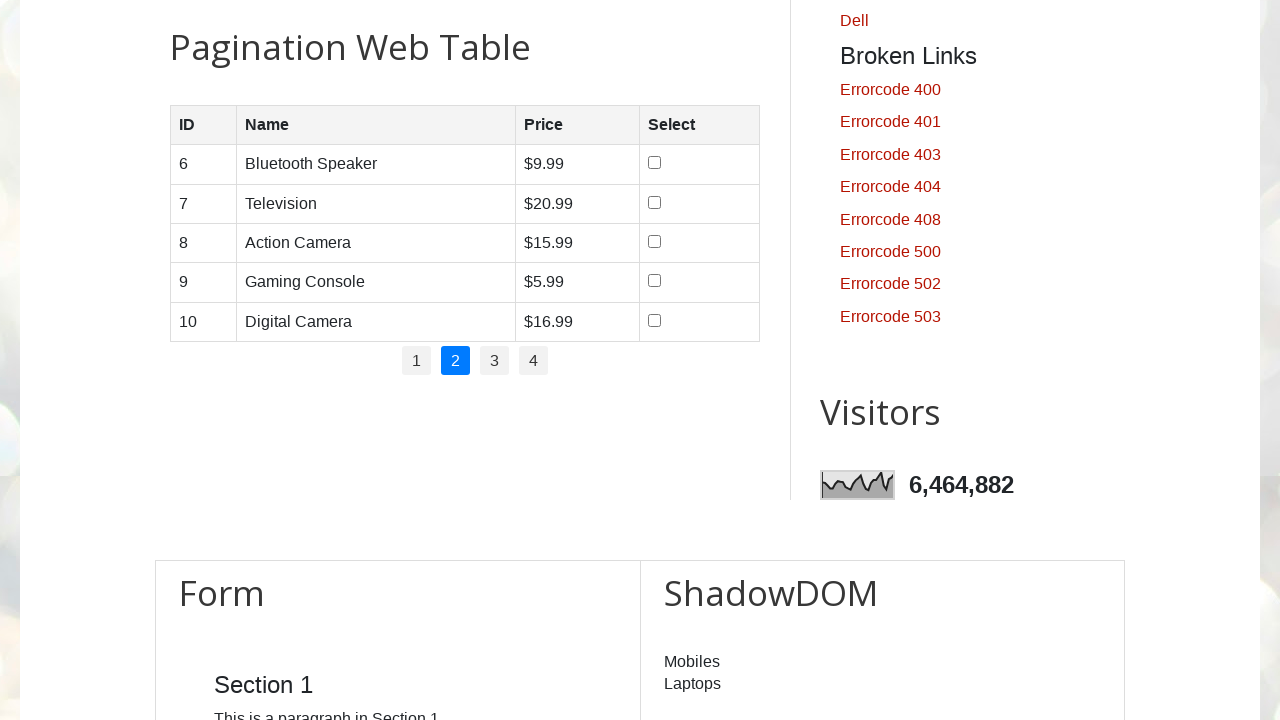

Read cell data: 
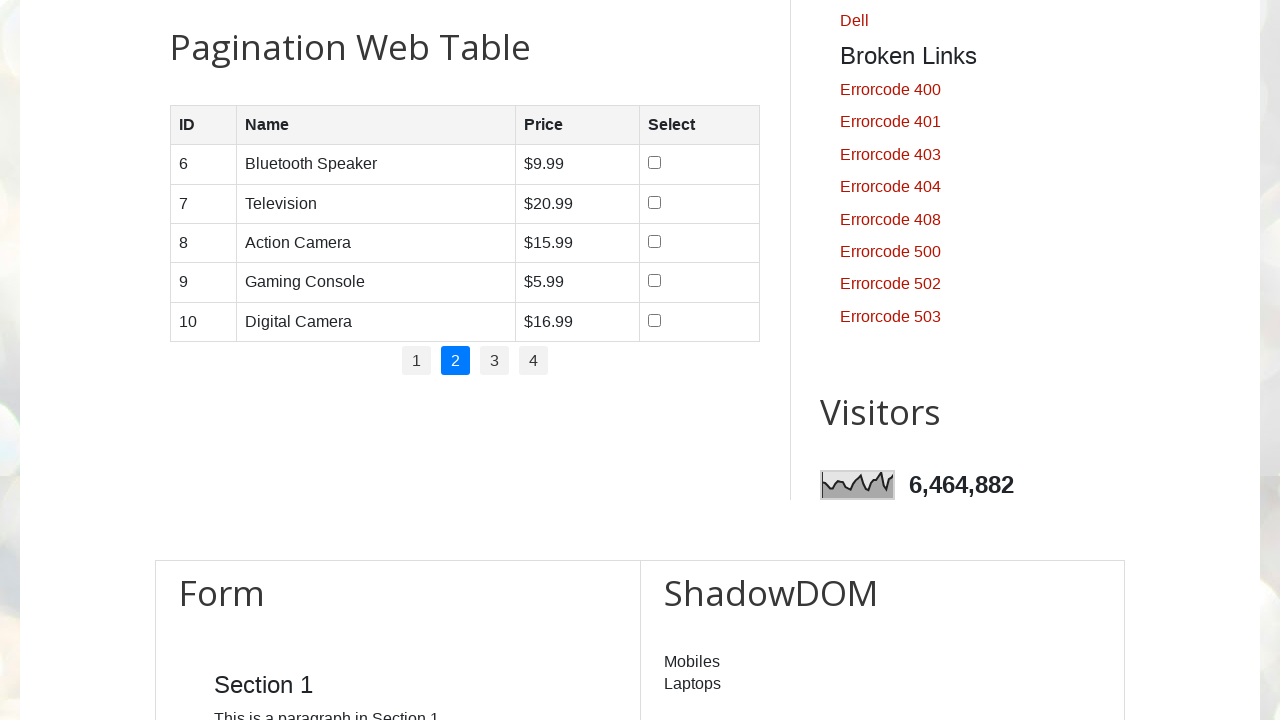

Retrieved cells from data row 3
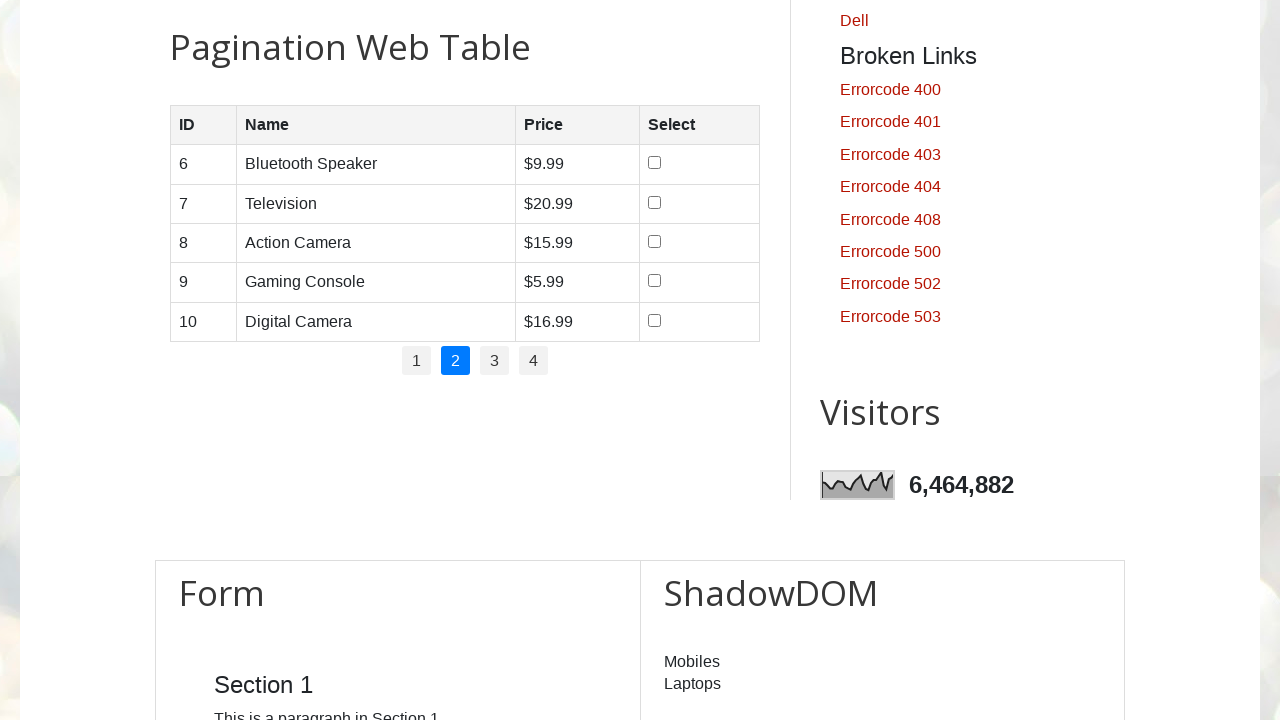

Read cell data: 8
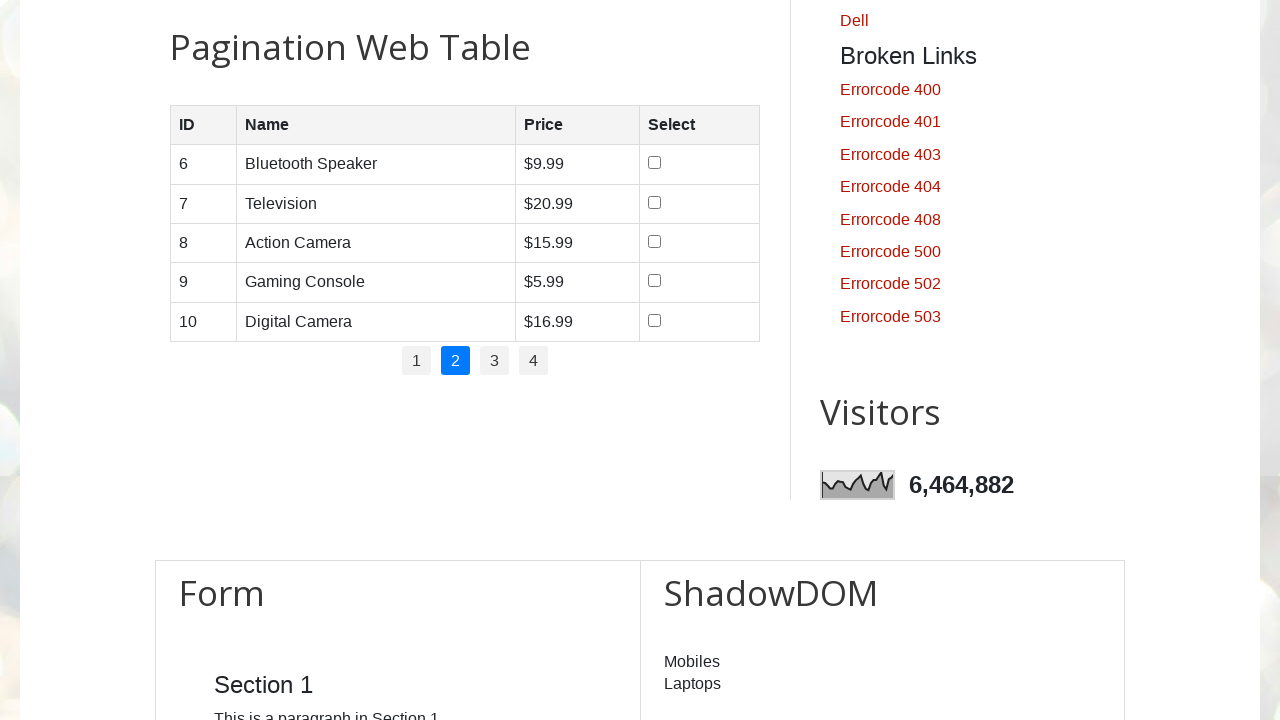

Read cell data: Action Camera
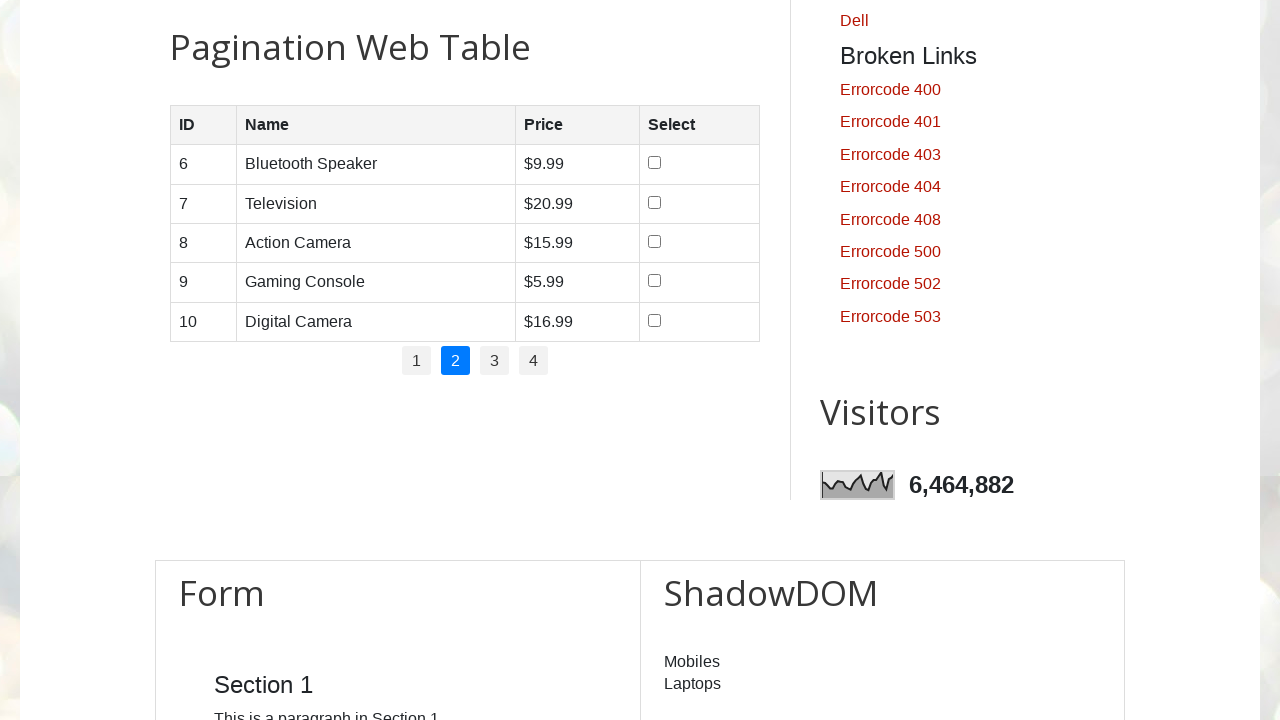

Read cell data: $15.99
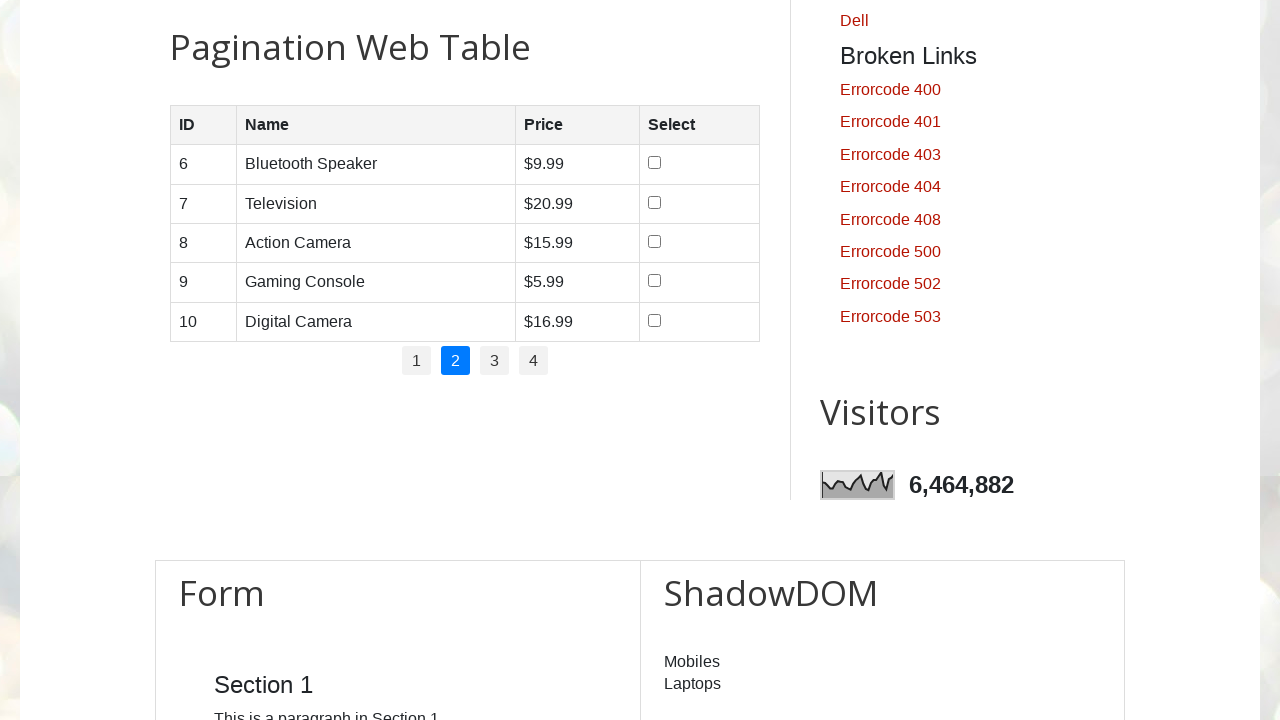

Read cell data: 
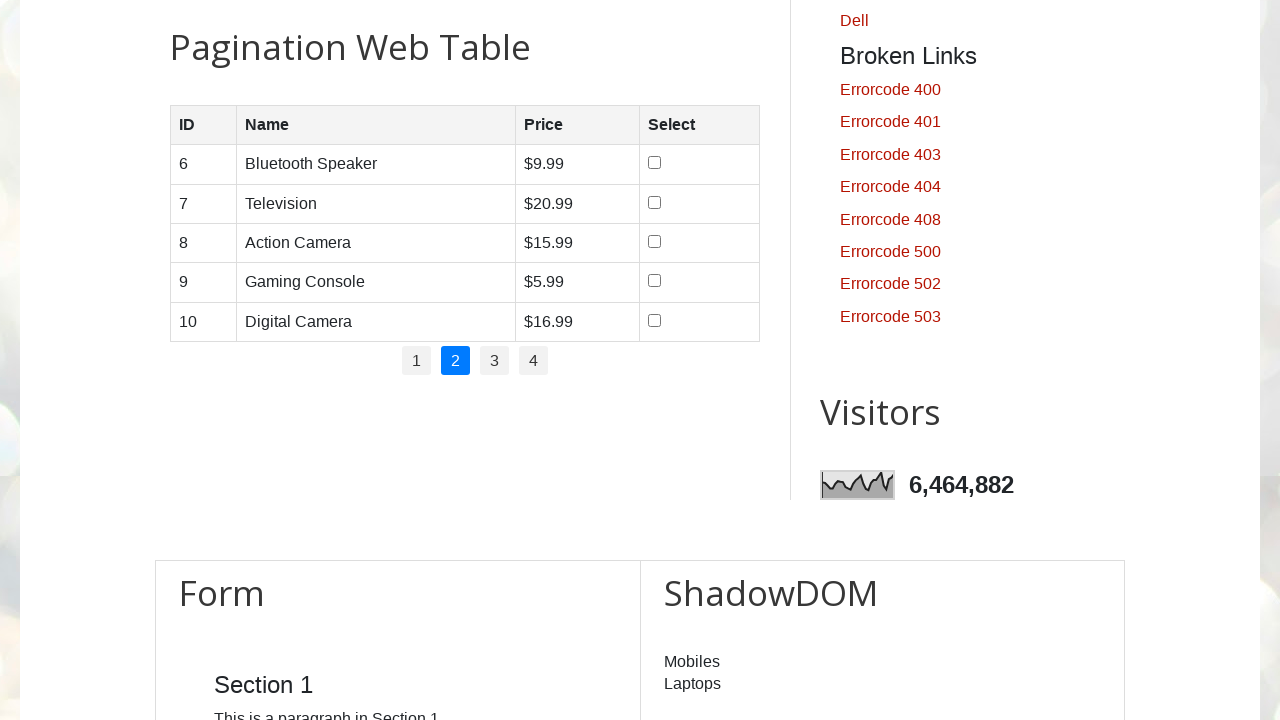

Retrieved cells from data row 4
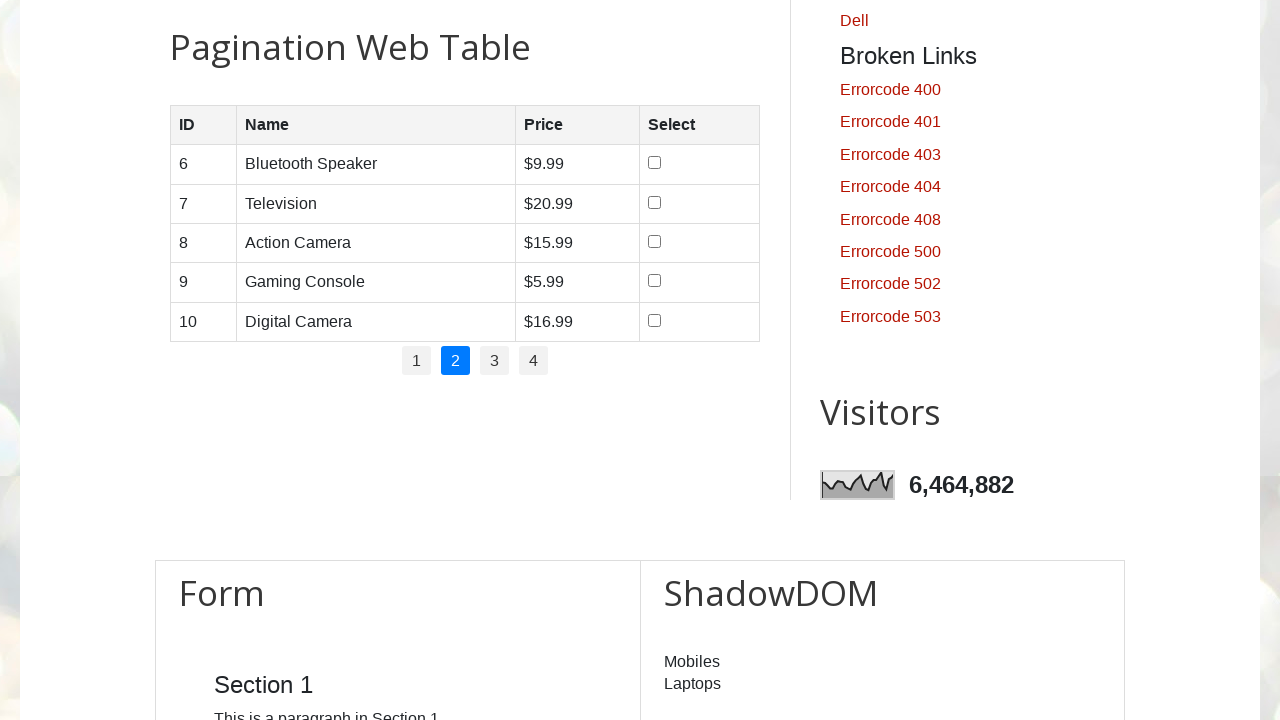

Read cell data: 9
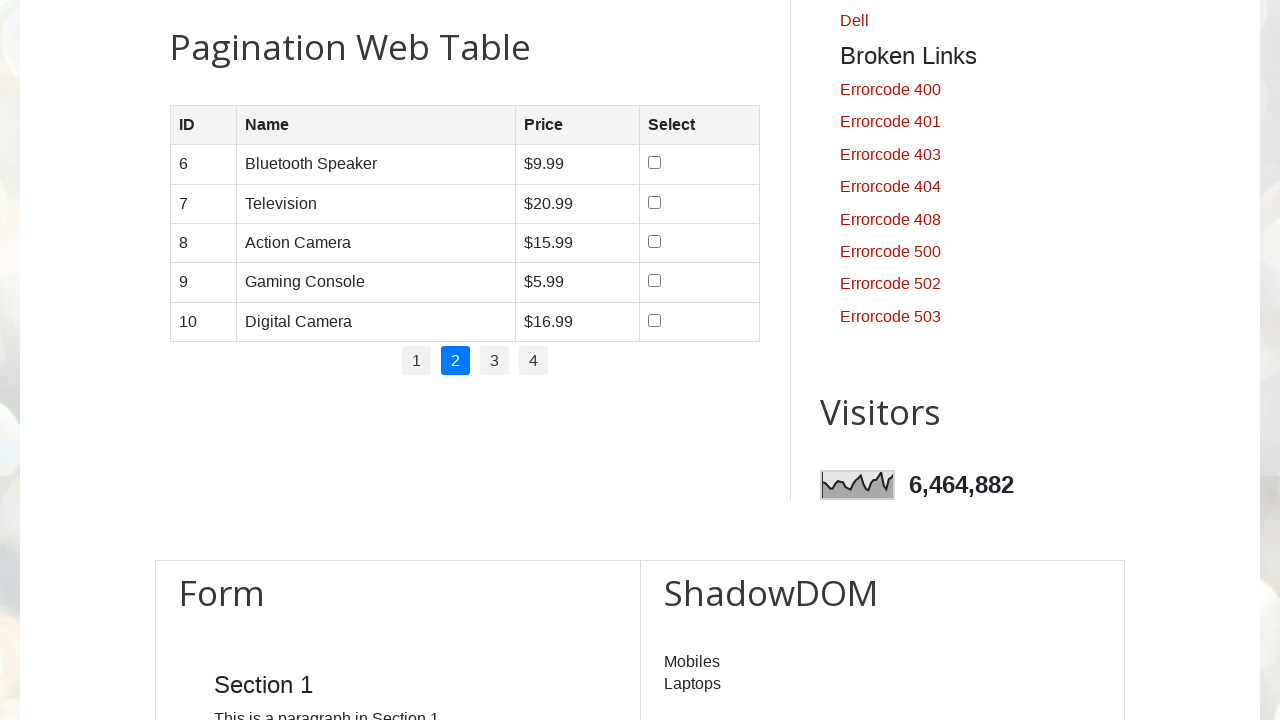

Read cell data: Gaming Console
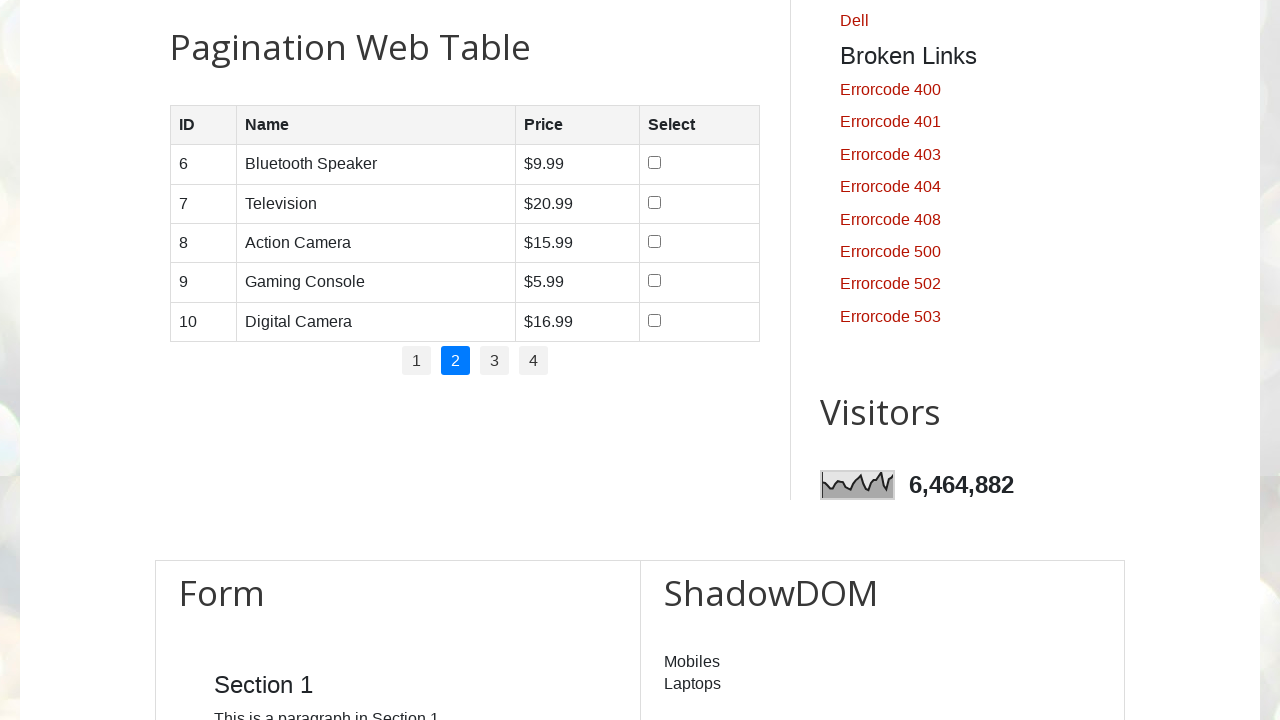

Read cell data: $5.99
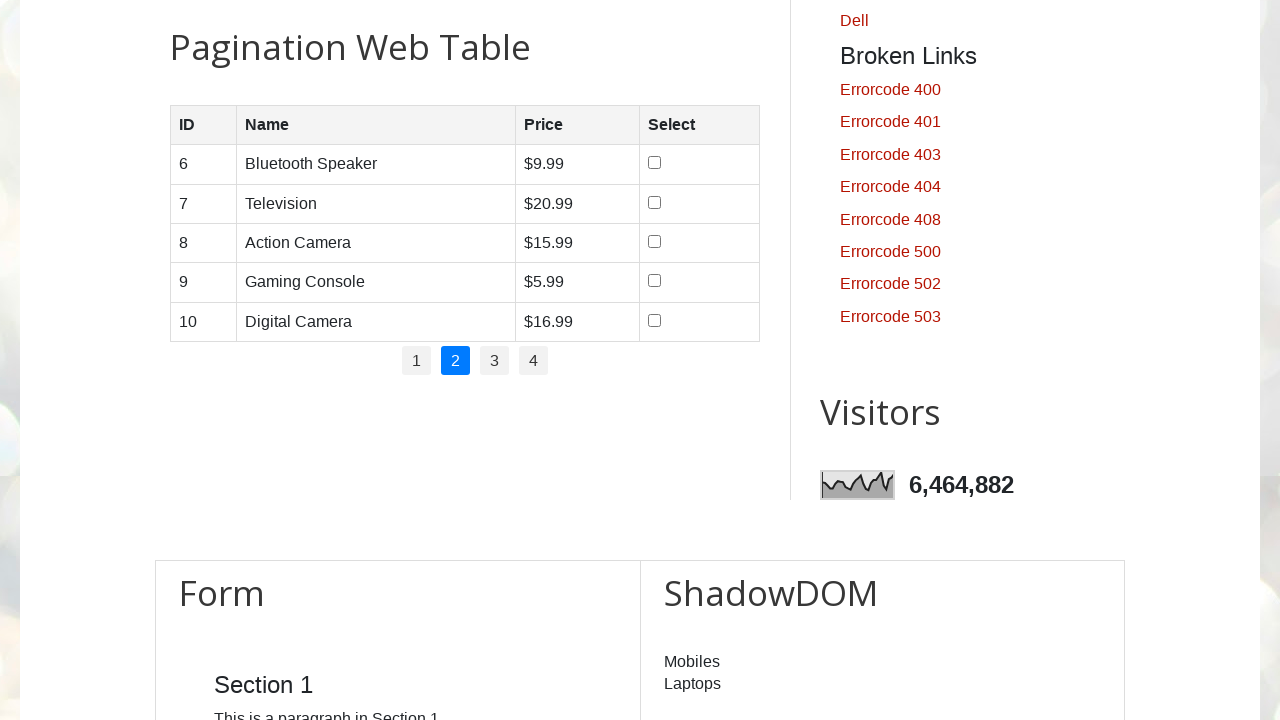

Read cell data: 
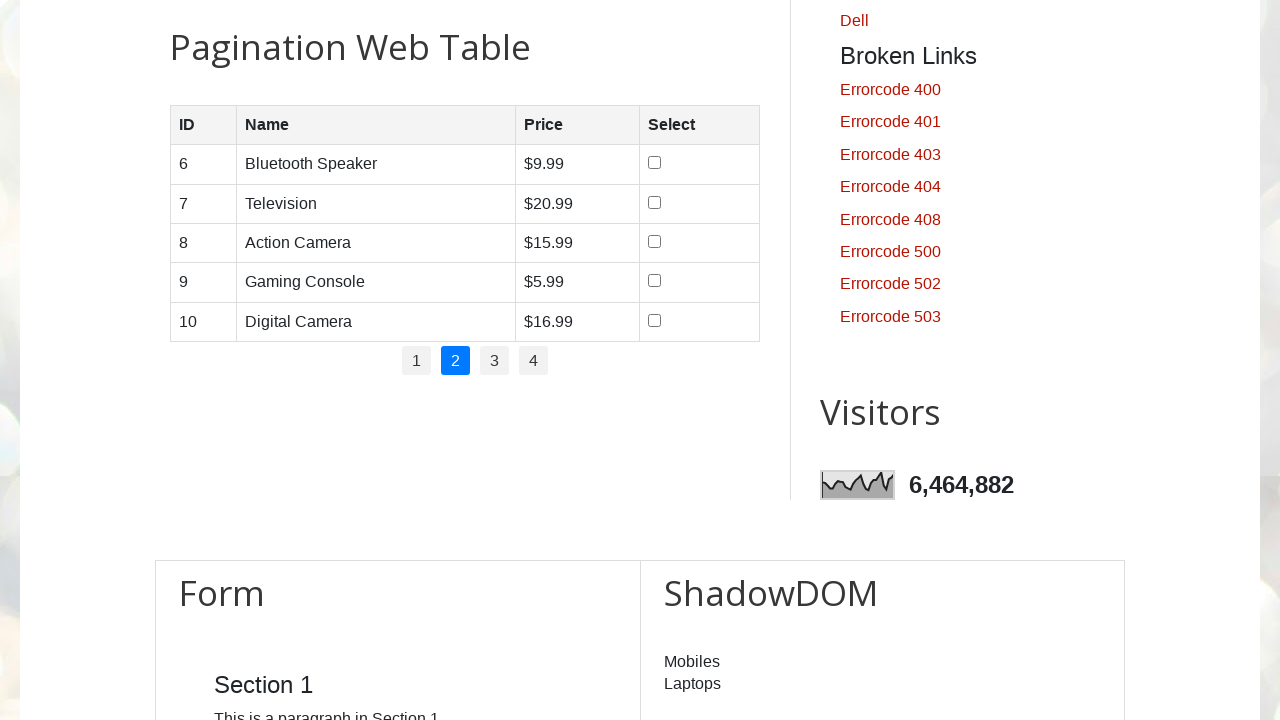

Retrieved cells from data row 5
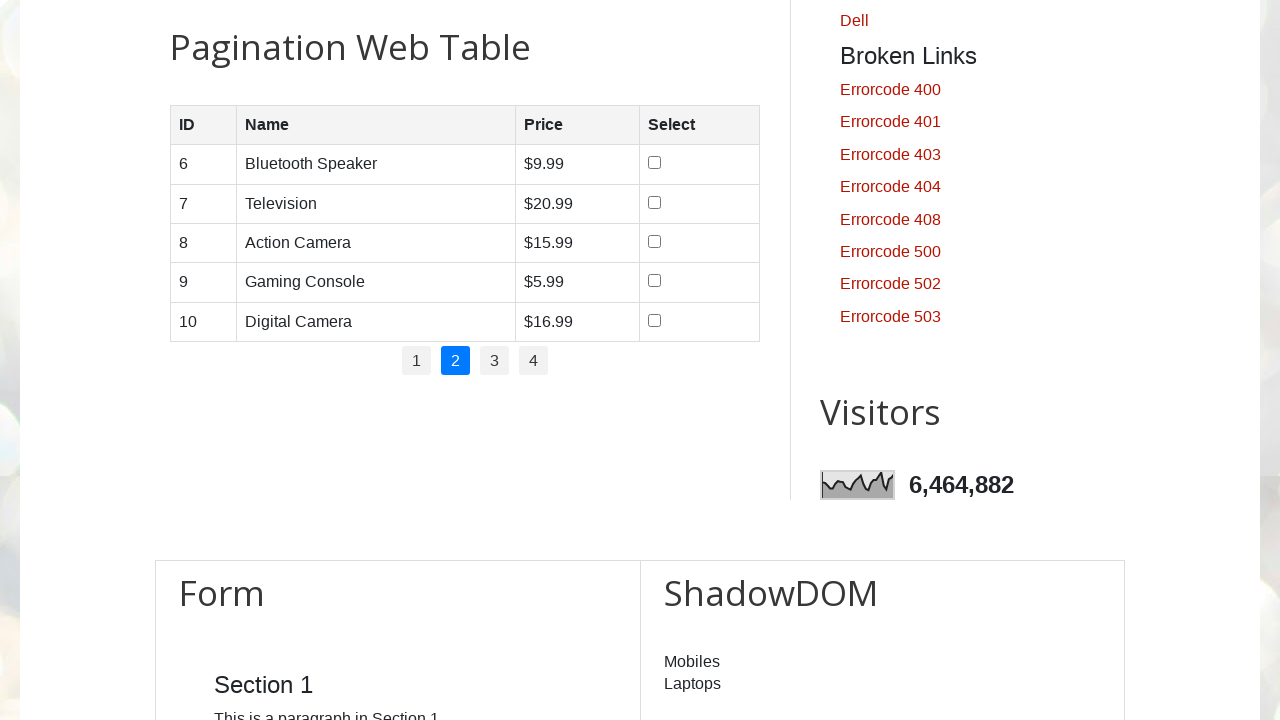

Read cell data: 10
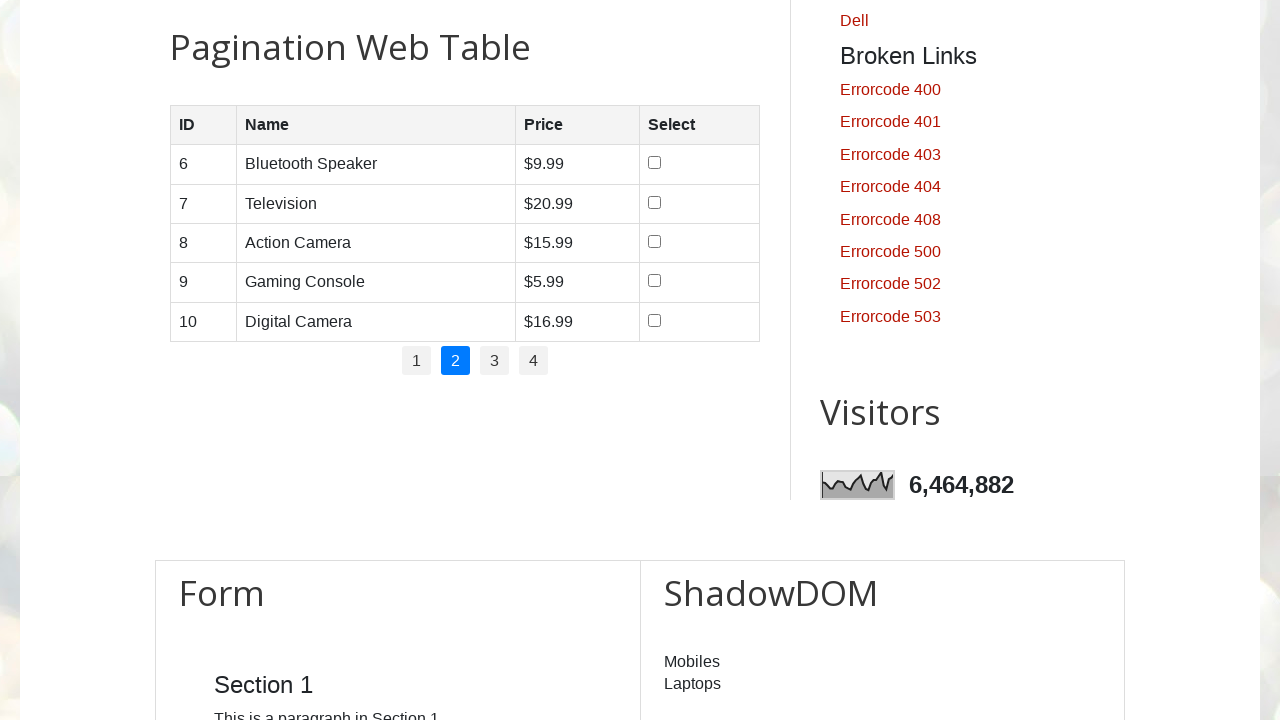

Read cell data: Digital Camera
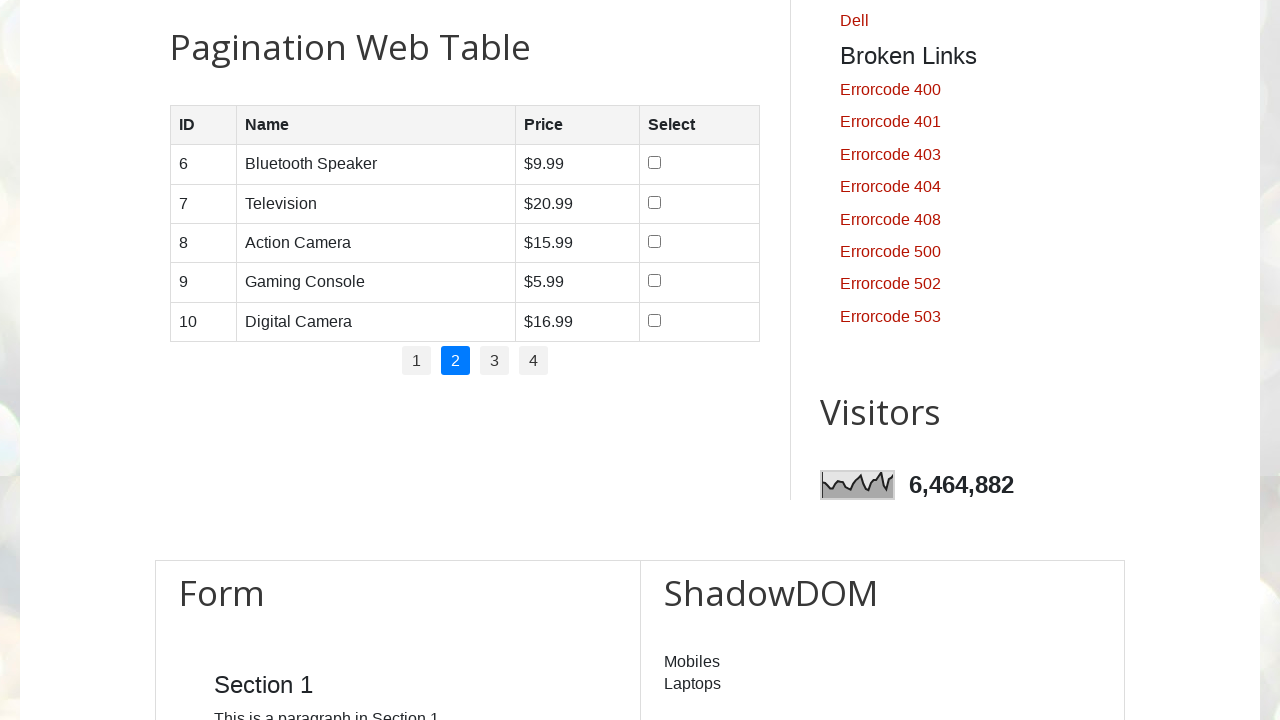

Read cell data: $16.99
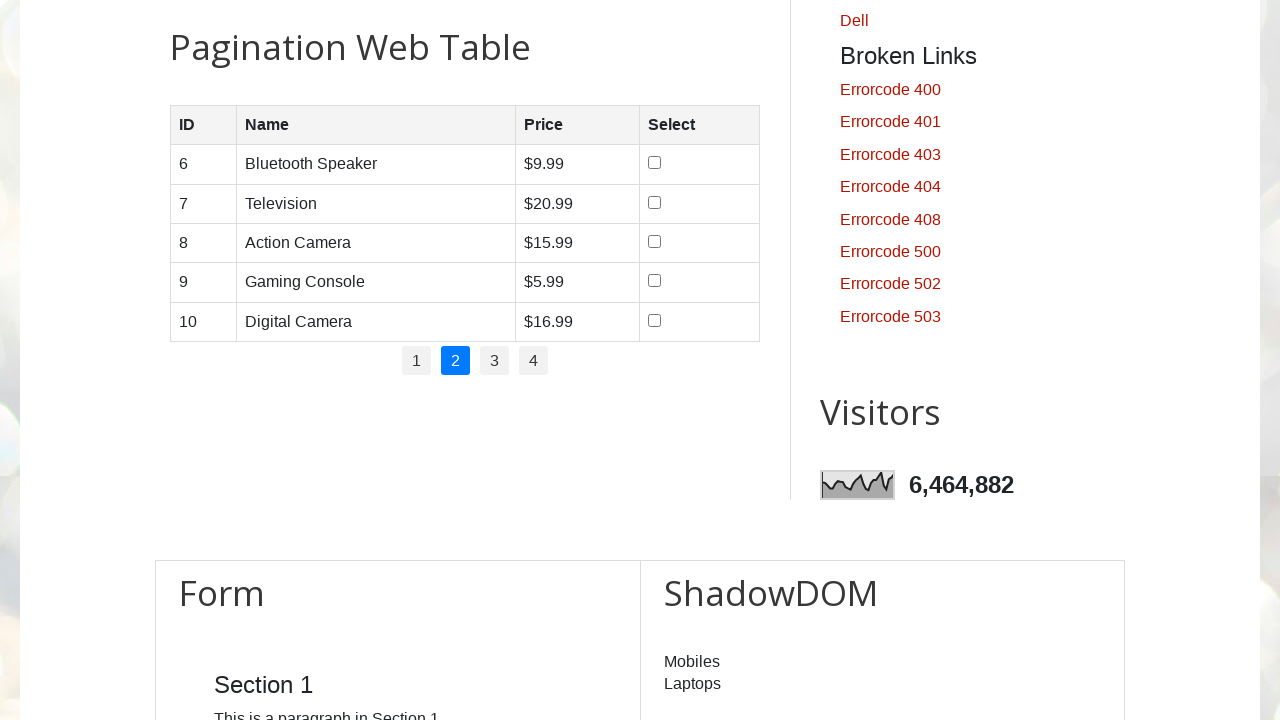

Read cell data: 
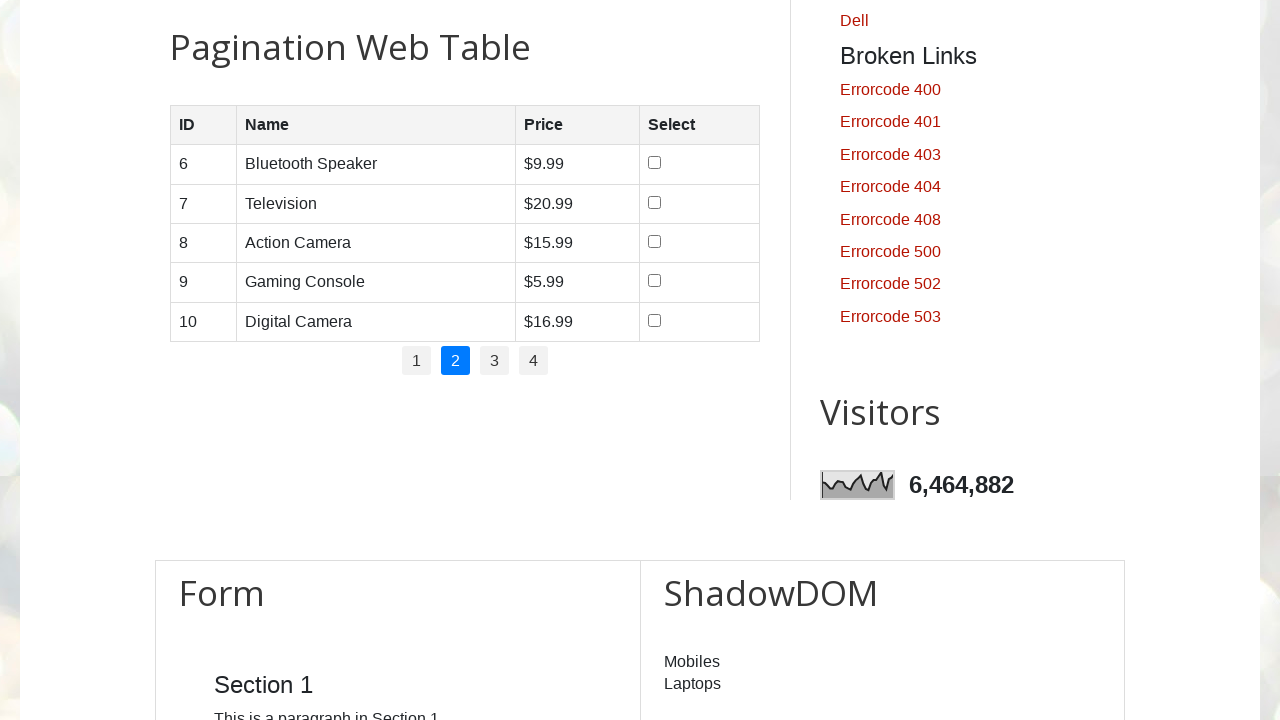

Clicked pagination link to navigate to next page at (494, 361) on #pagination li >> nth=2 >> a
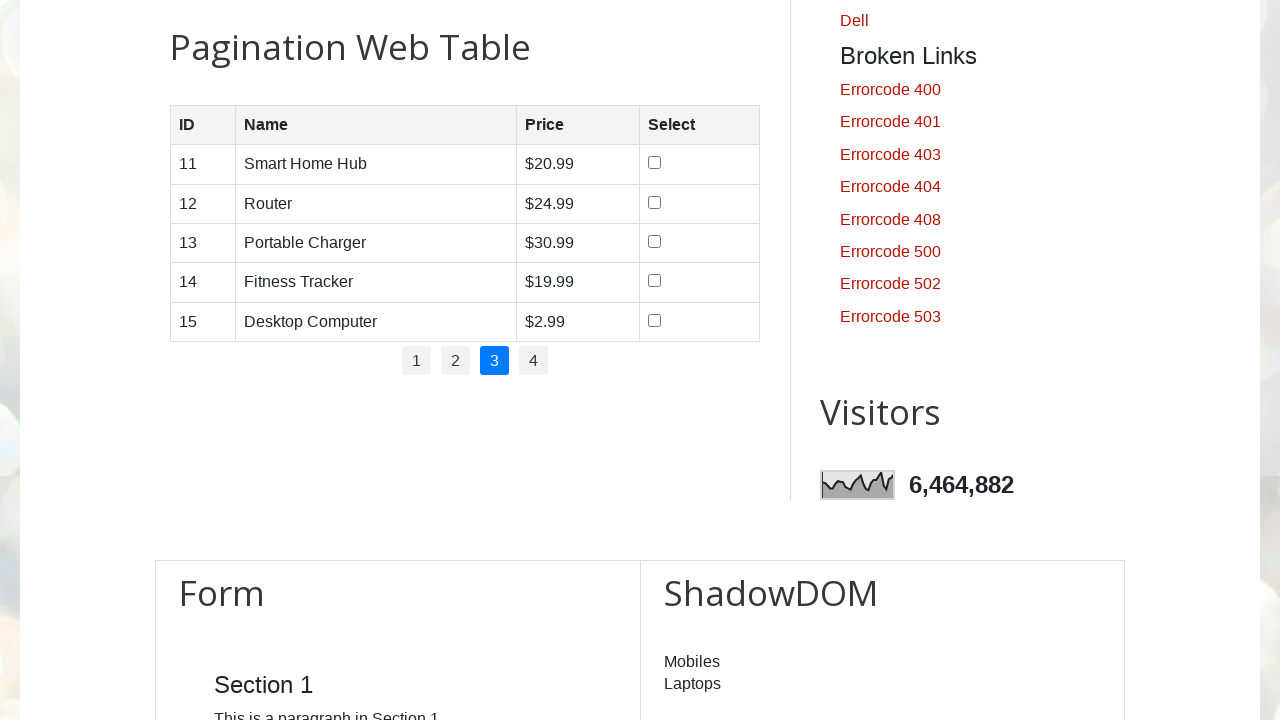

Located product table on current page
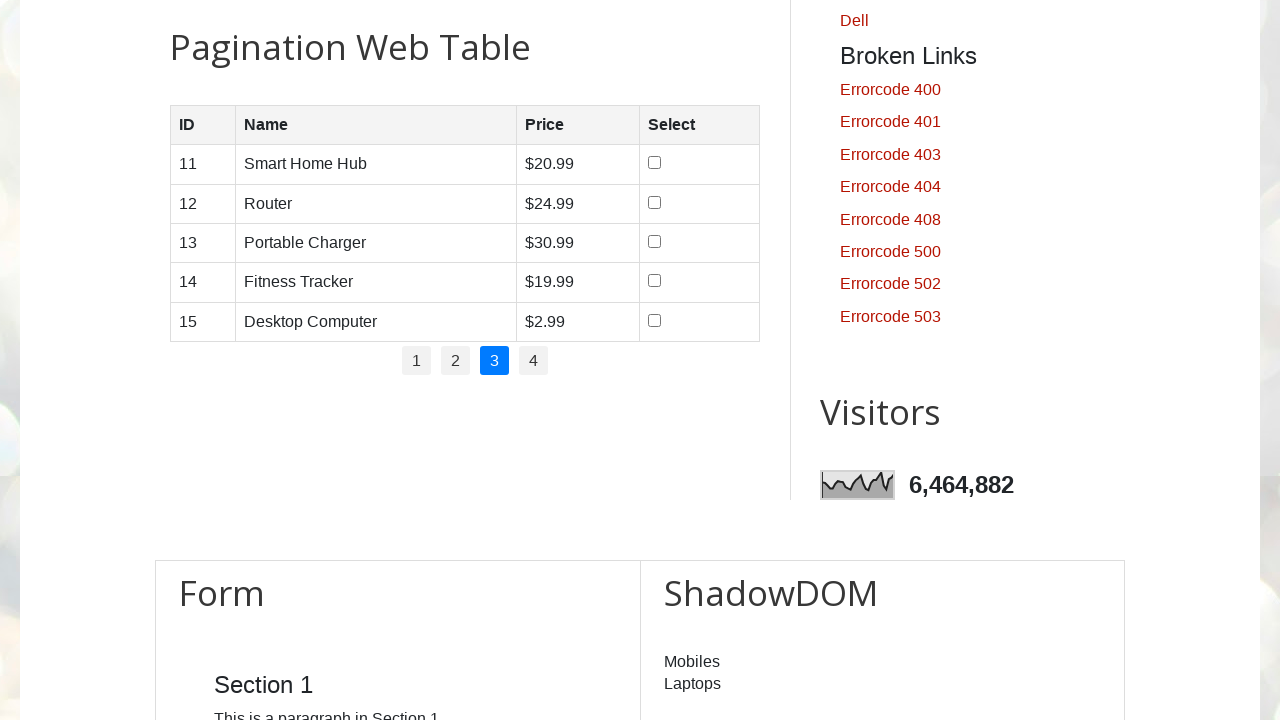

Retrieved all rows from product table
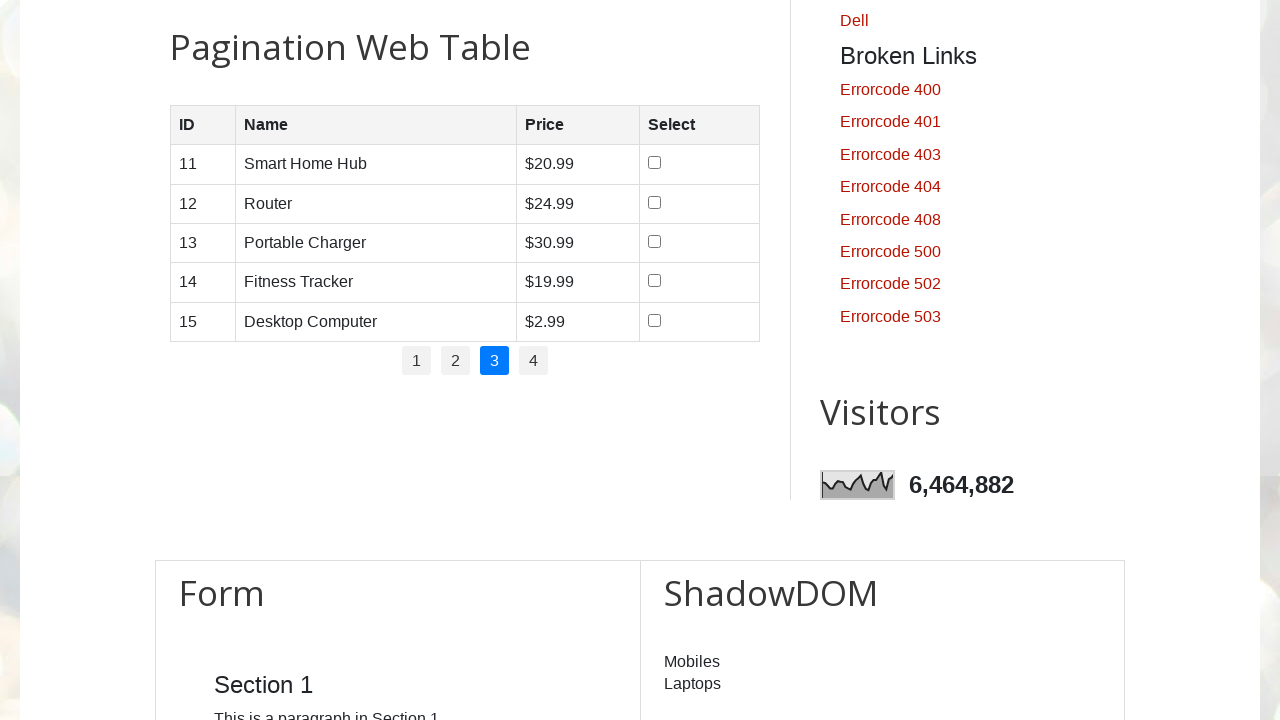

Retrieved table header row
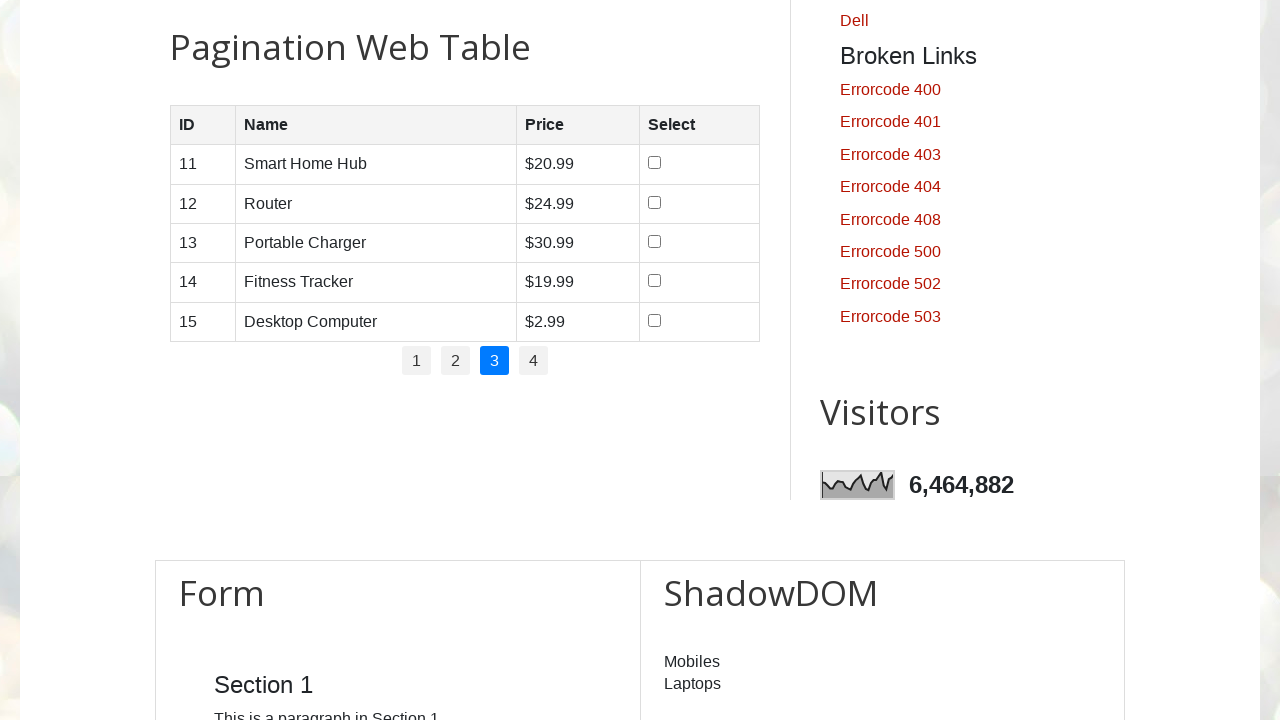

Read header cell text: ID
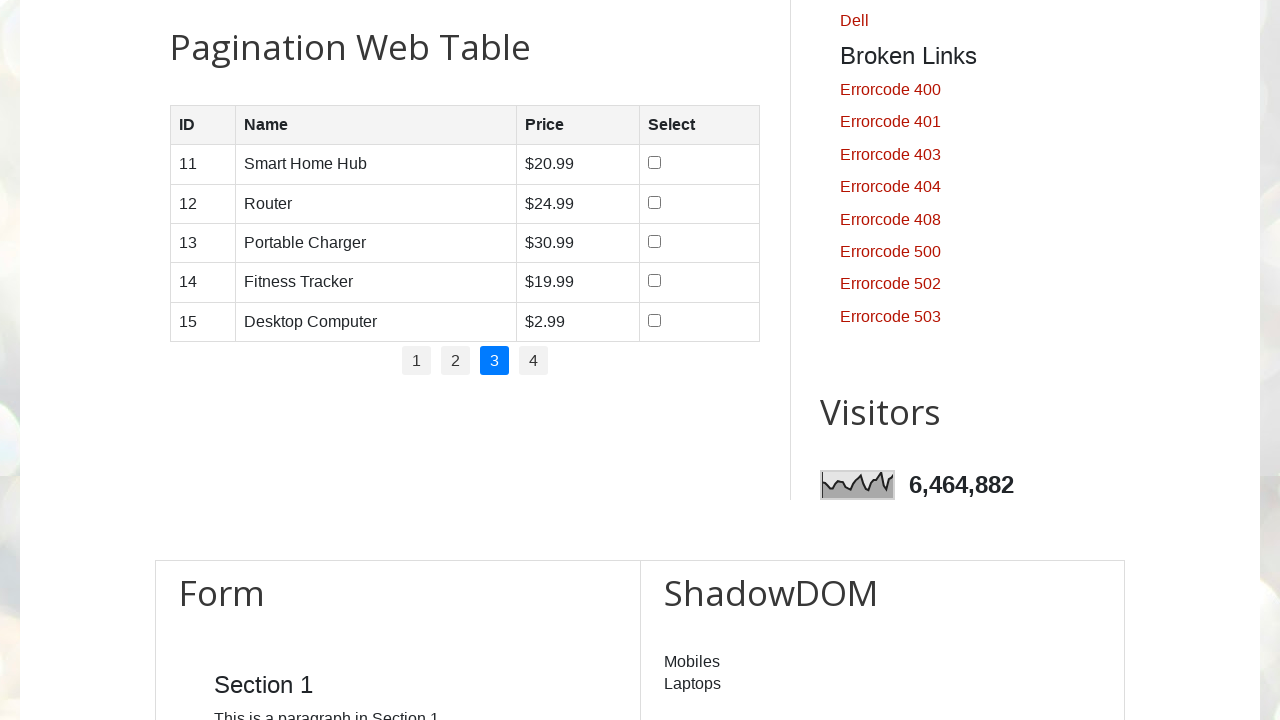

Read header cell text: Name
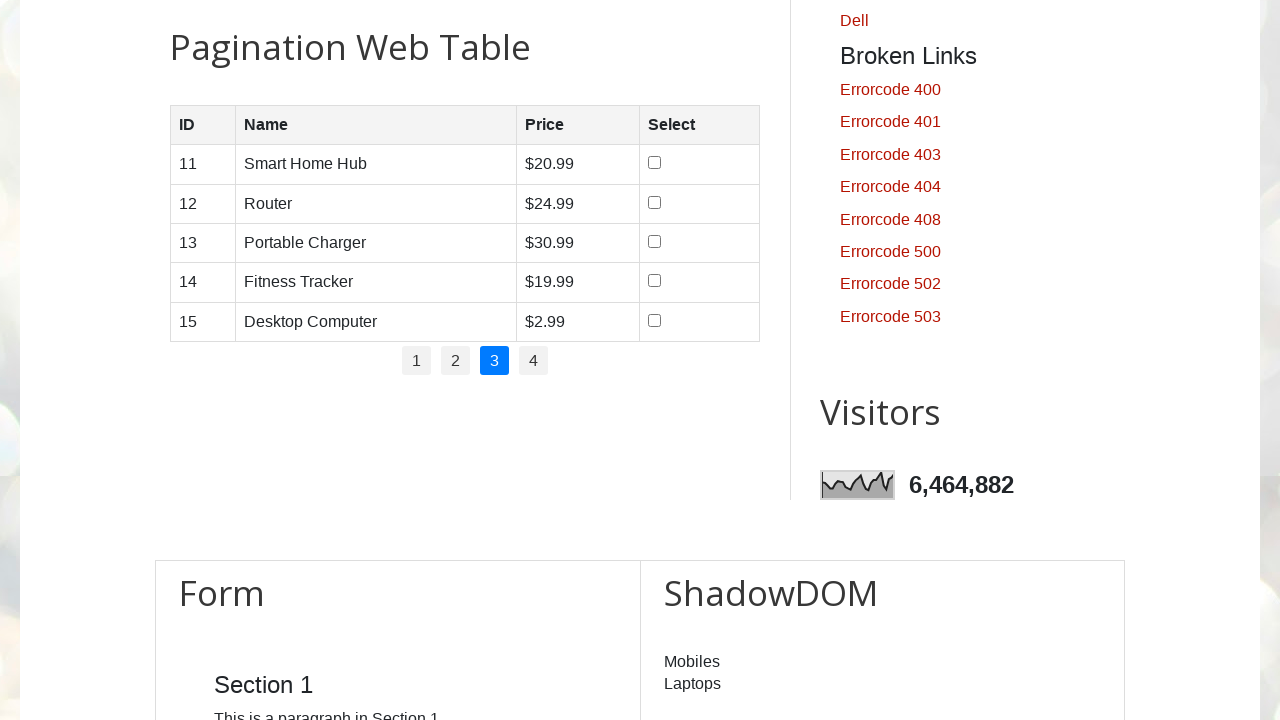

Read header cell text: Price
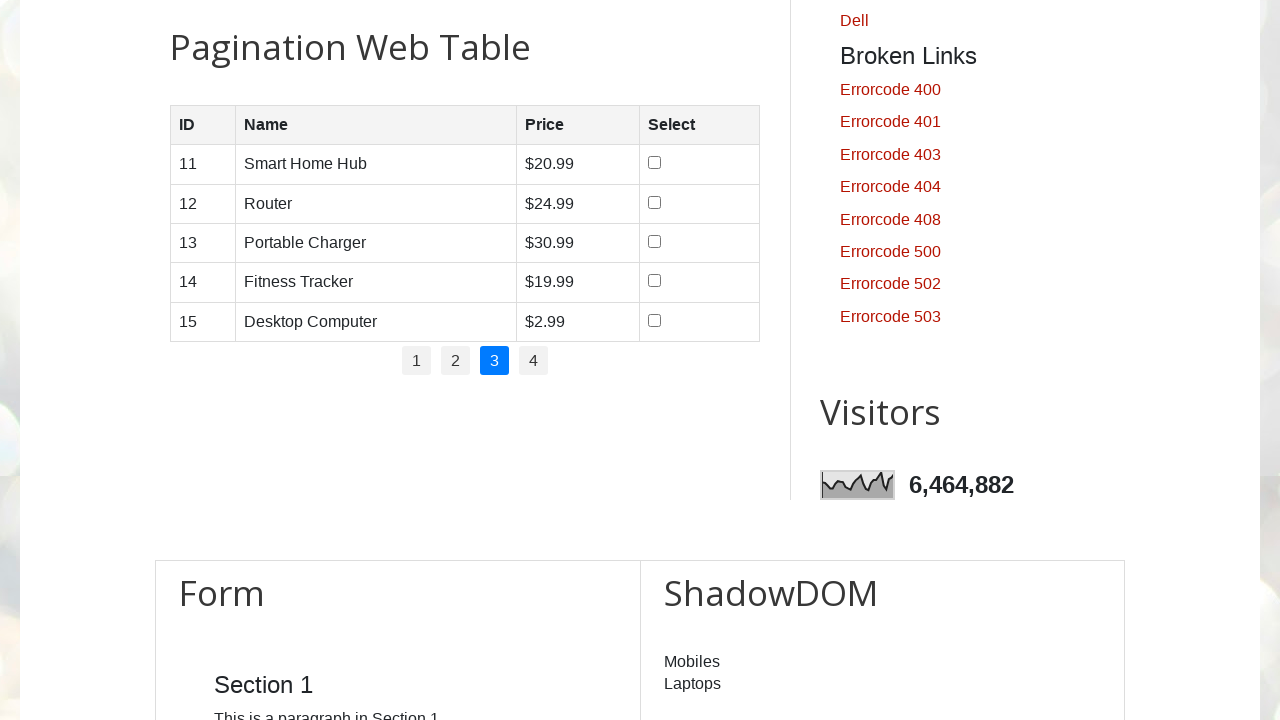

Read header cell text: Select
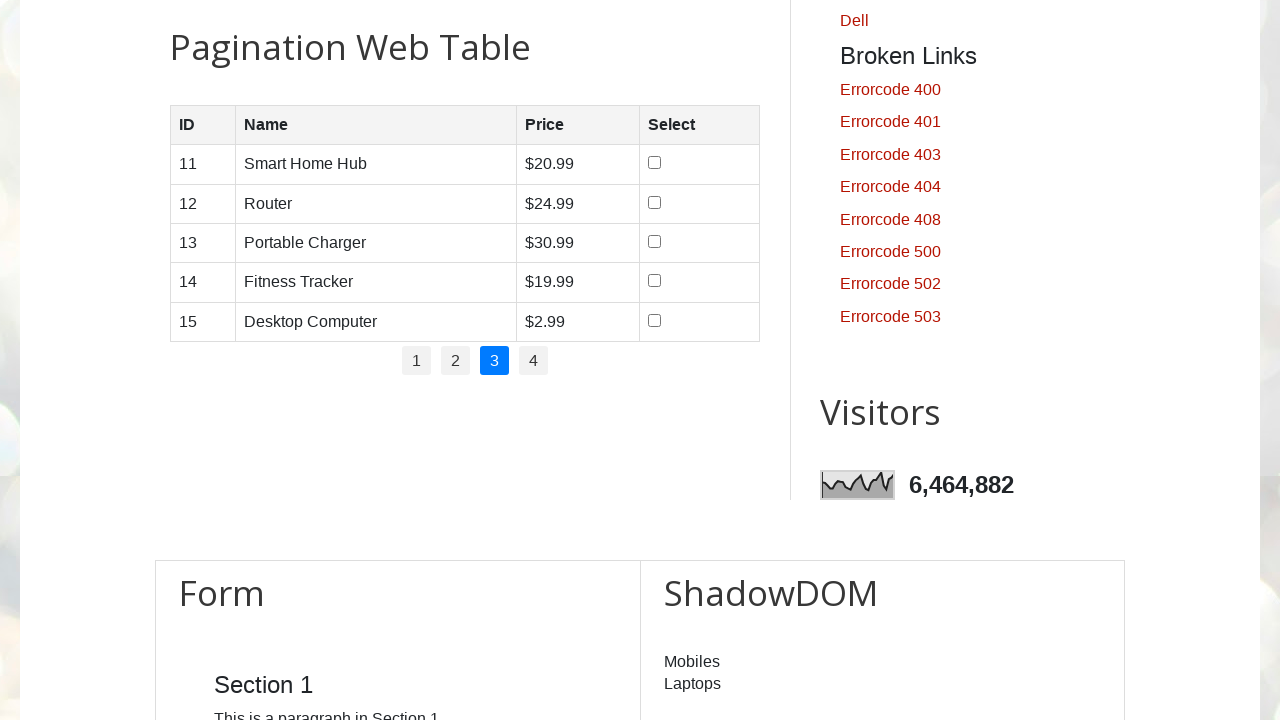

Retrieved cells from data row 1
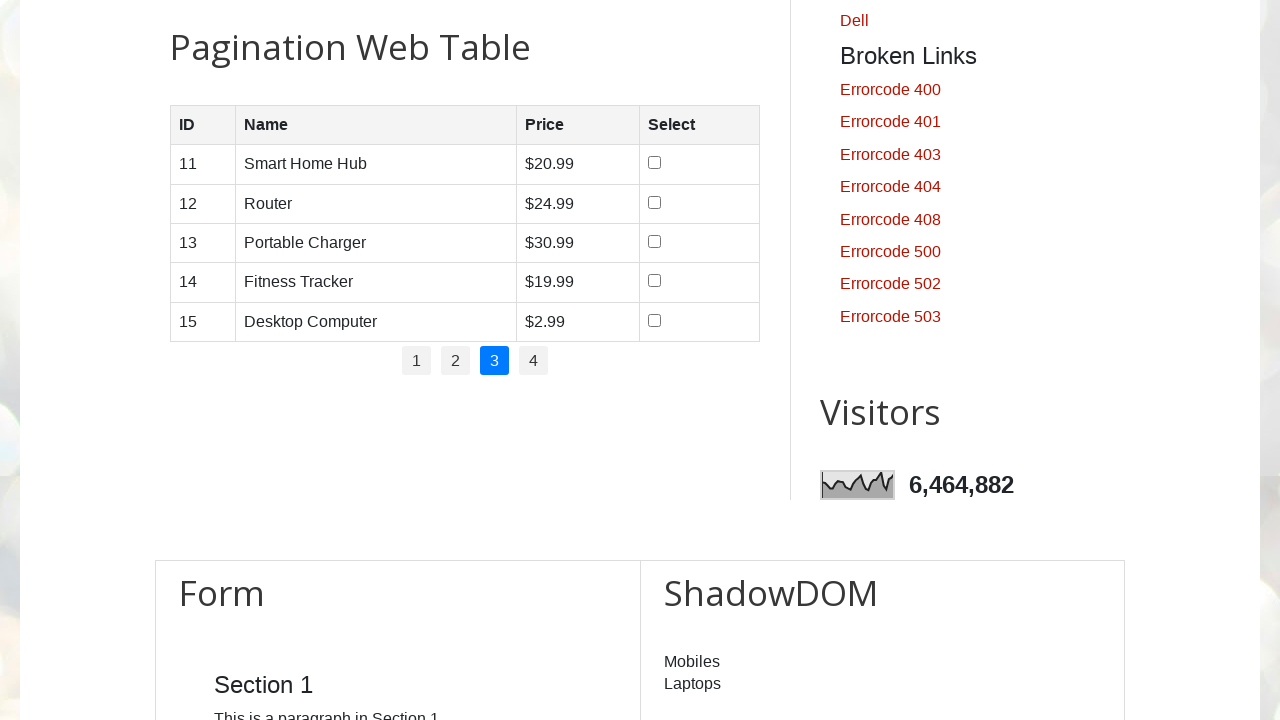

Read cell data: 11
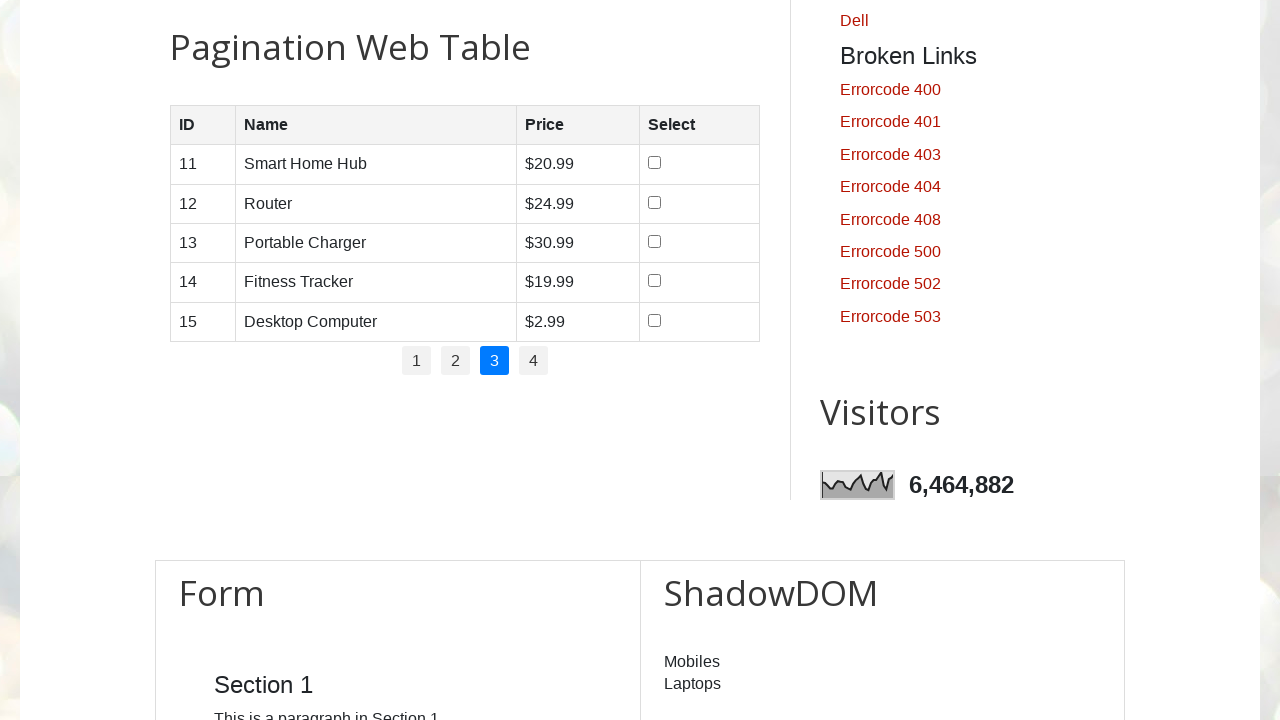

Read cell data: Smart Home Hub
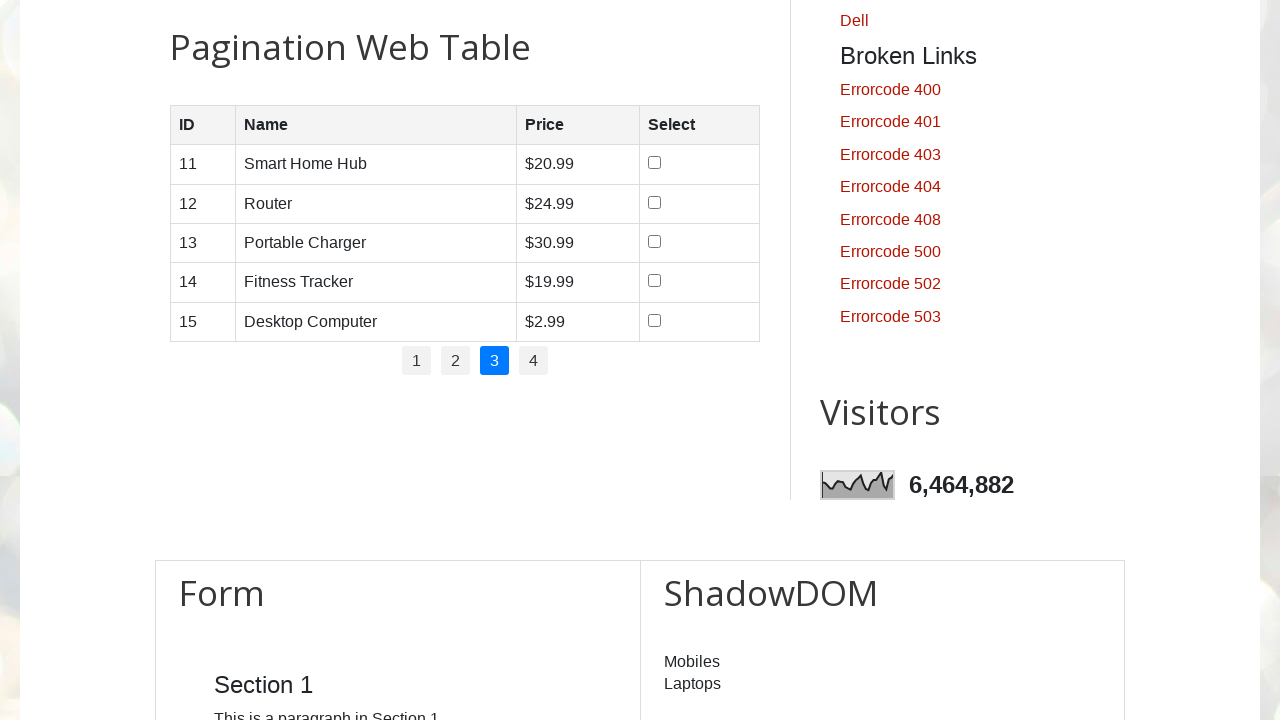

Read cell data: $20.99
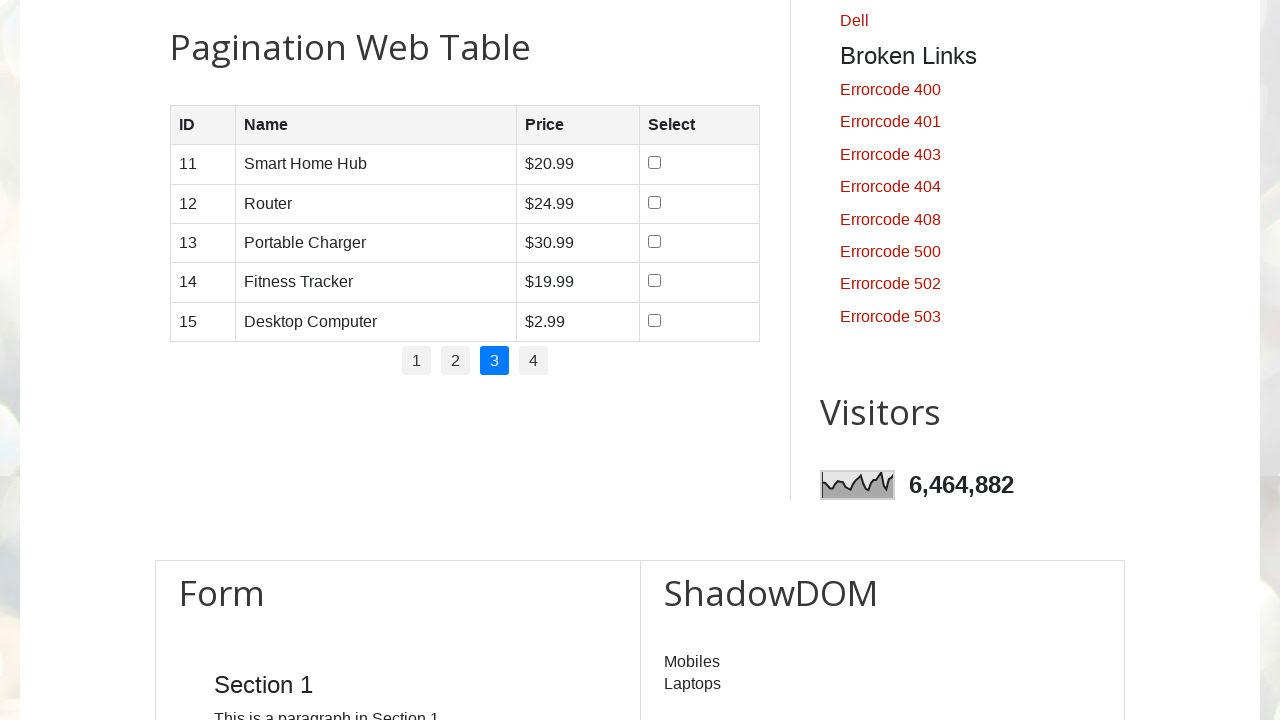

Read cell data: 
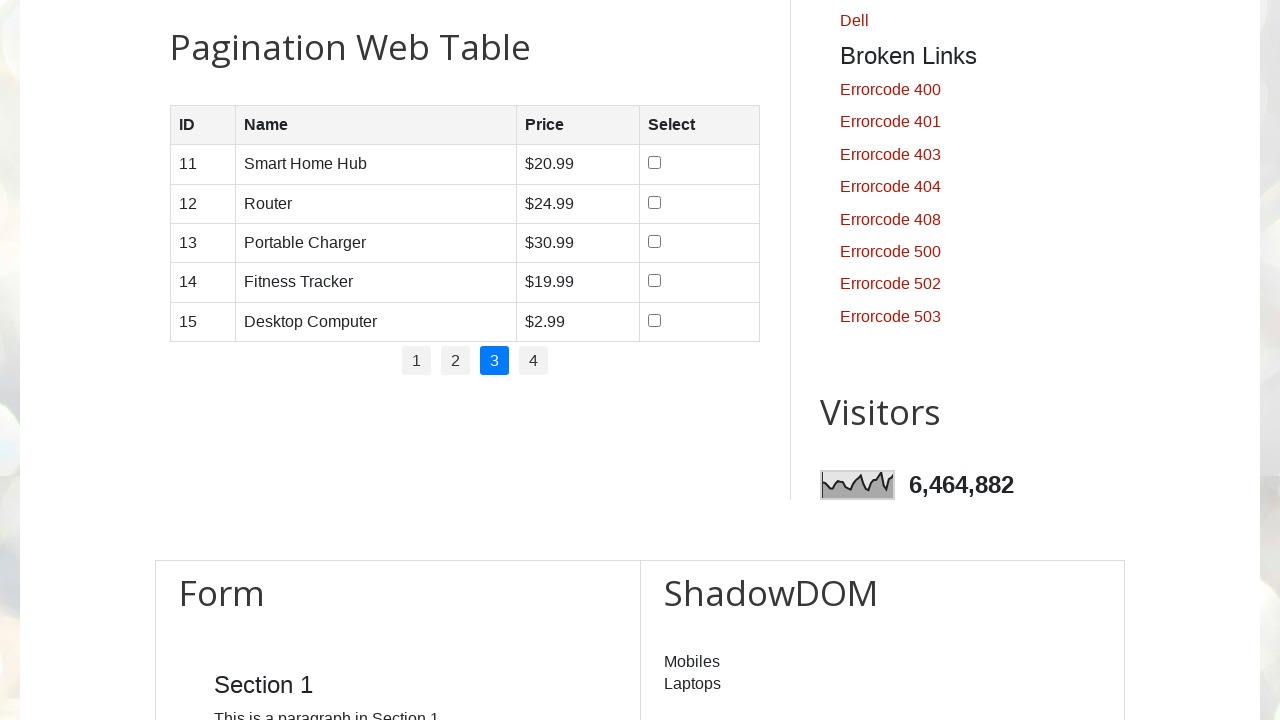

Retrieved cells from data row 2
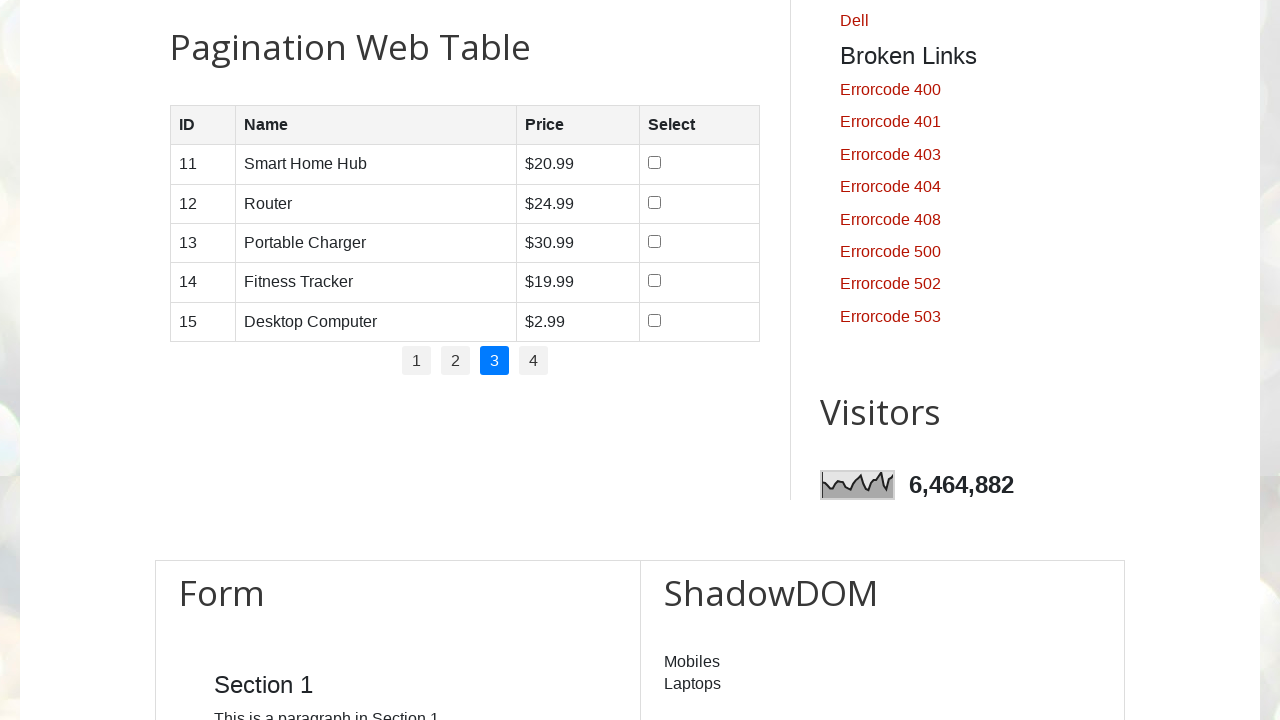

Read cell data: 12
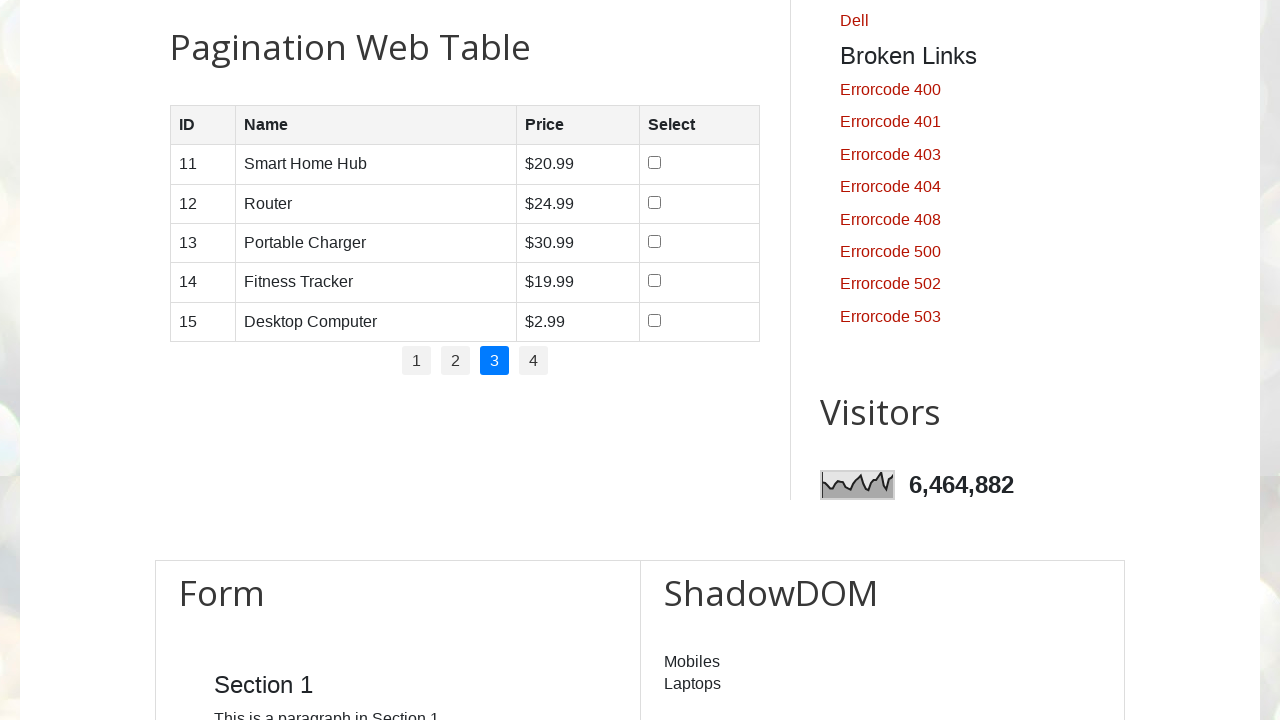

Read cell data: Router
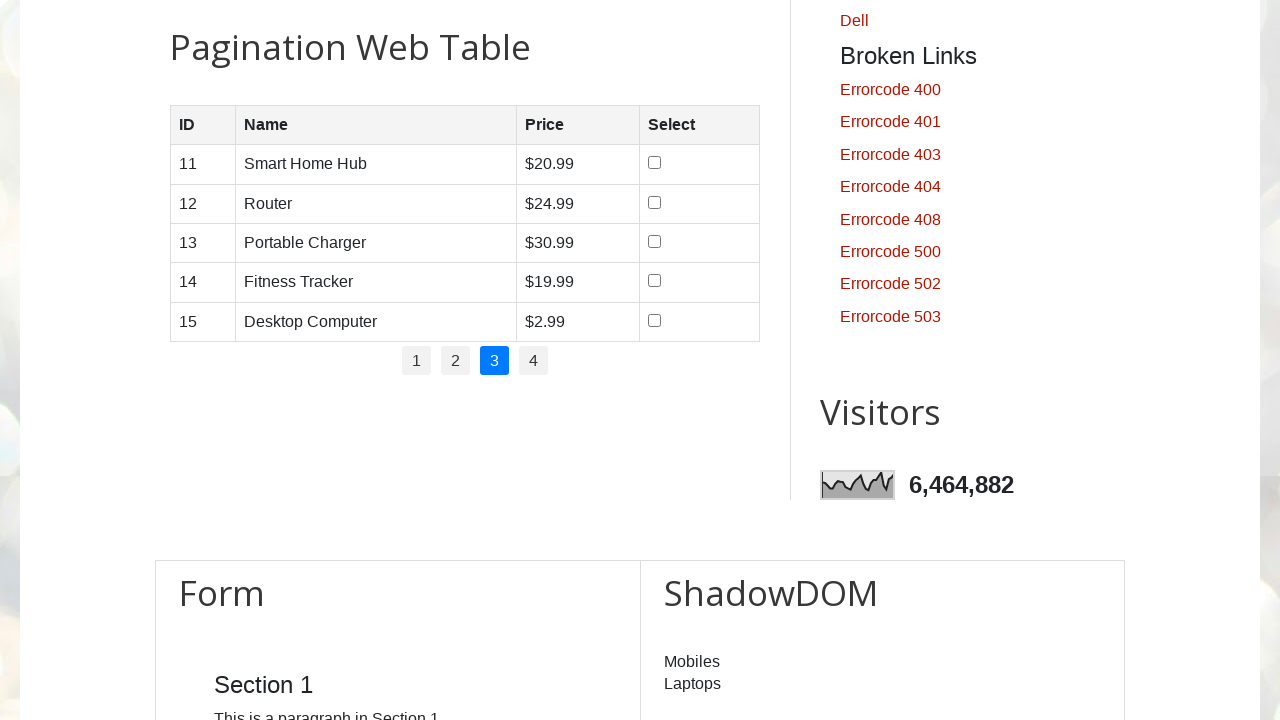

Read cell data: $24.99
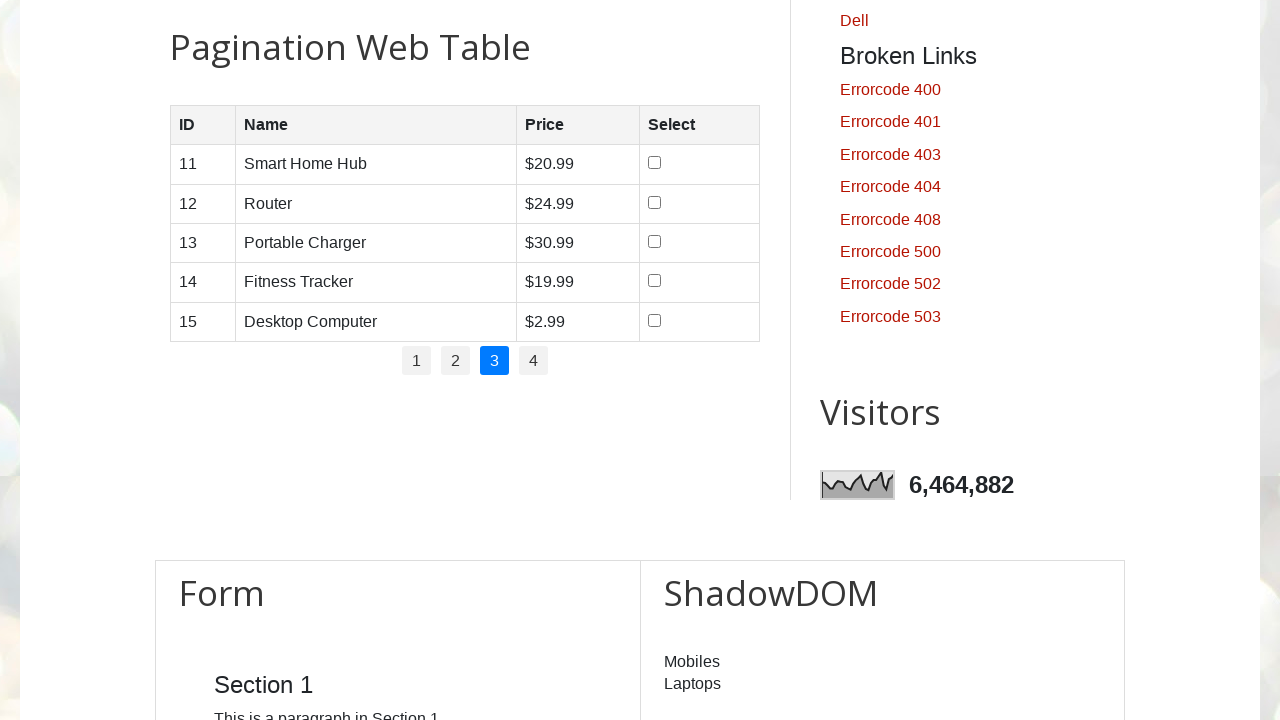

Read cell data: 
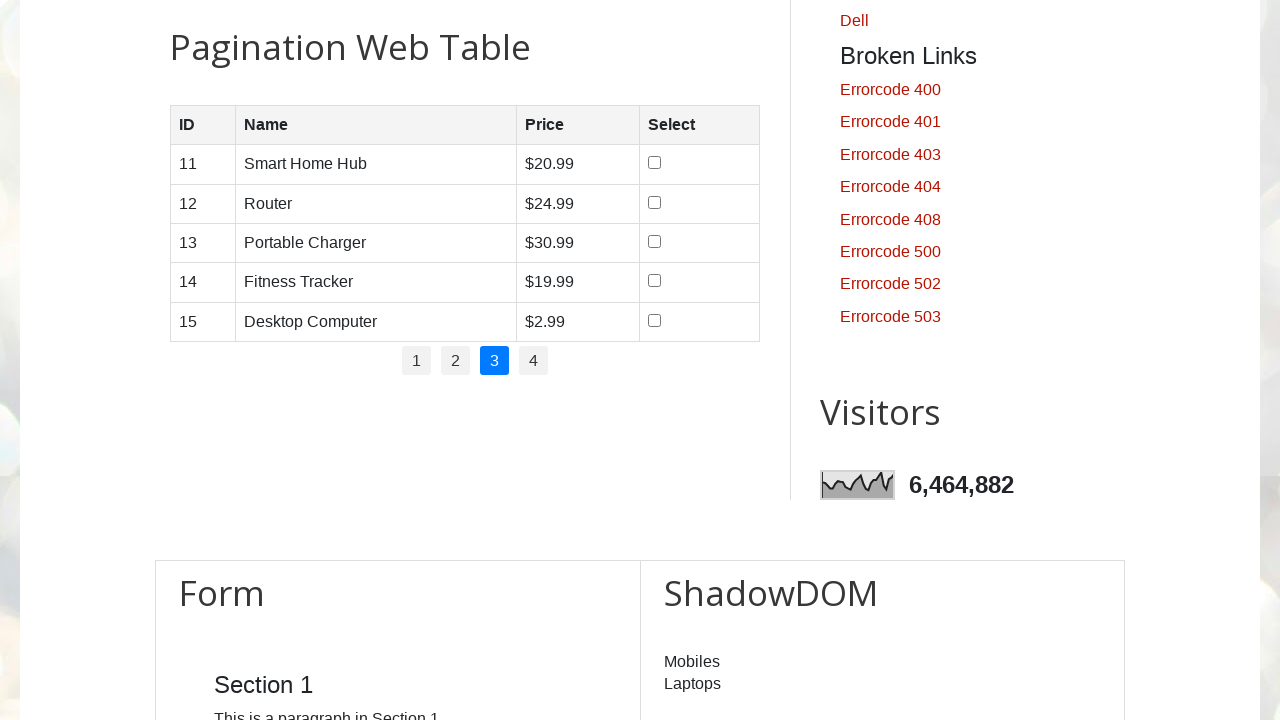

Retrieved cells from data row 3
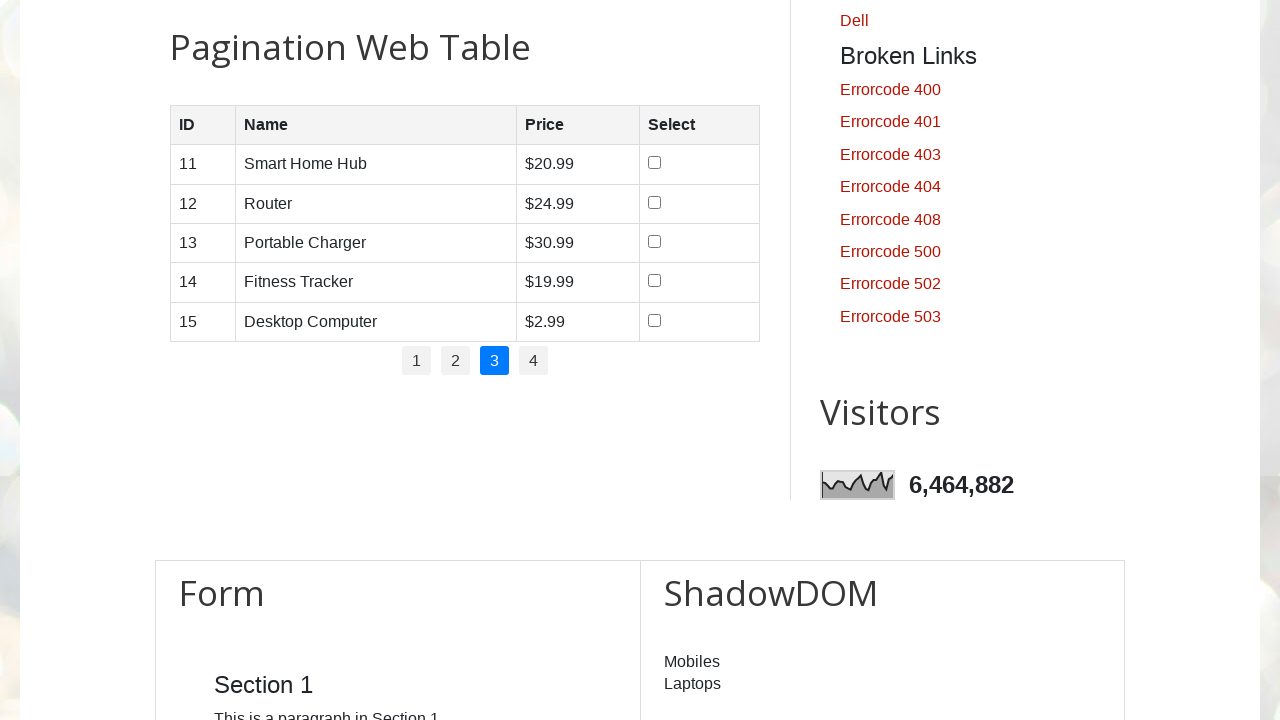

Read cell data: 13
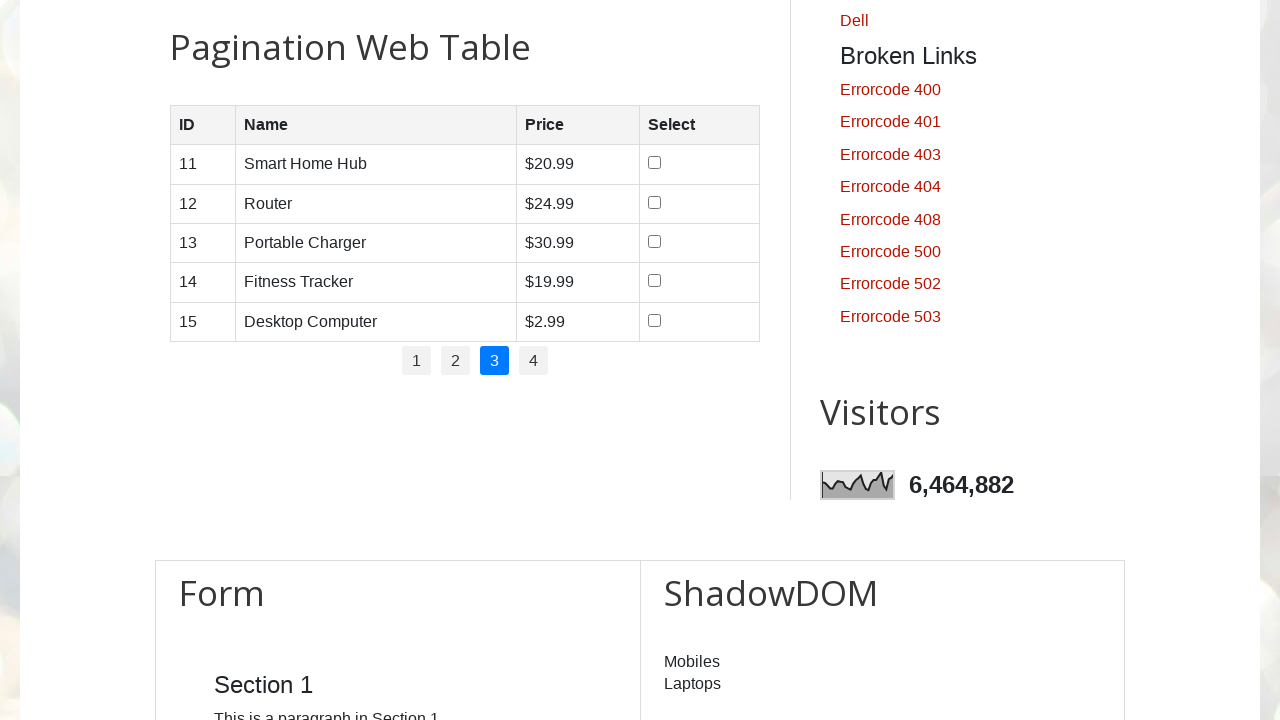

Read cell data: Portable Charger
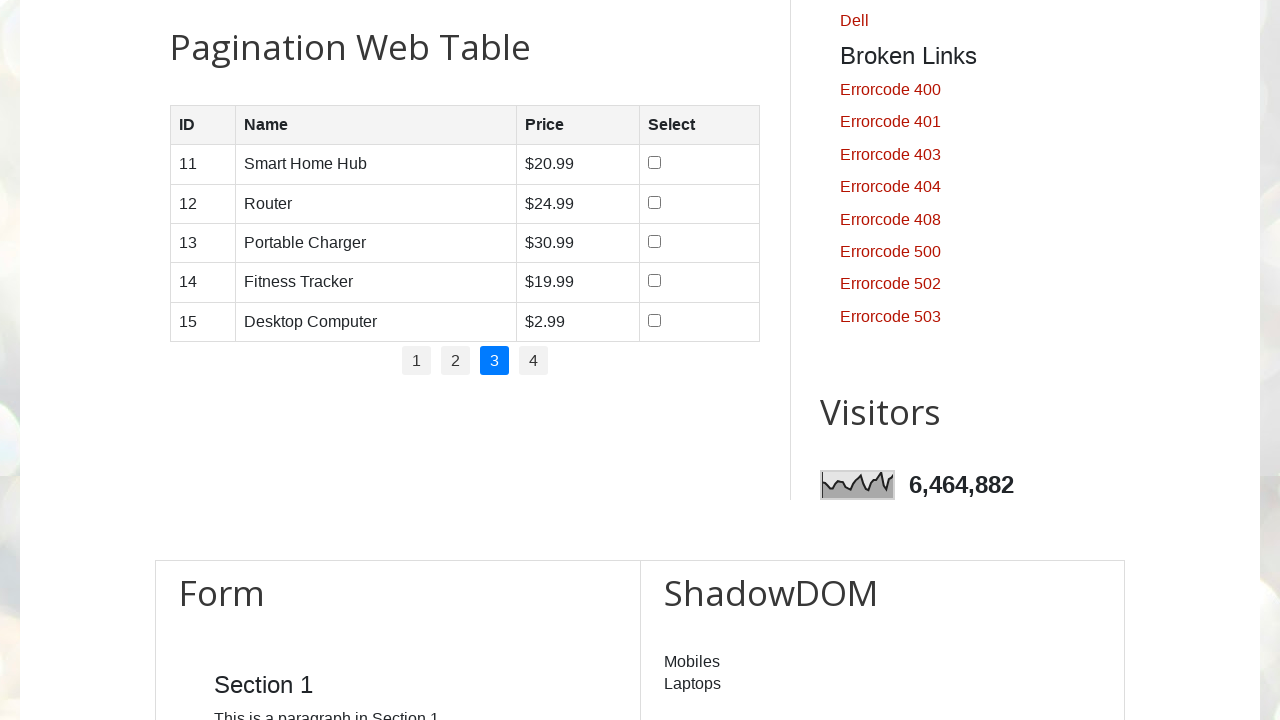

Read cell data: $30.99
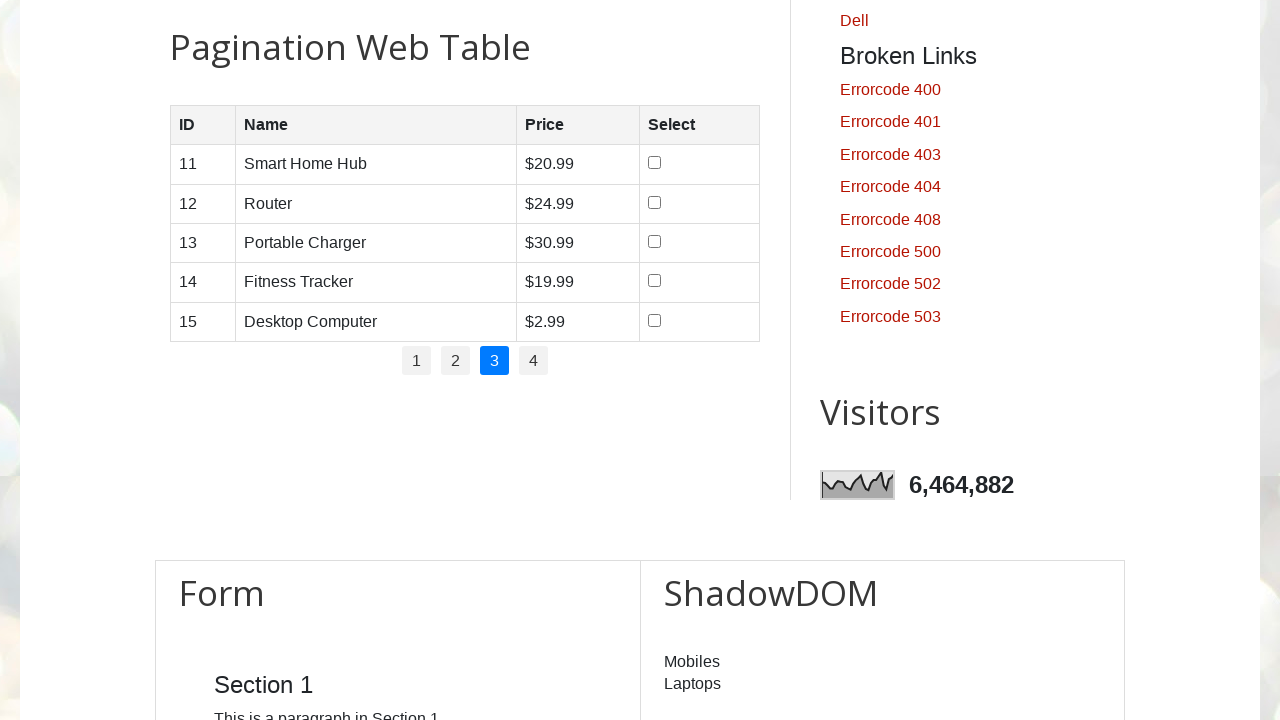

Read cell data: 
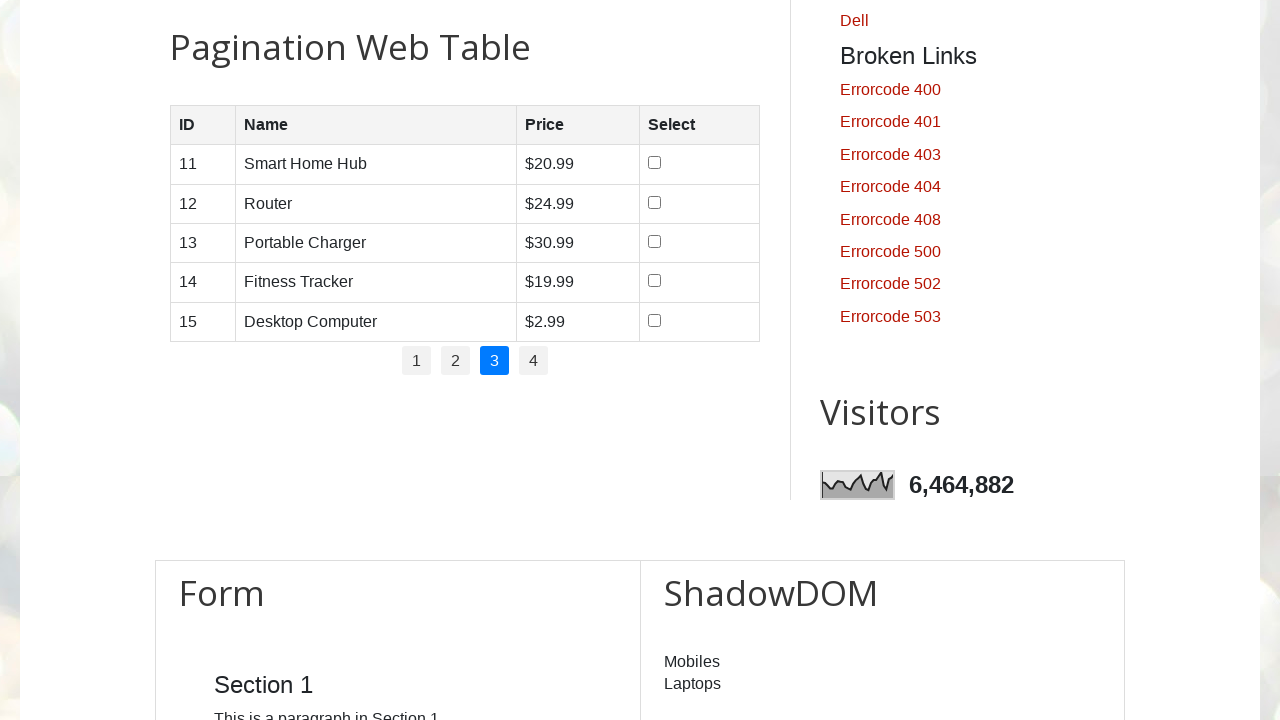

Retrieved cells from data row 4
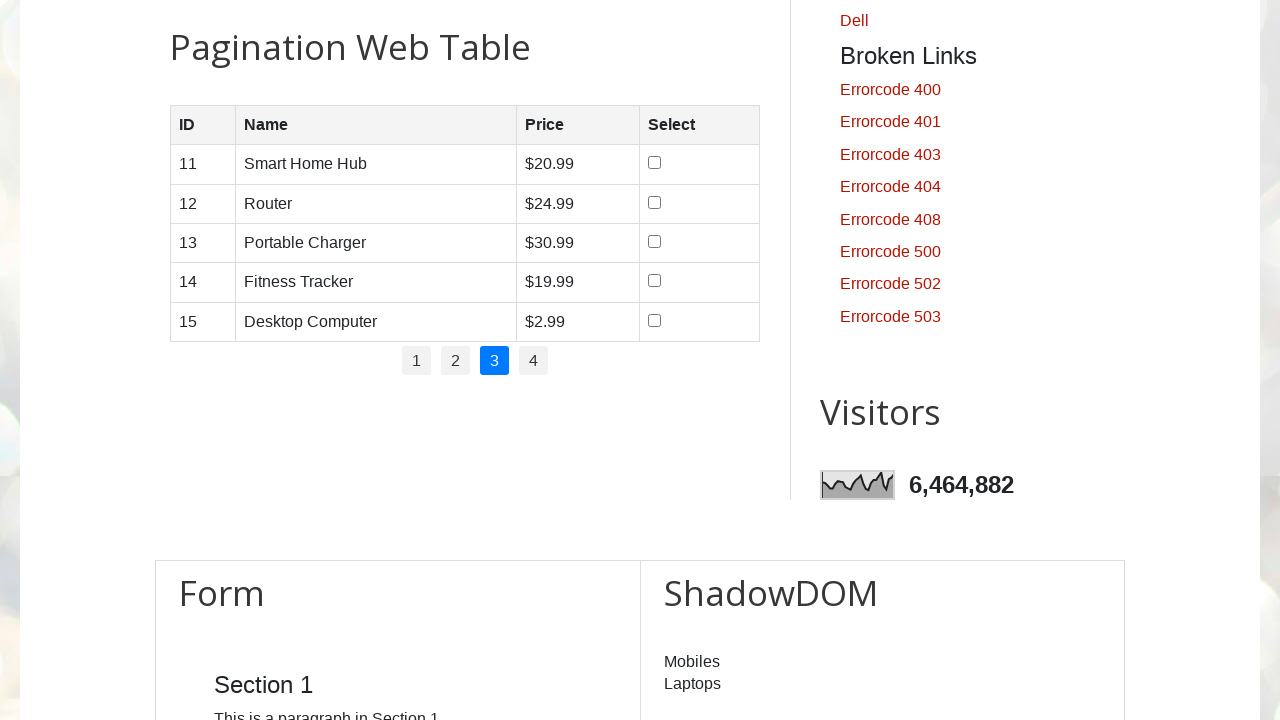

Read cell data: 14
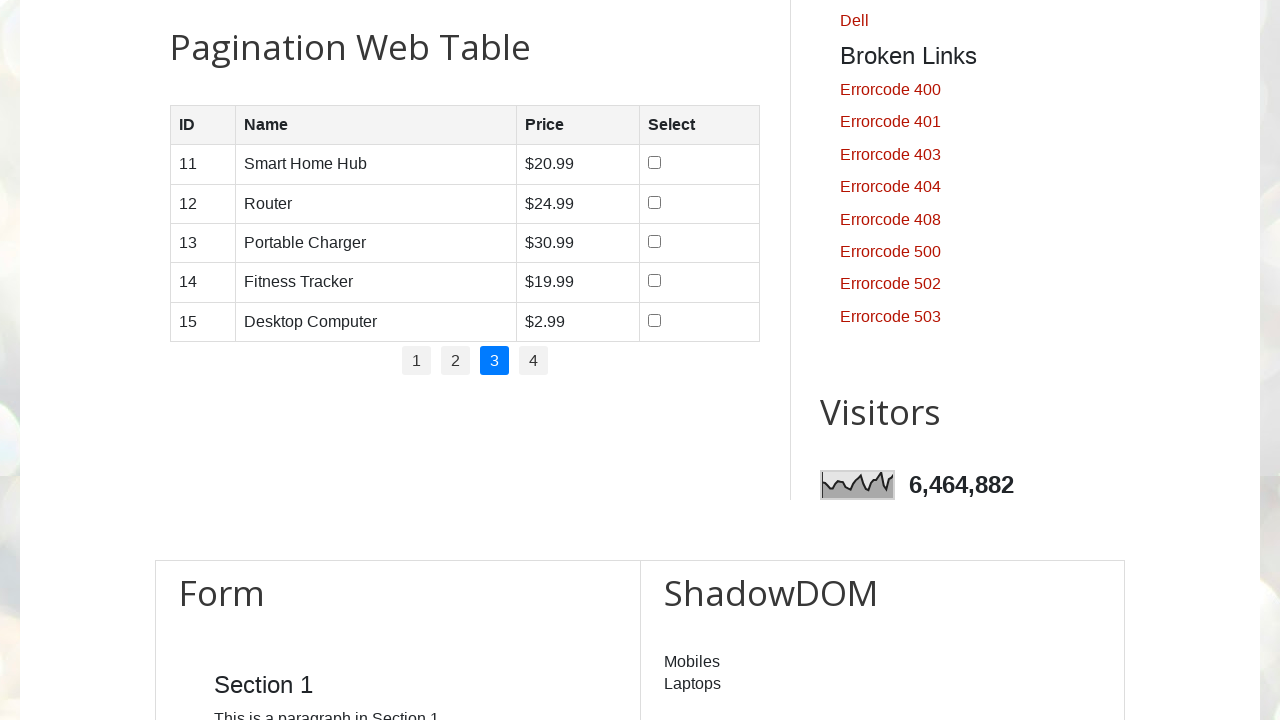

Read cell data: Fitness Tracker
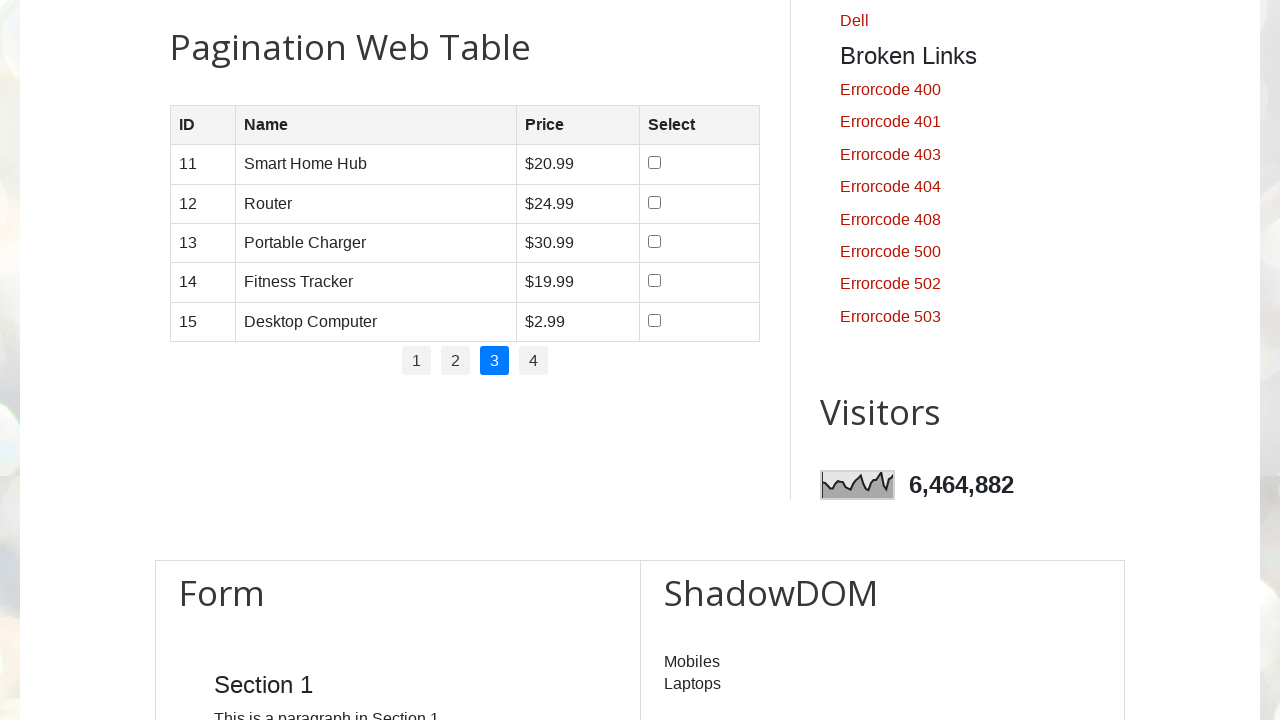

Read cell data: $19.99
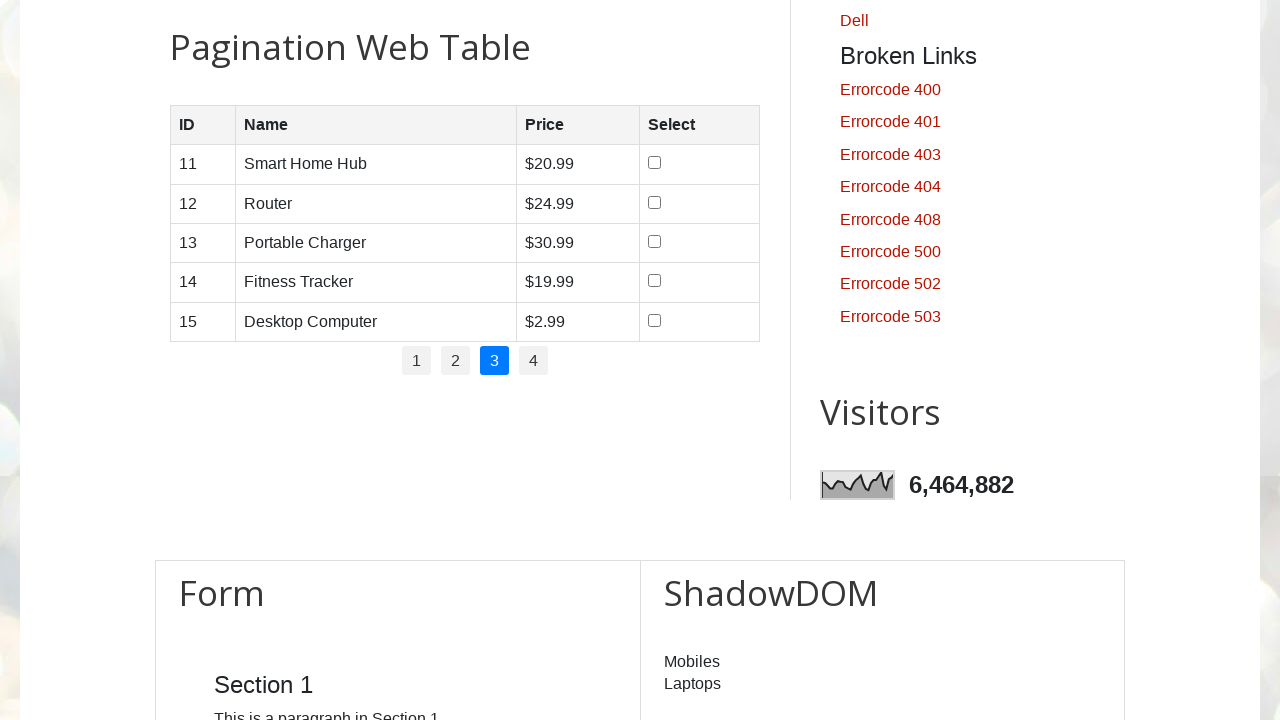

Read cell data: 
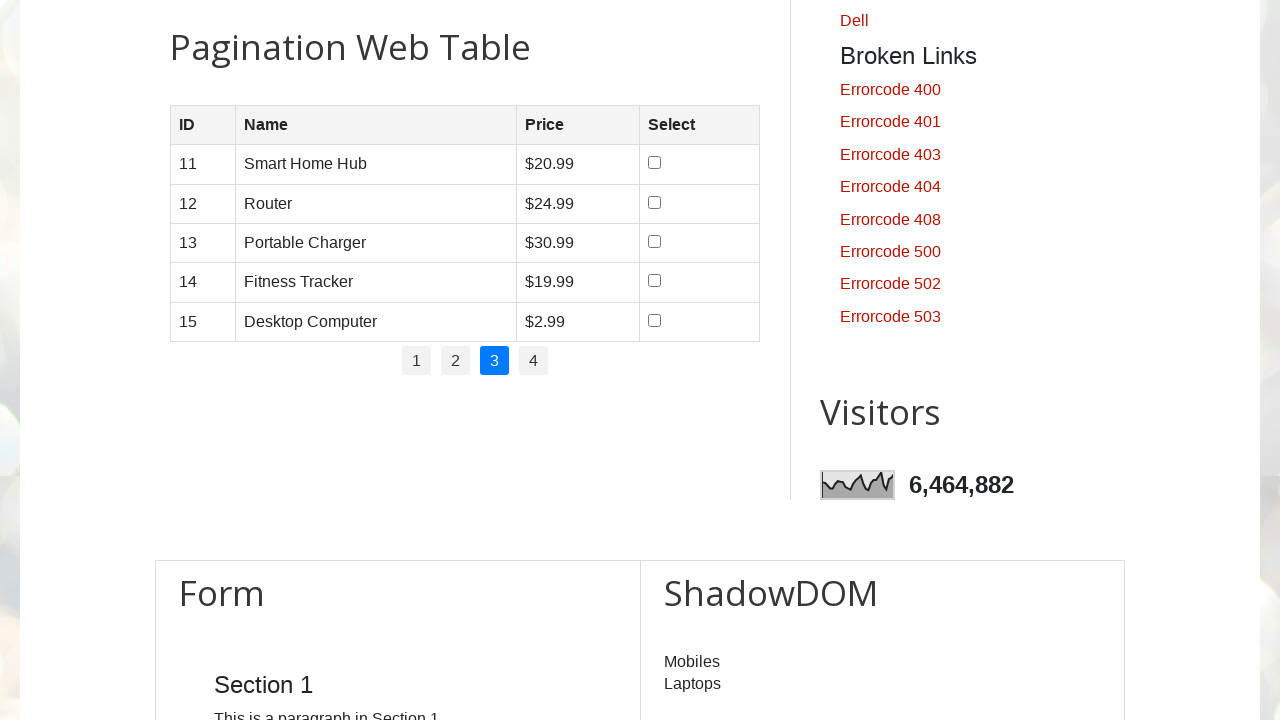

Retrieved cells from data row 5
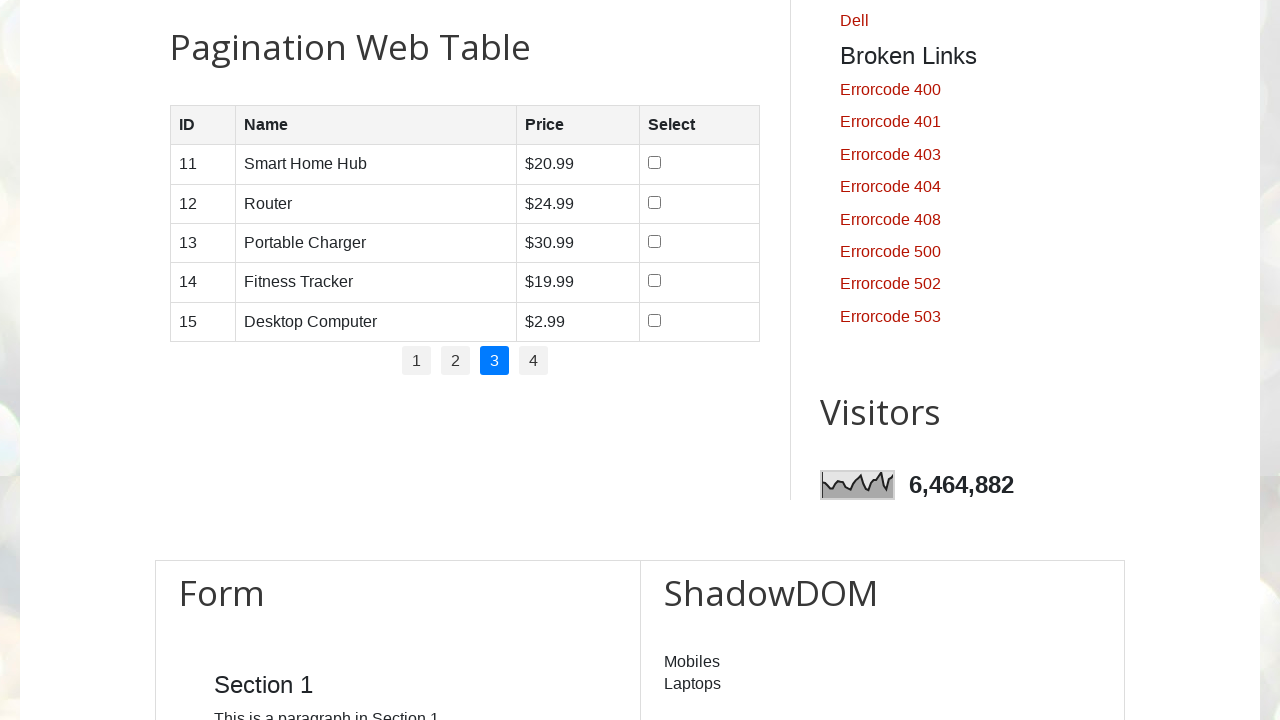

Read cell data: 15
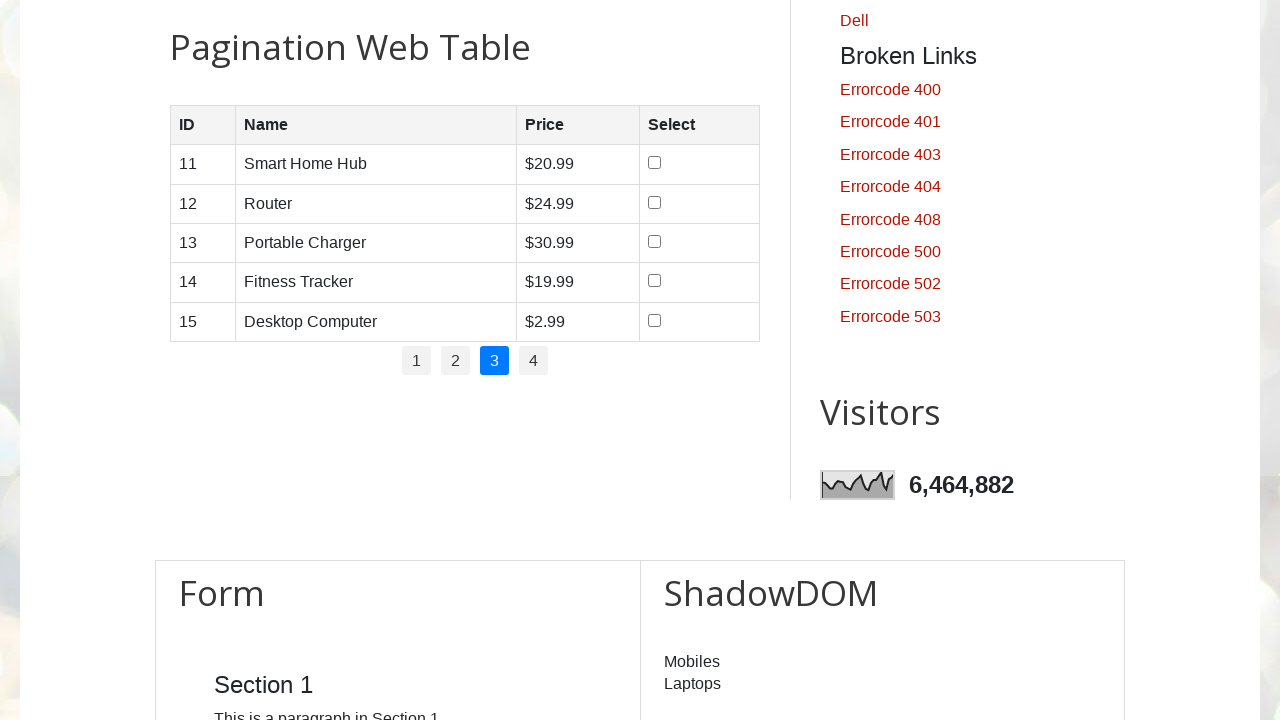

Read cell data: Desktop Computer
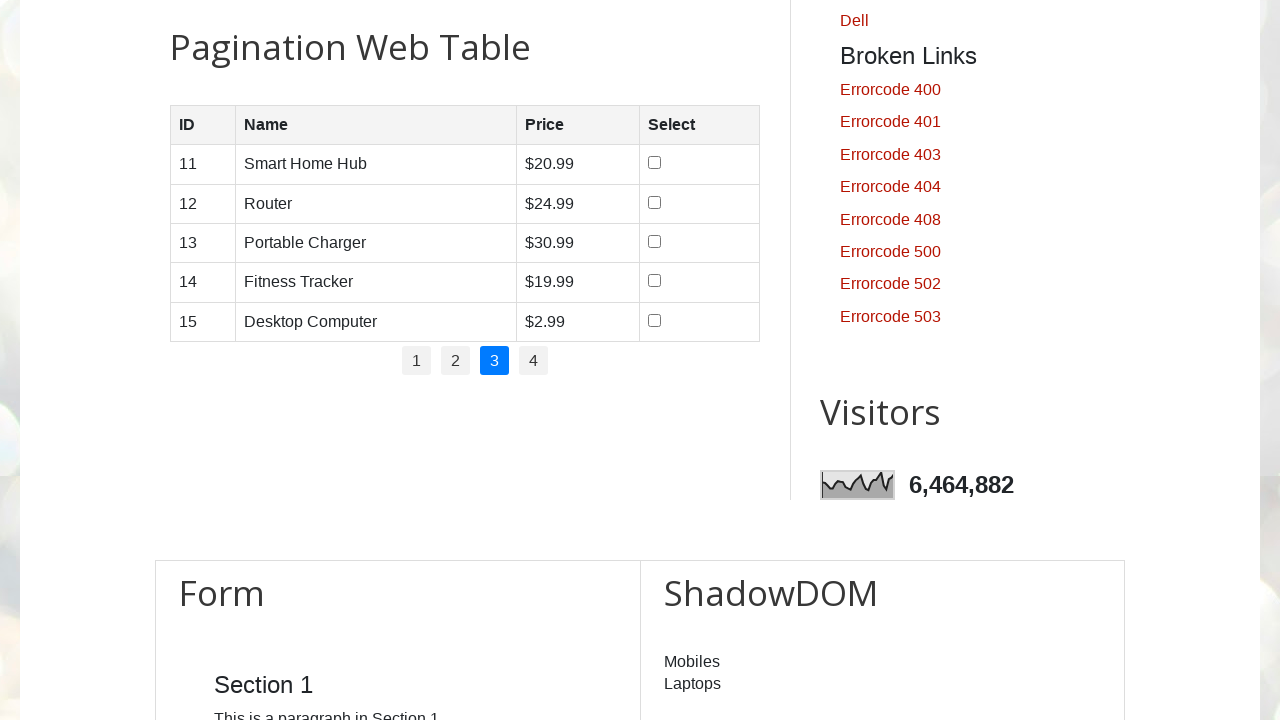

Read cell data: $2.99
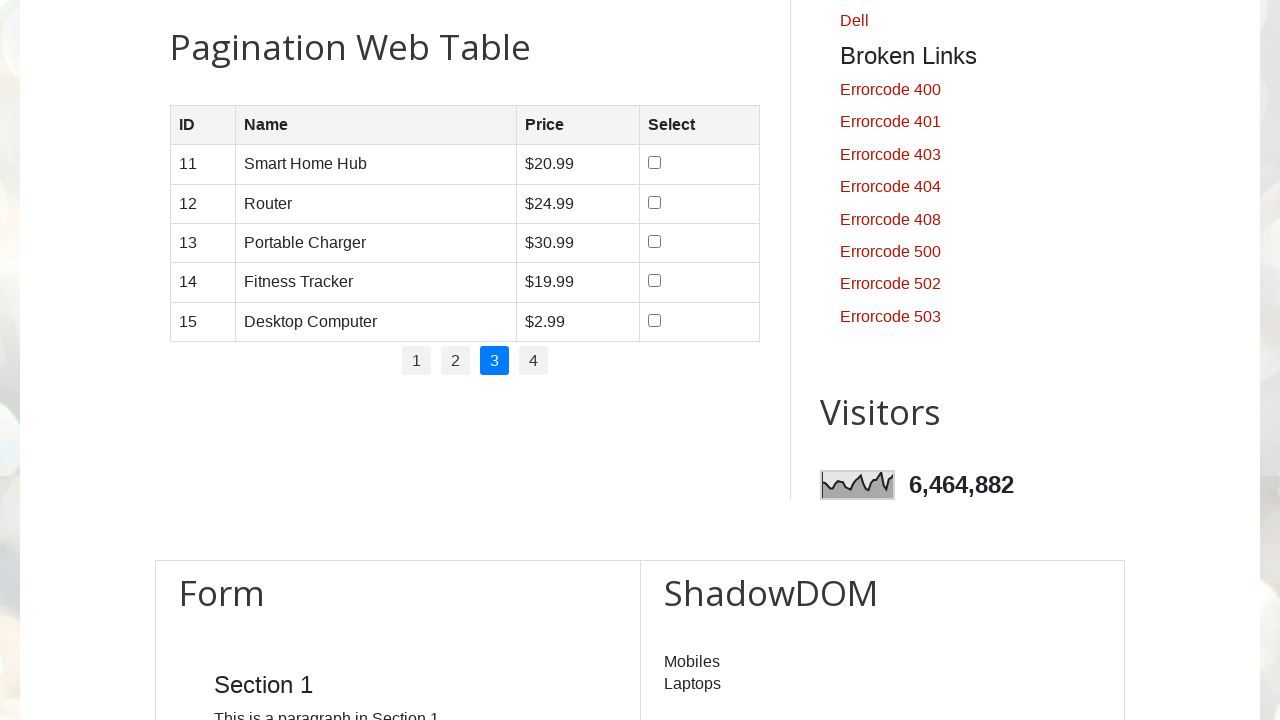

Read cell data: 
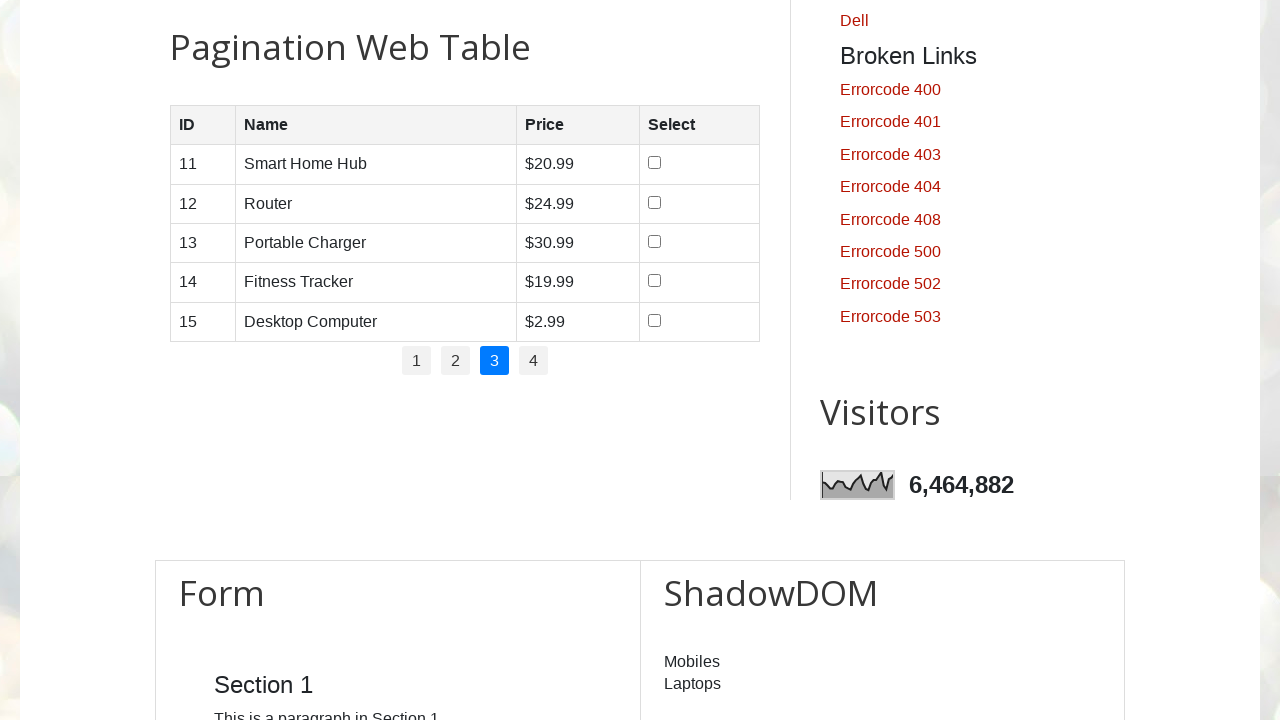

Clicked pagination link to navigate to next page at (534, 361) on #pagination li >> nth=3 >> a
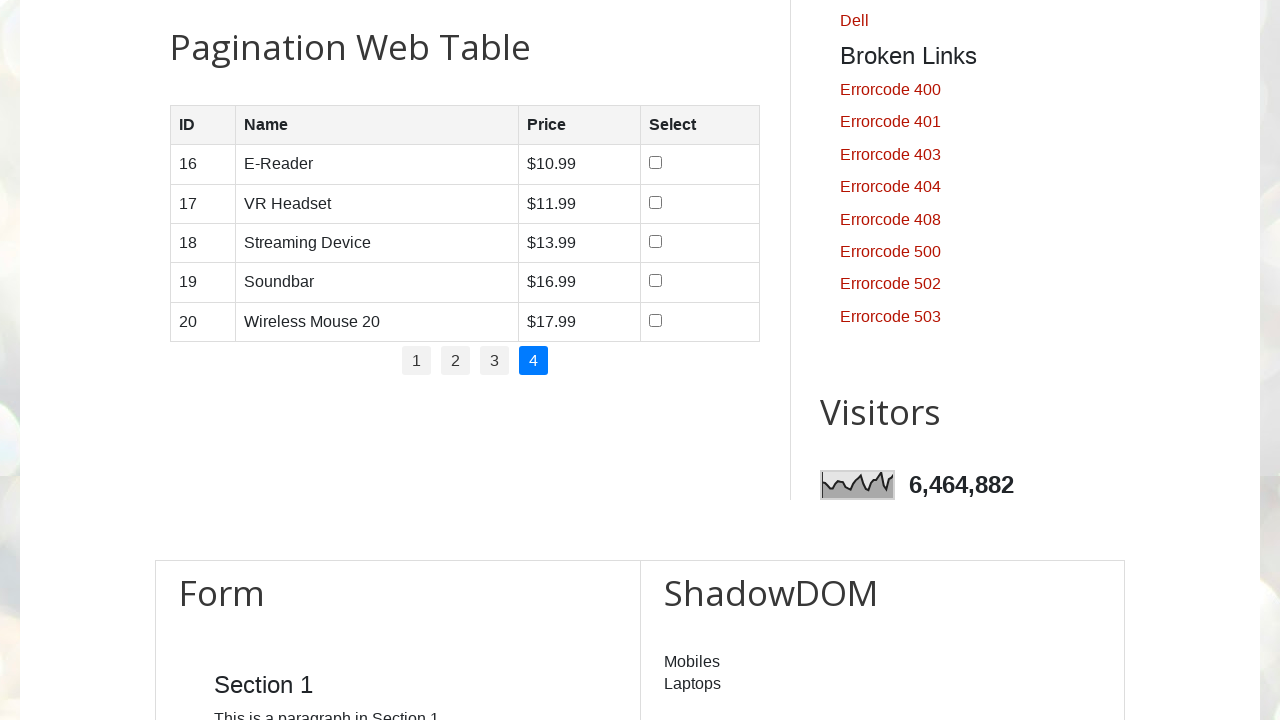

Located product table on current page
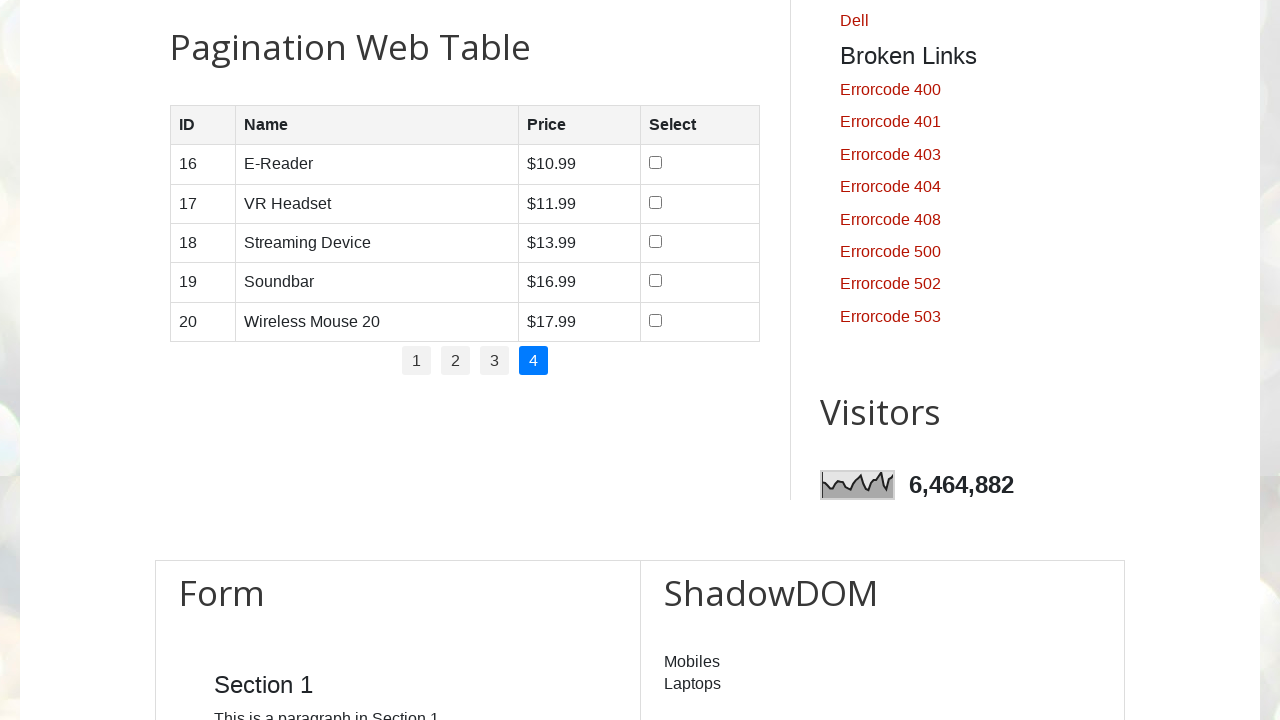

Retrieved all rows from product table
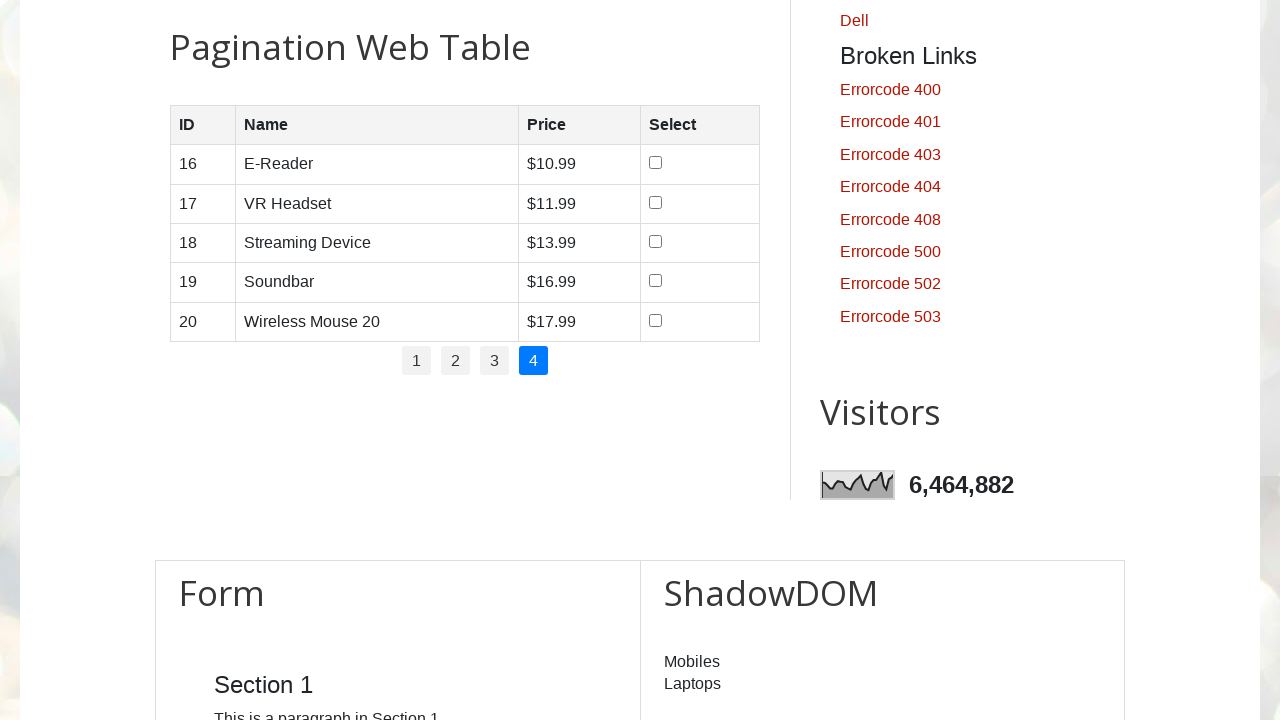

Retrieved table header row
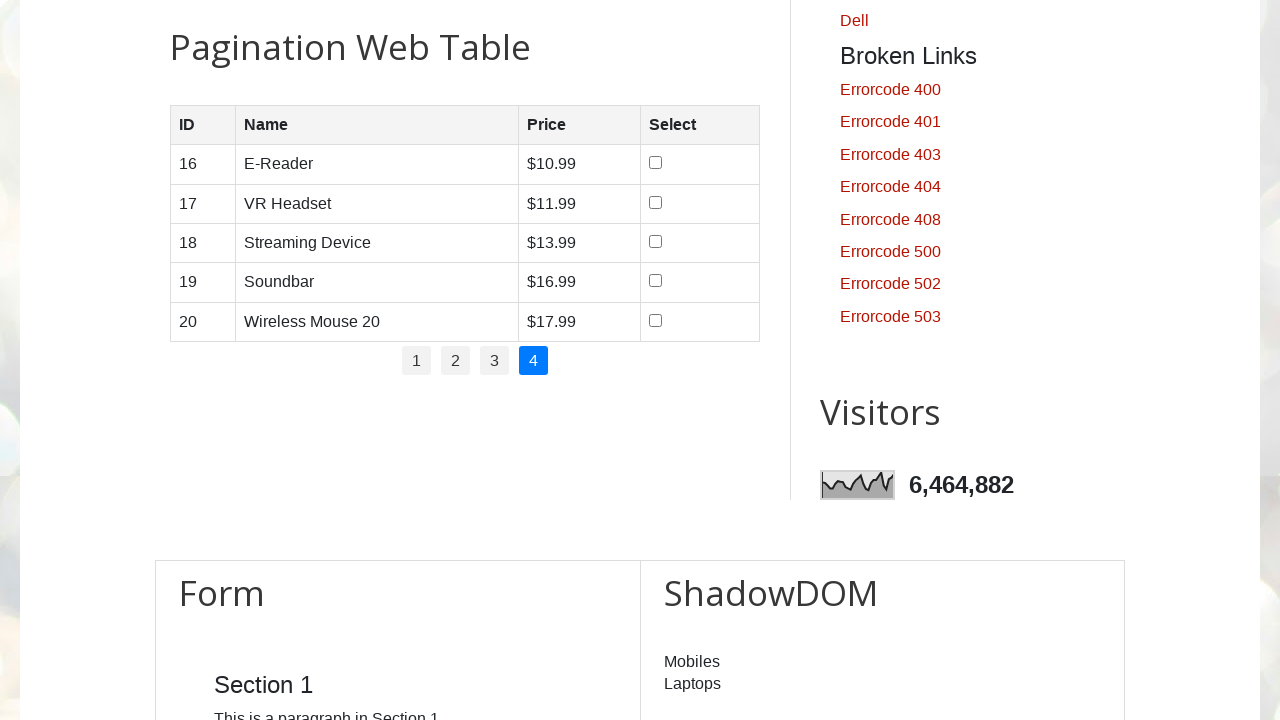

Read header cell text: ID
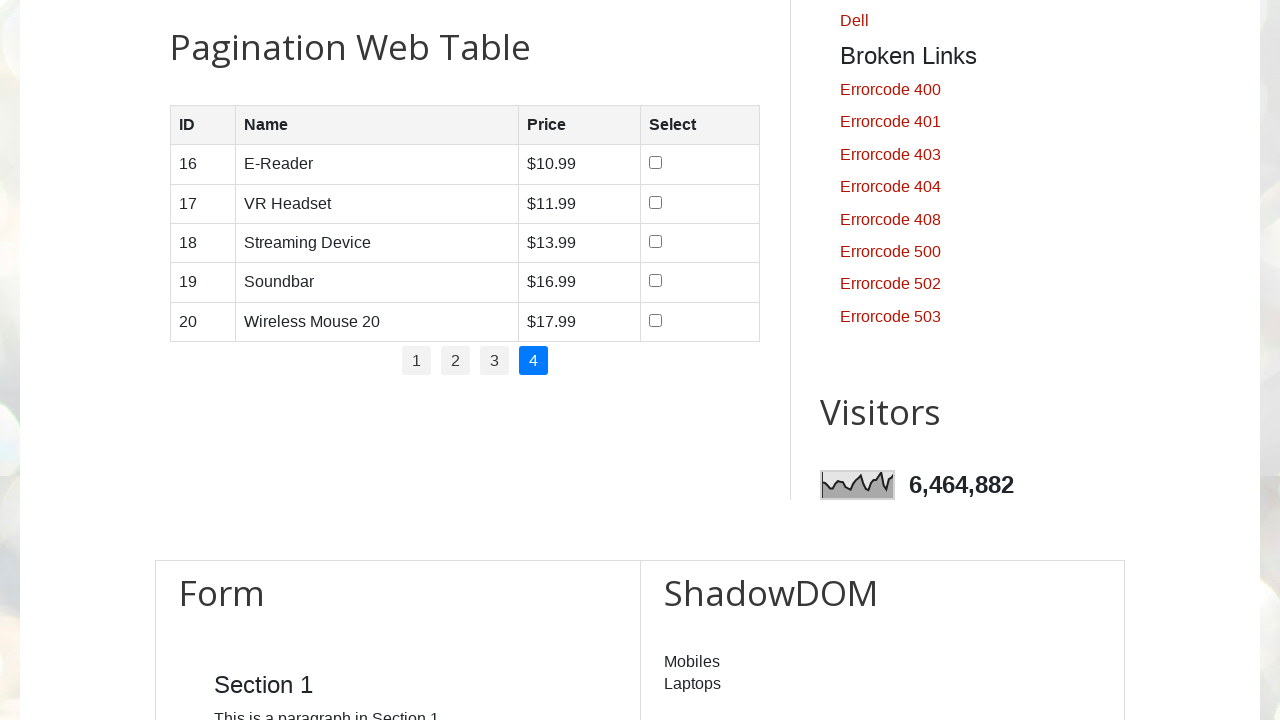

Read header cell text: Name
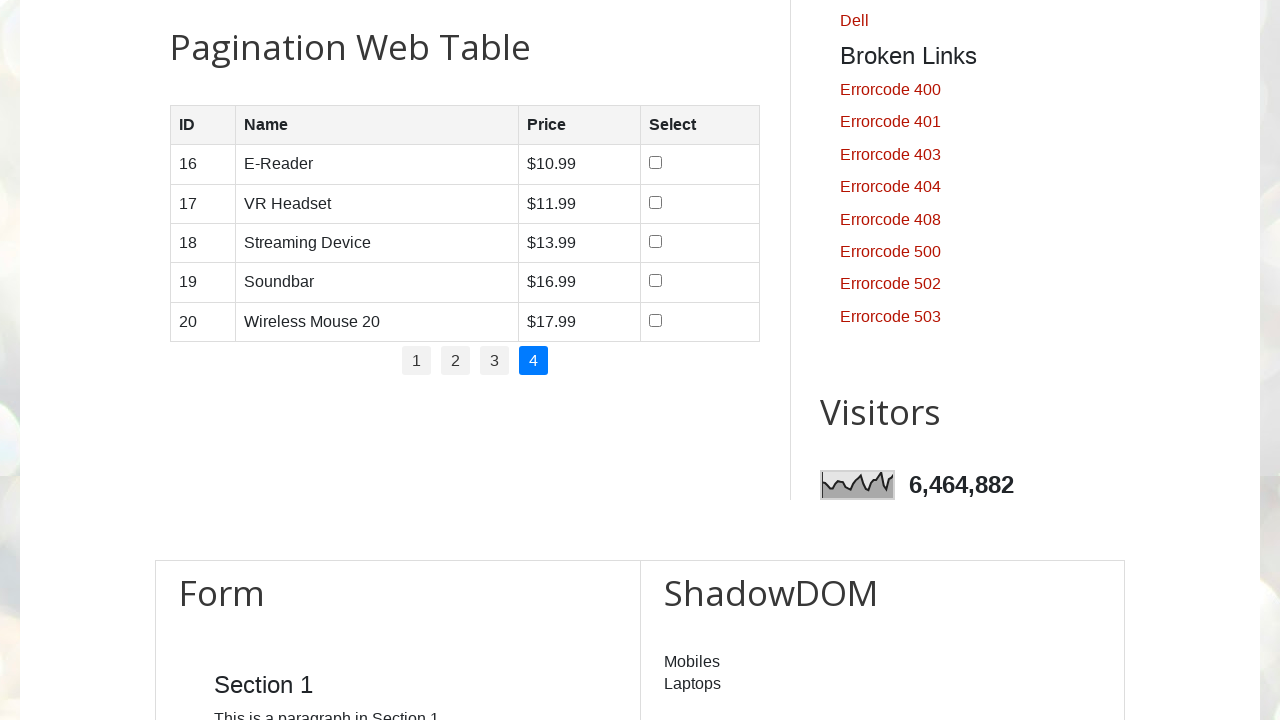

Read header cell text: Price
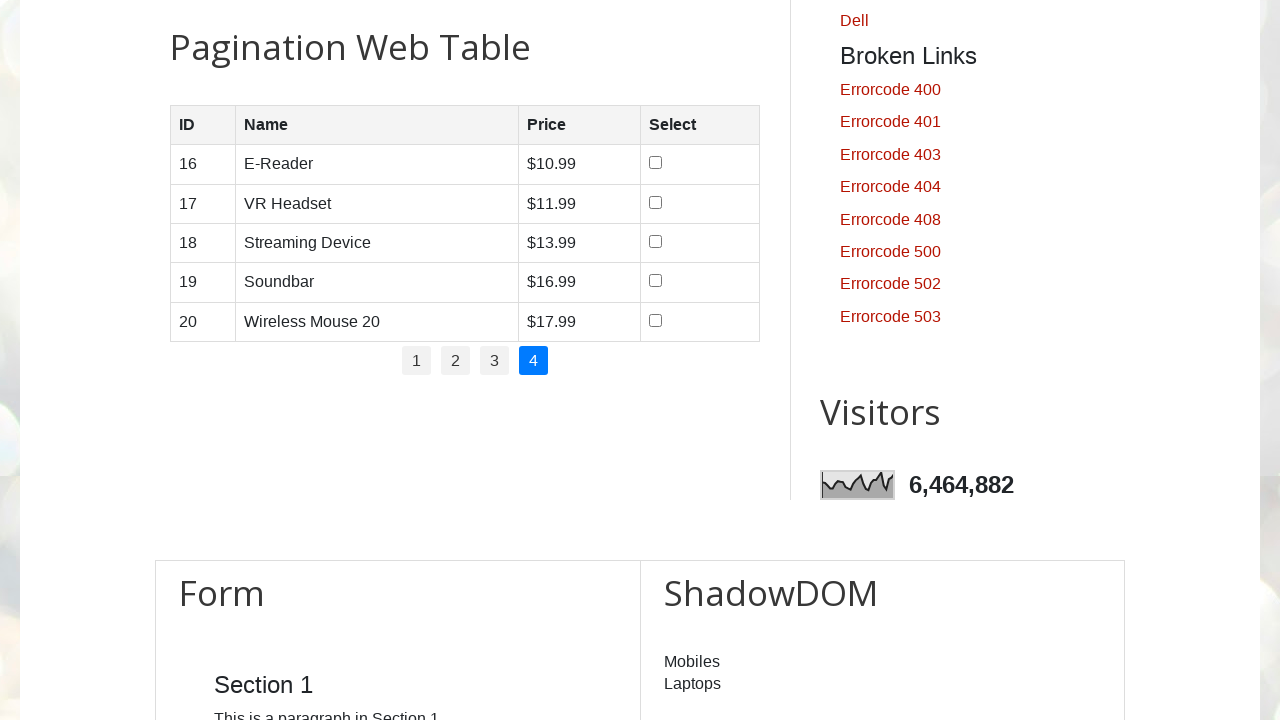

Read header cell text: Select
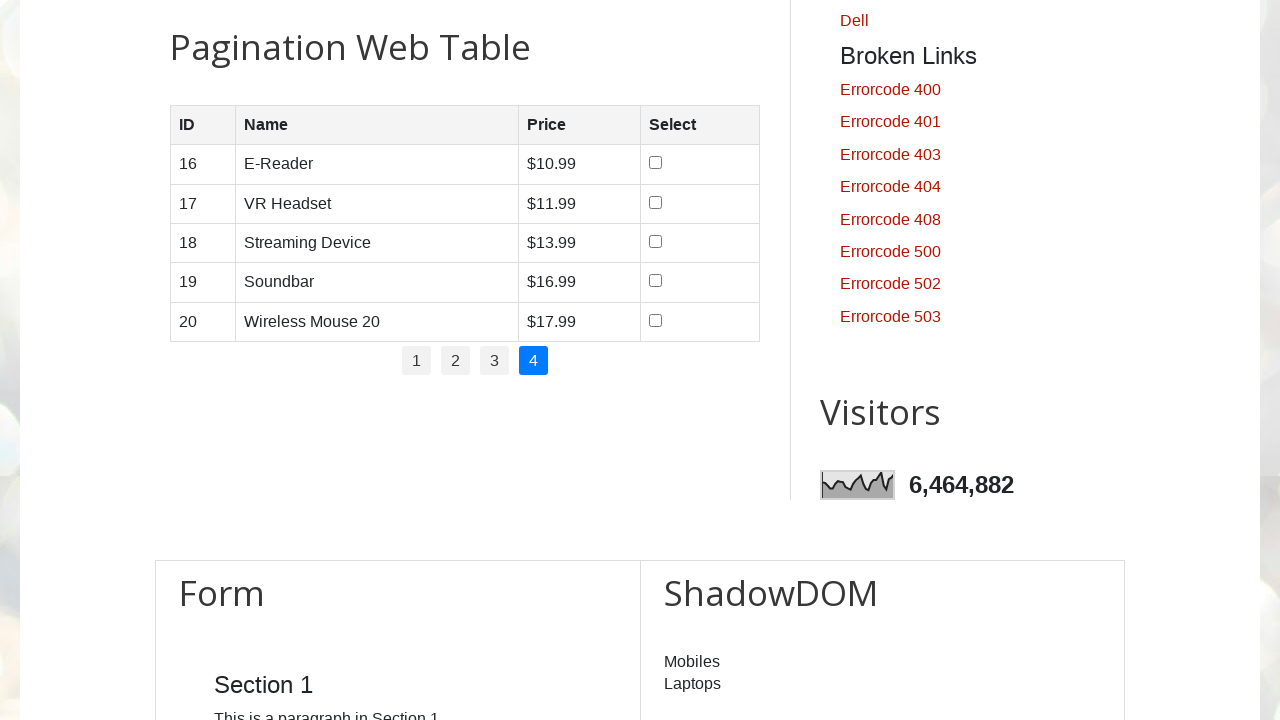

Retrieved cells from data row 1
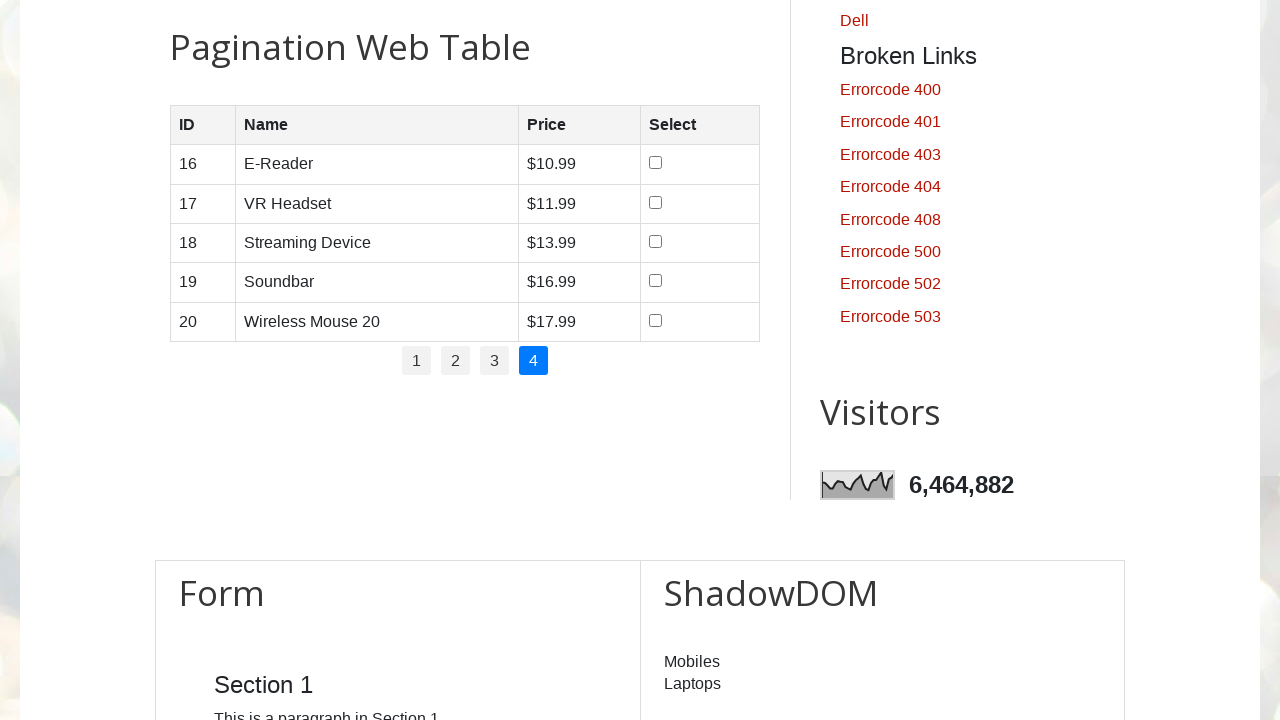

Read cell data: 16
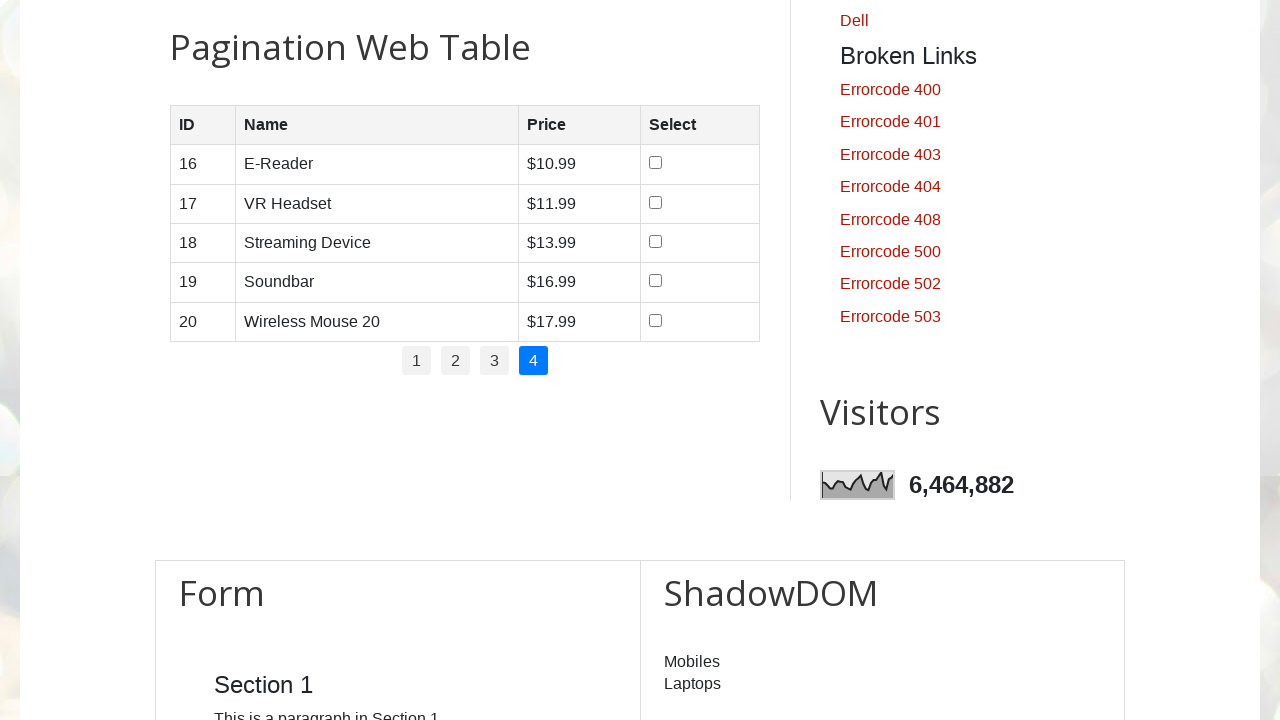

Read cell data: E-Reader
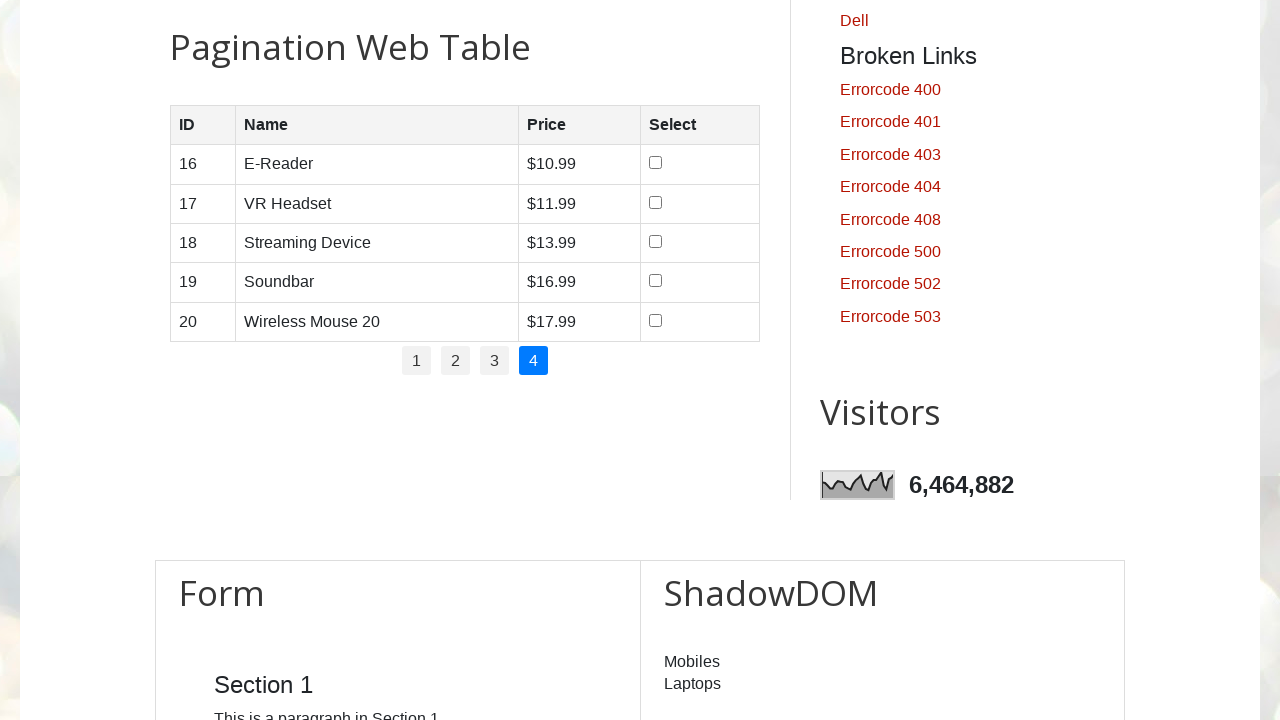

Read cell data: $10.99
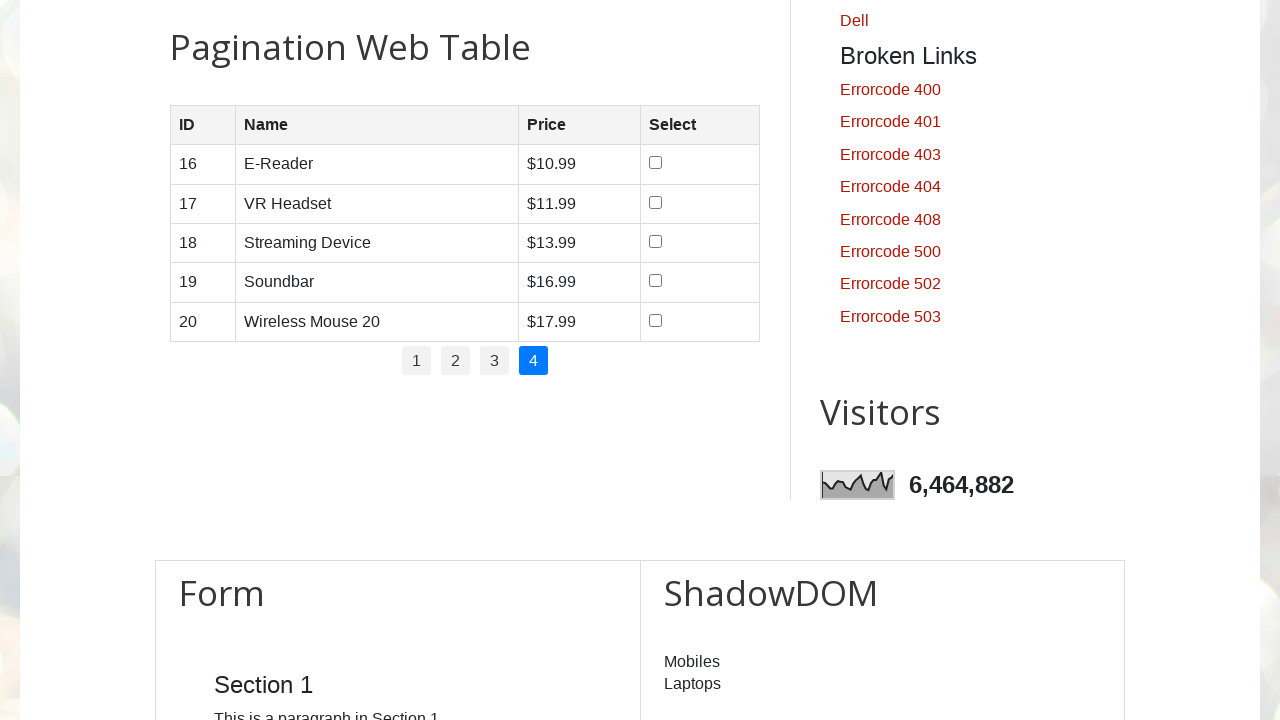

Read cell data: 
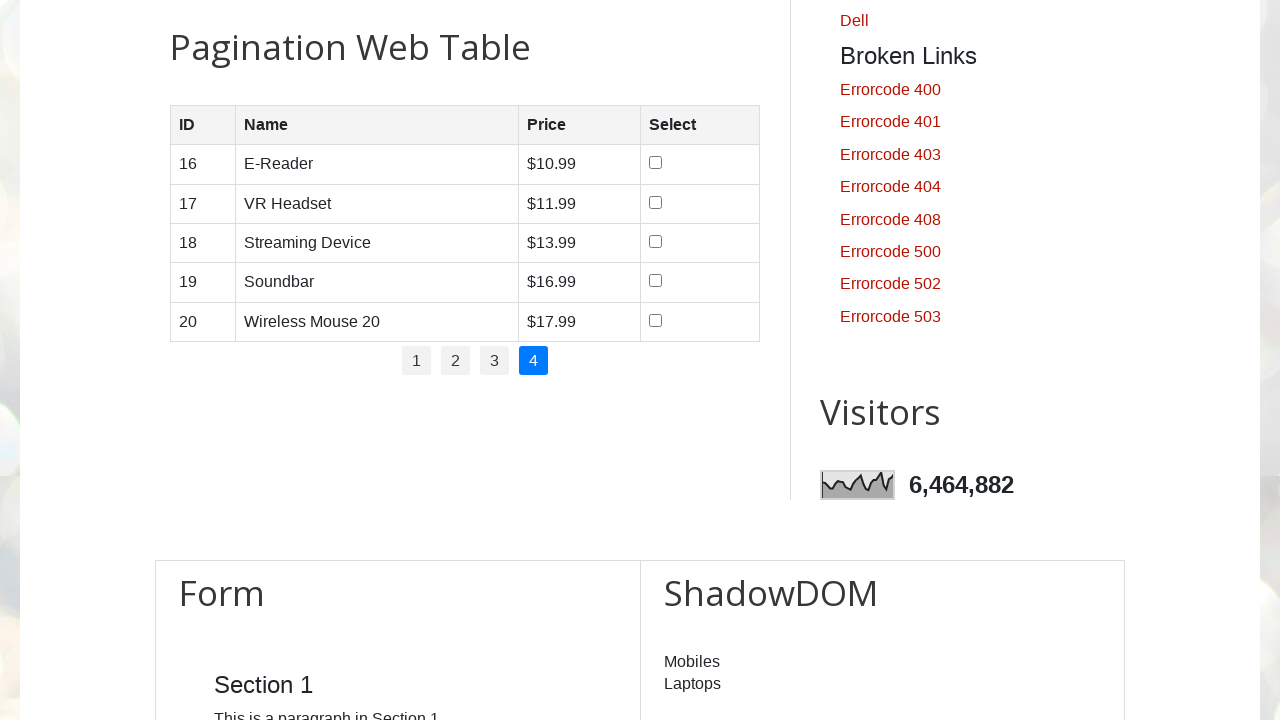

Retrieved cells from data row 2
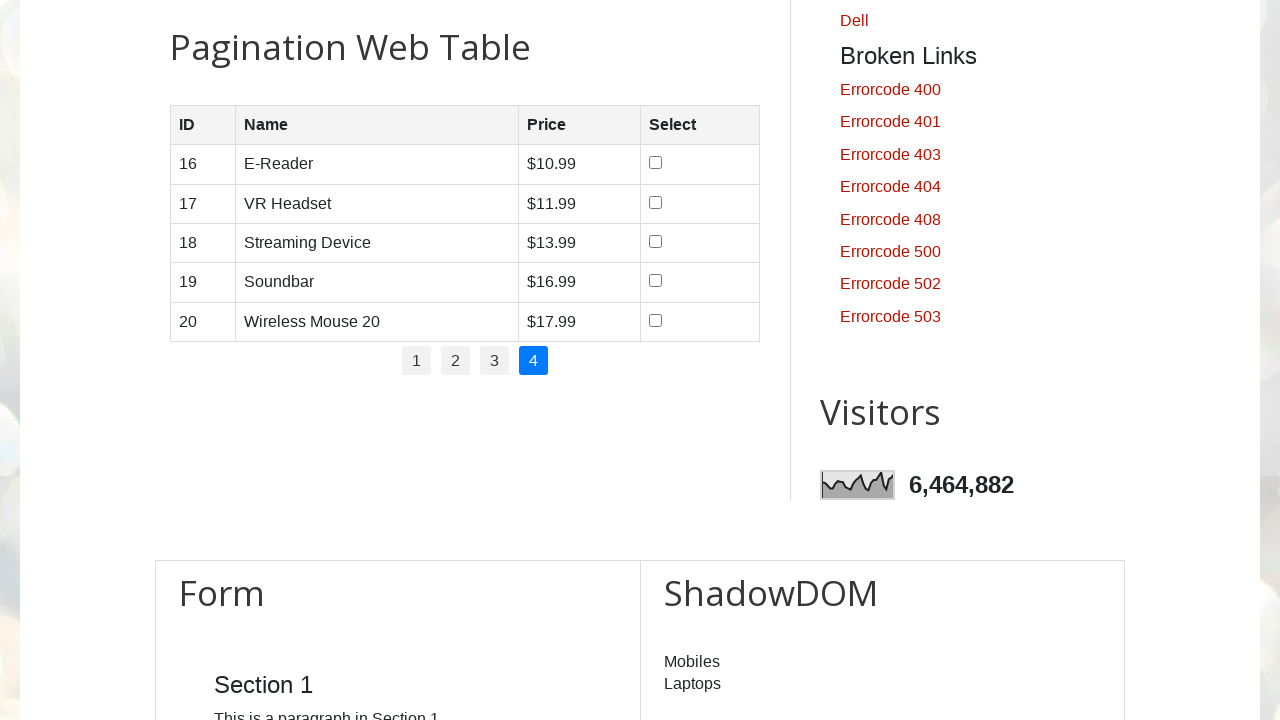

Read cell data: 17
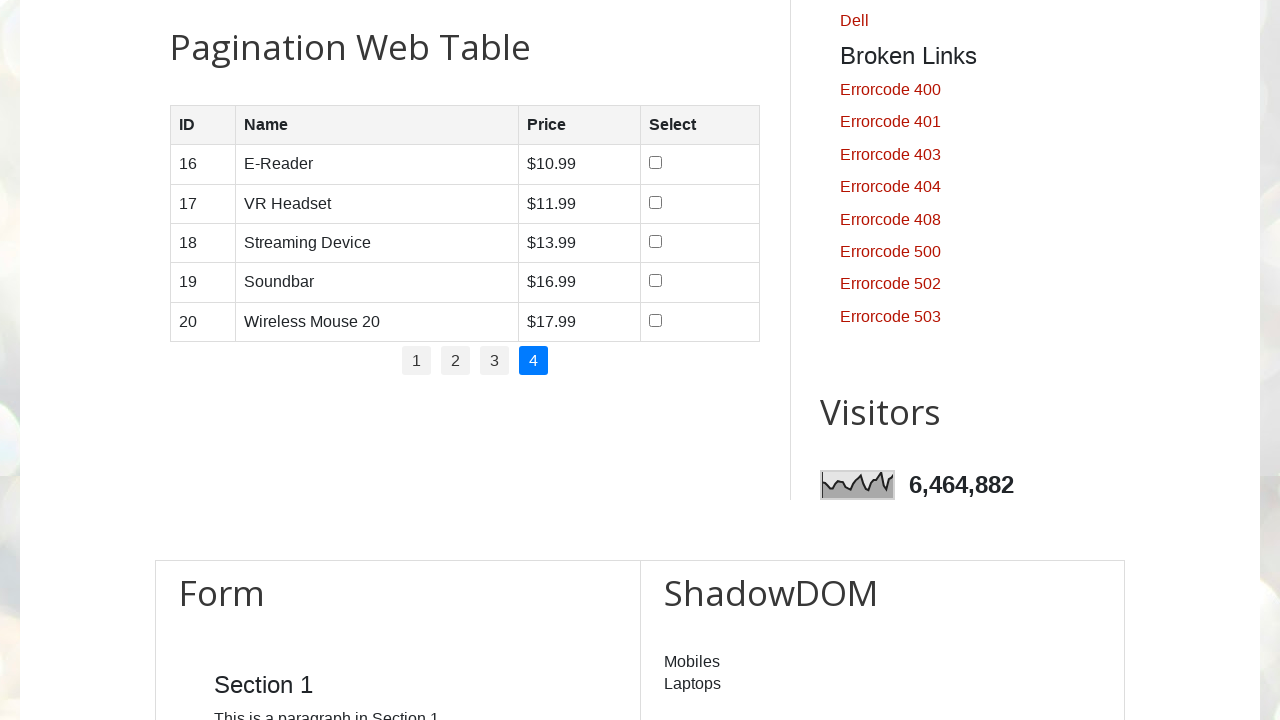

Read cell data: VR Headset
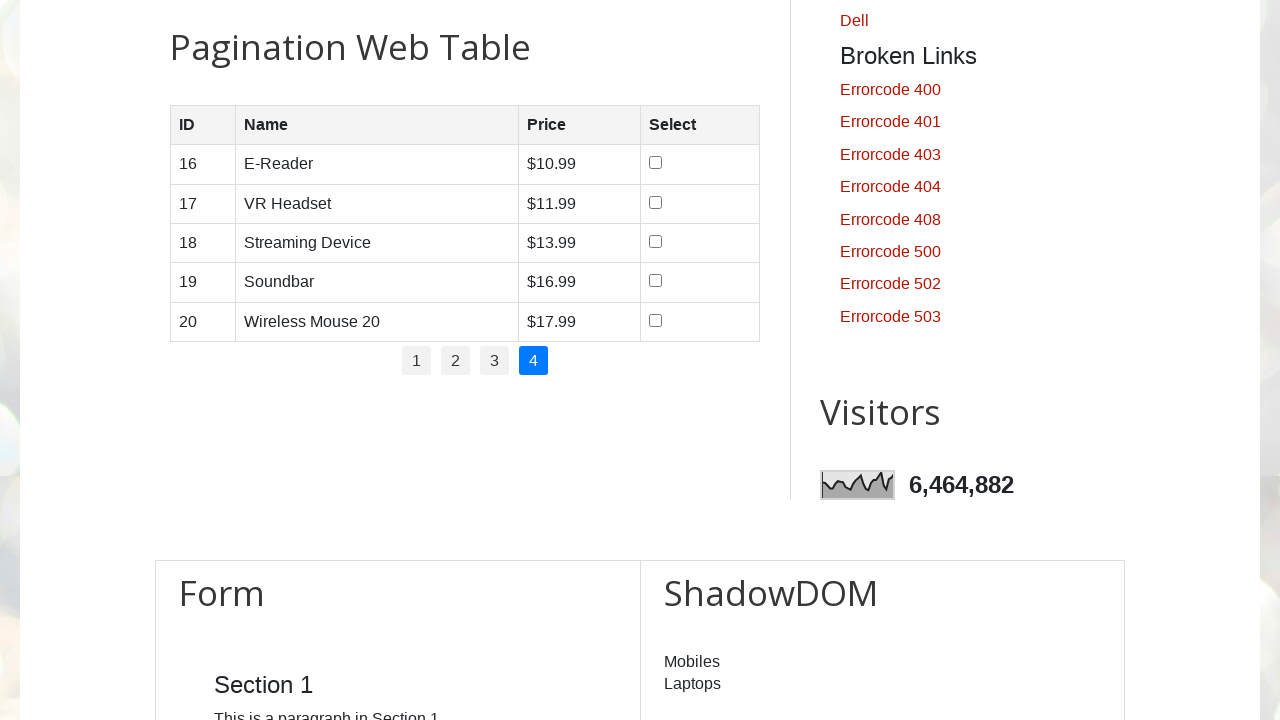

Read cell data: $11.99
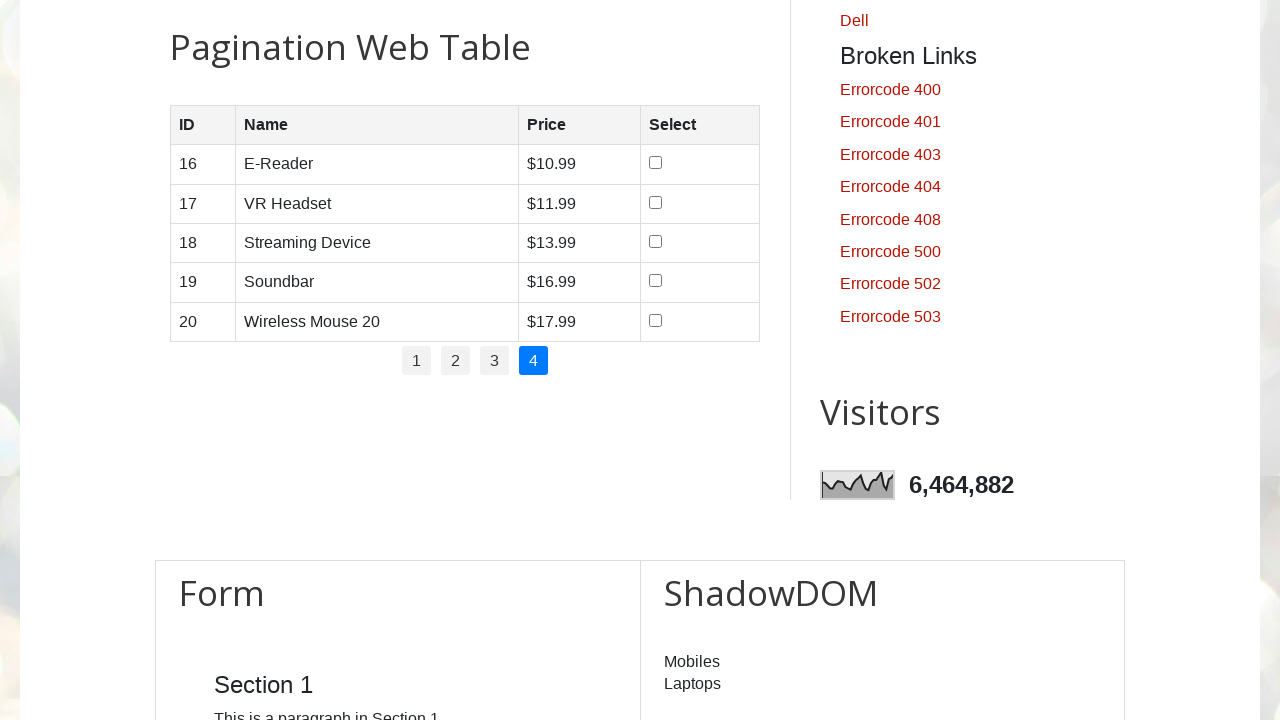

Read cell data: 
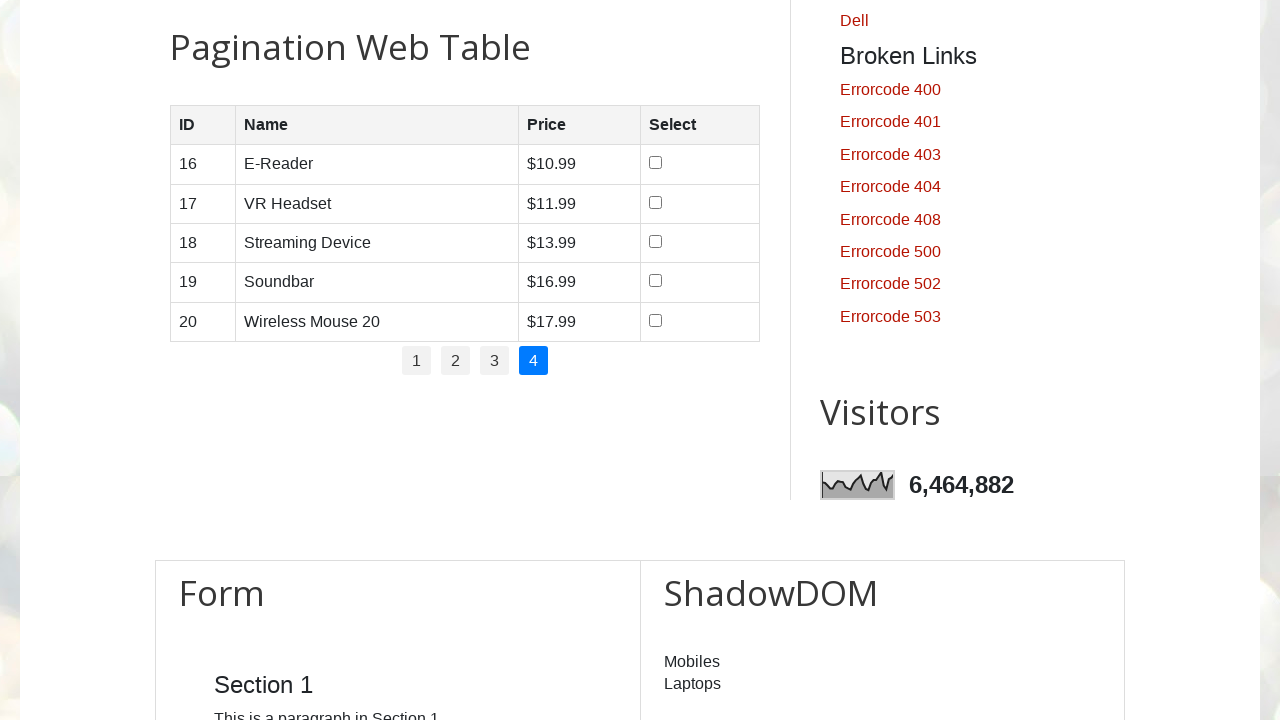

Retrieved cells from data row 3
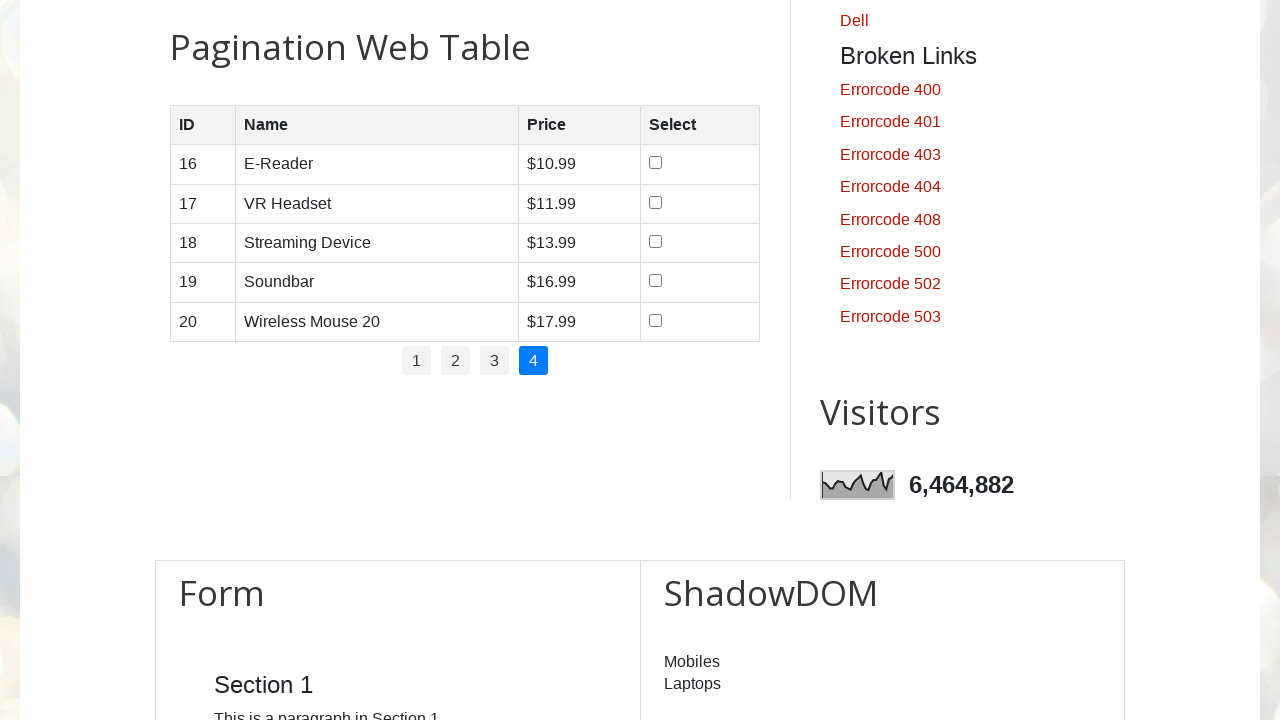

Read cell data: 18
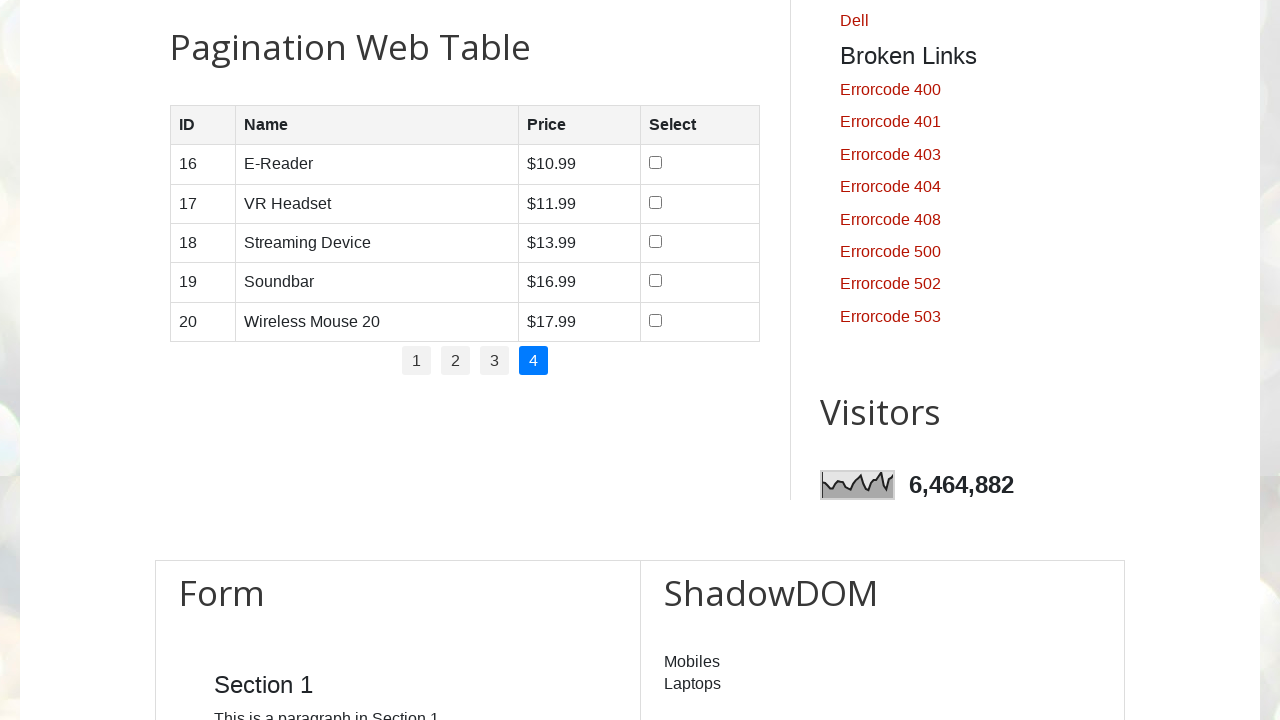

Read cell data: Streaming Device
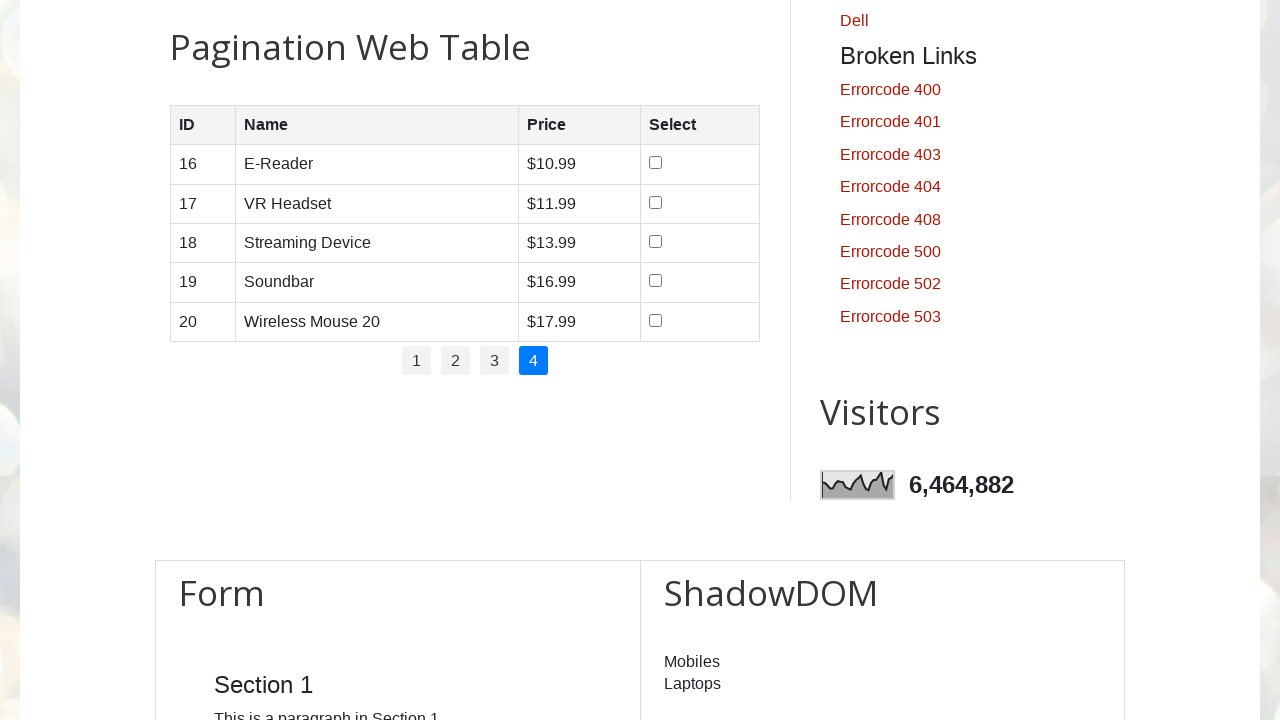

Read cell data: $13.99
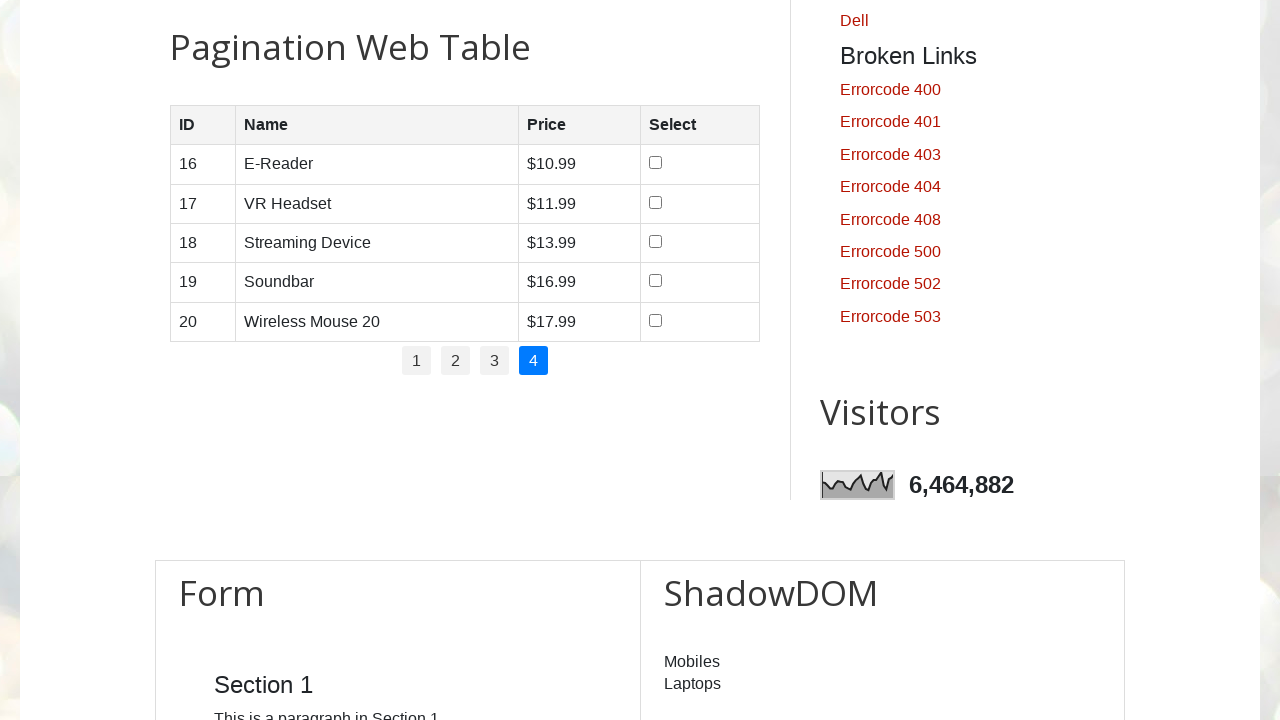

Read cell data: 
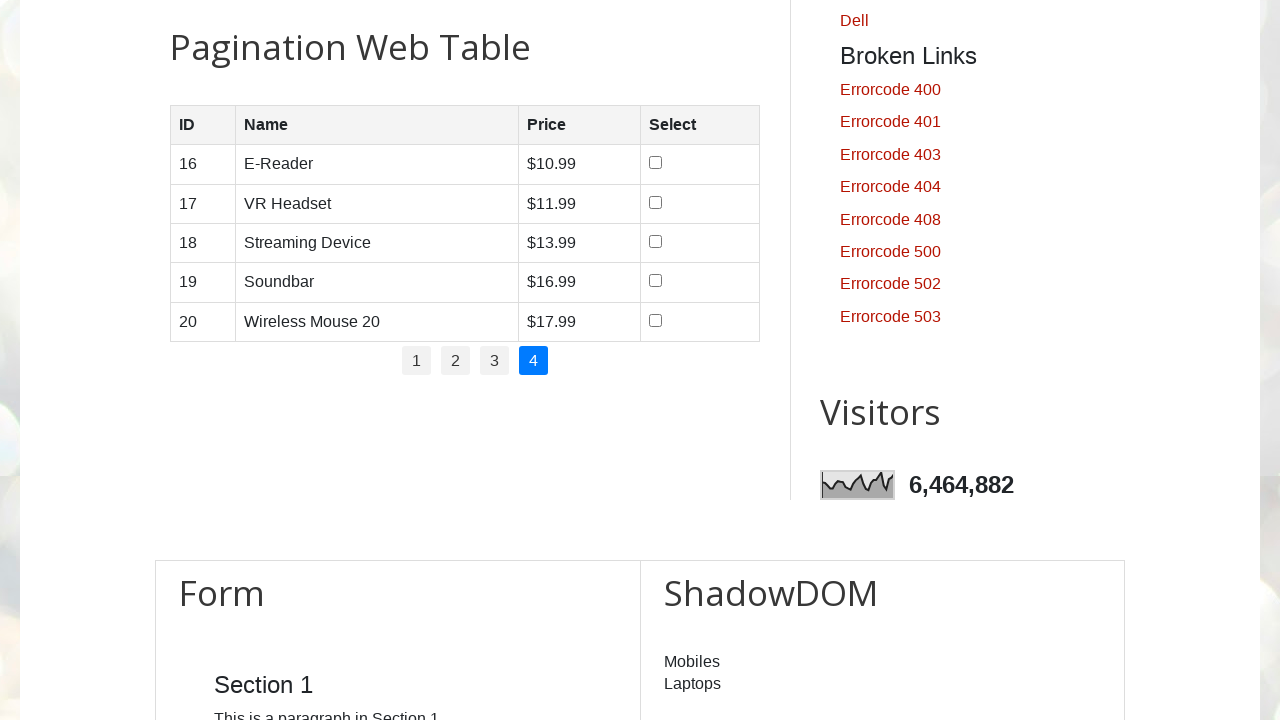

Retrieved cells from data row 4
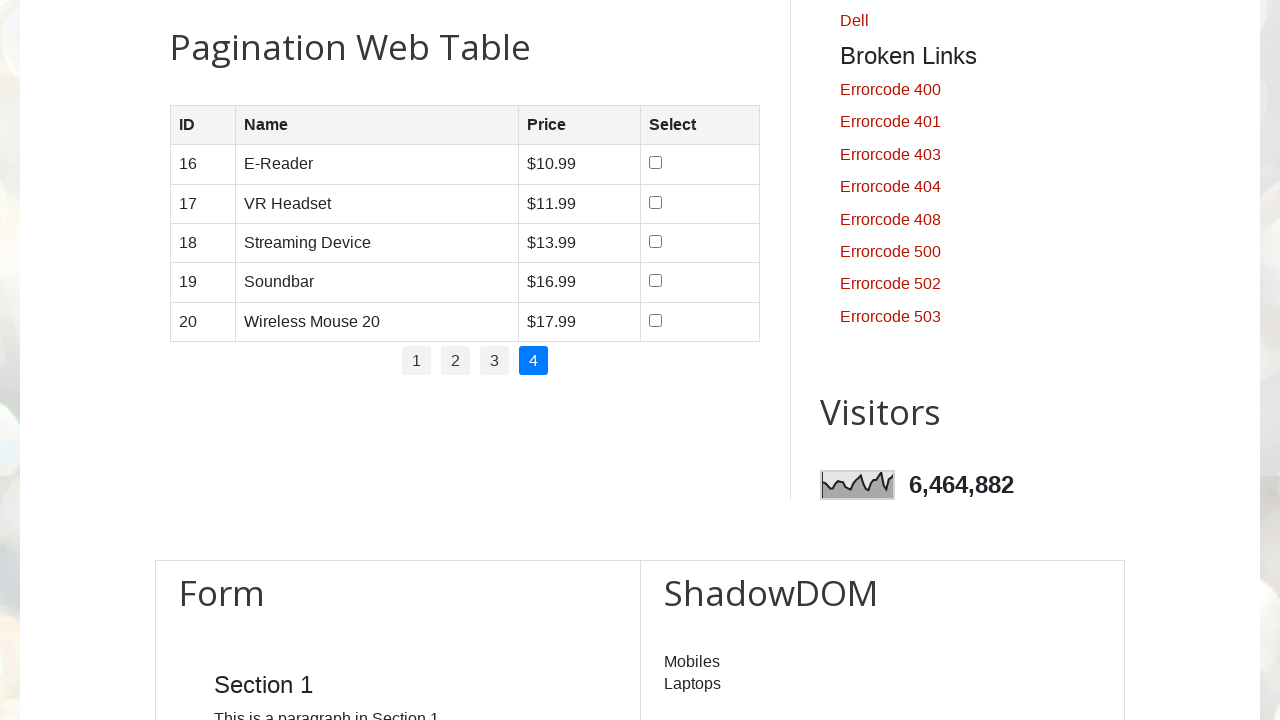

Read cell data: 19
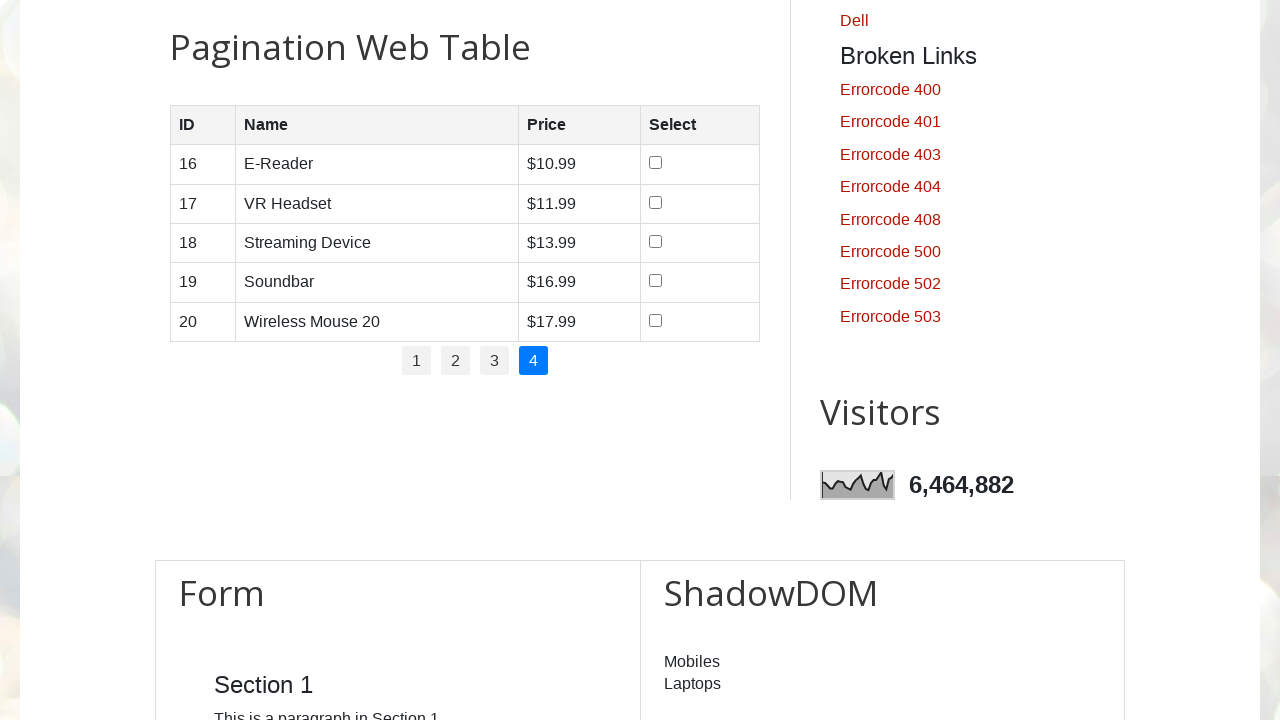

Read cell data: Soundbar
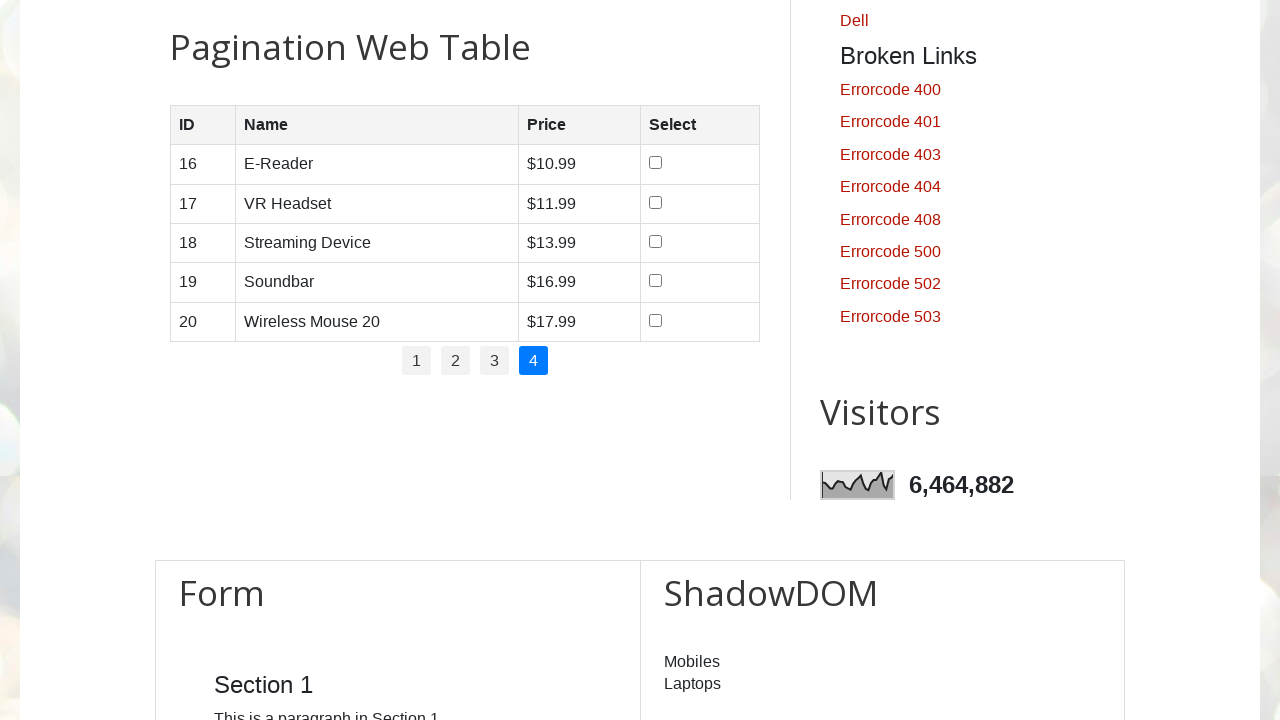

Read cell data: $16.99
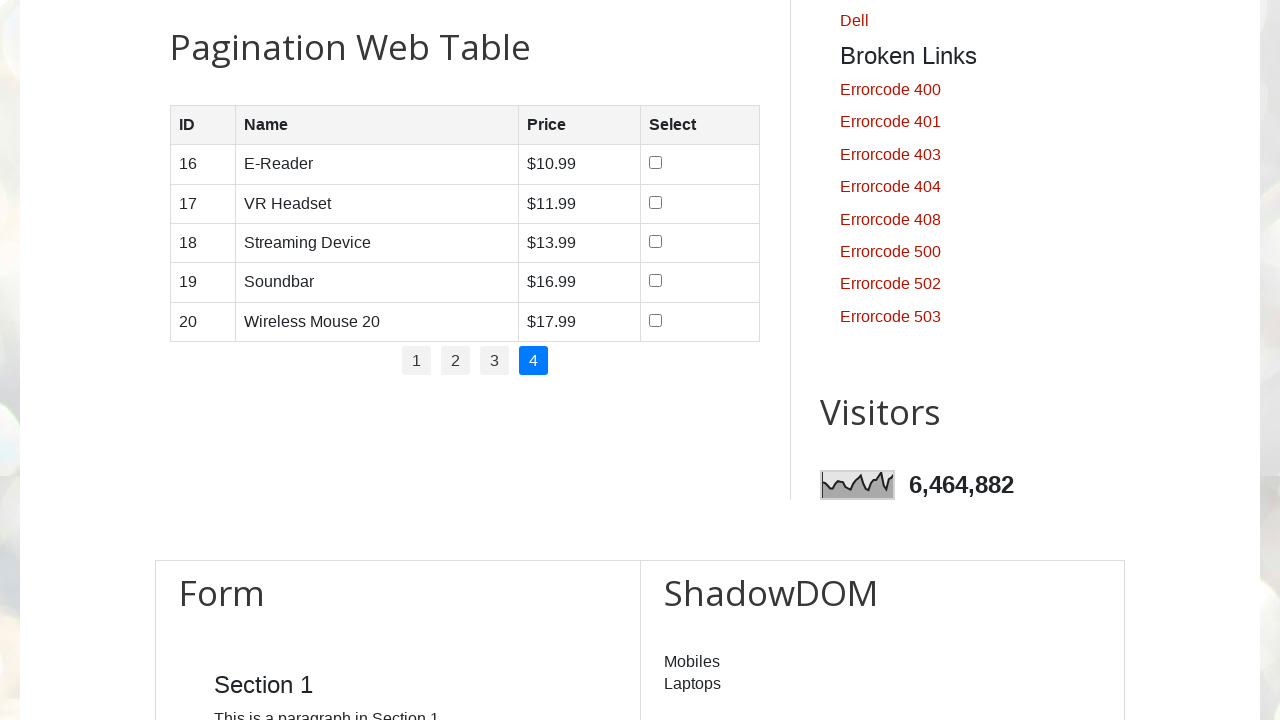

Read cell data: 
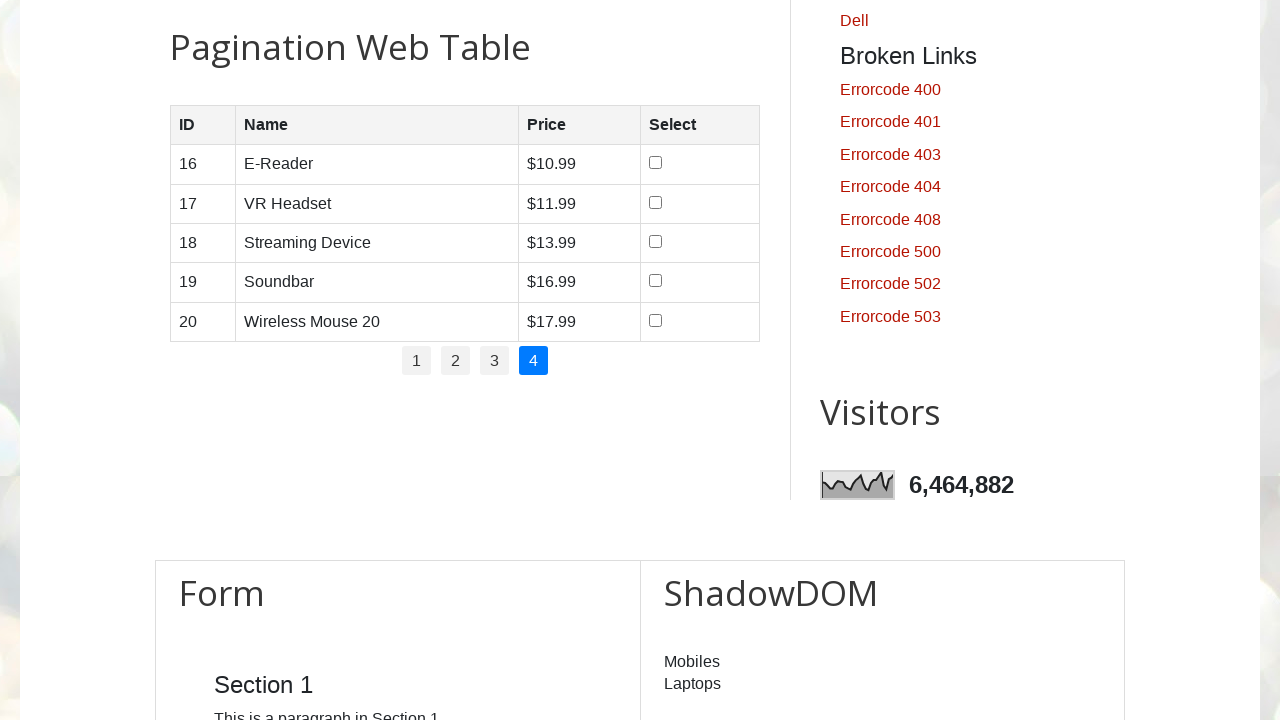

Retrieved cells from data row 5
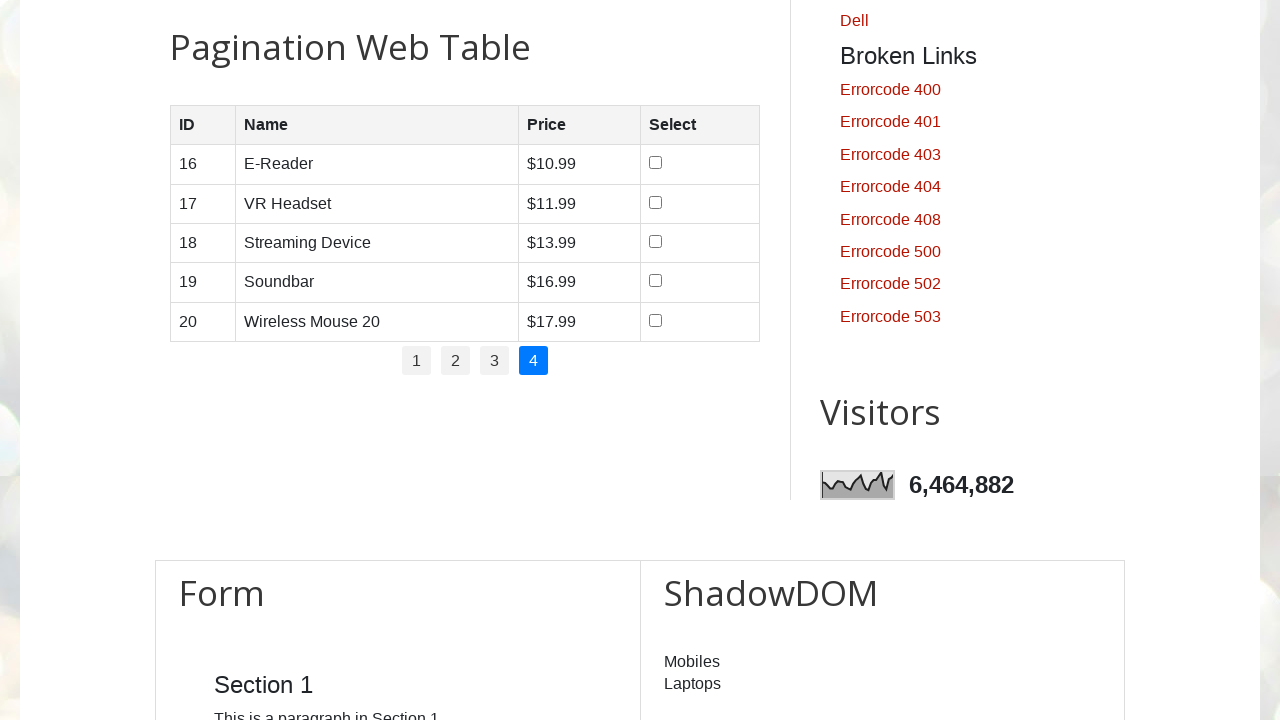

Read cell data: 20
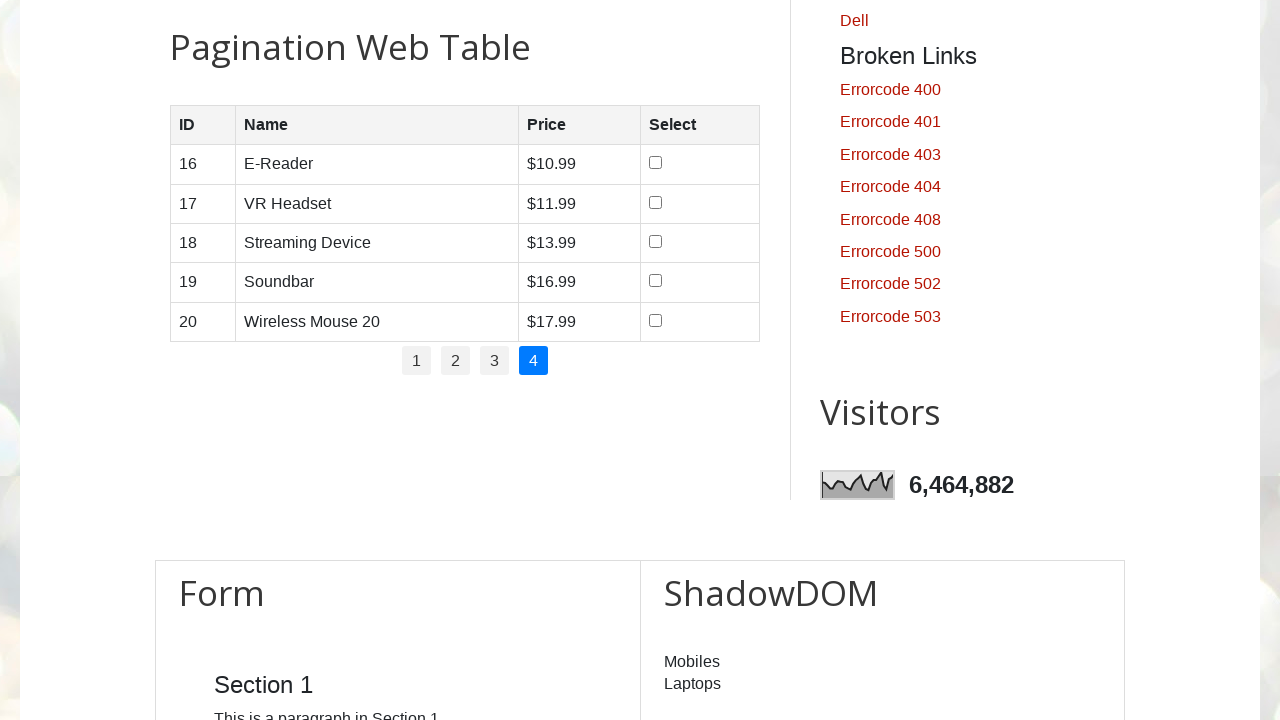

Read cell data: Wireless Mouse 20
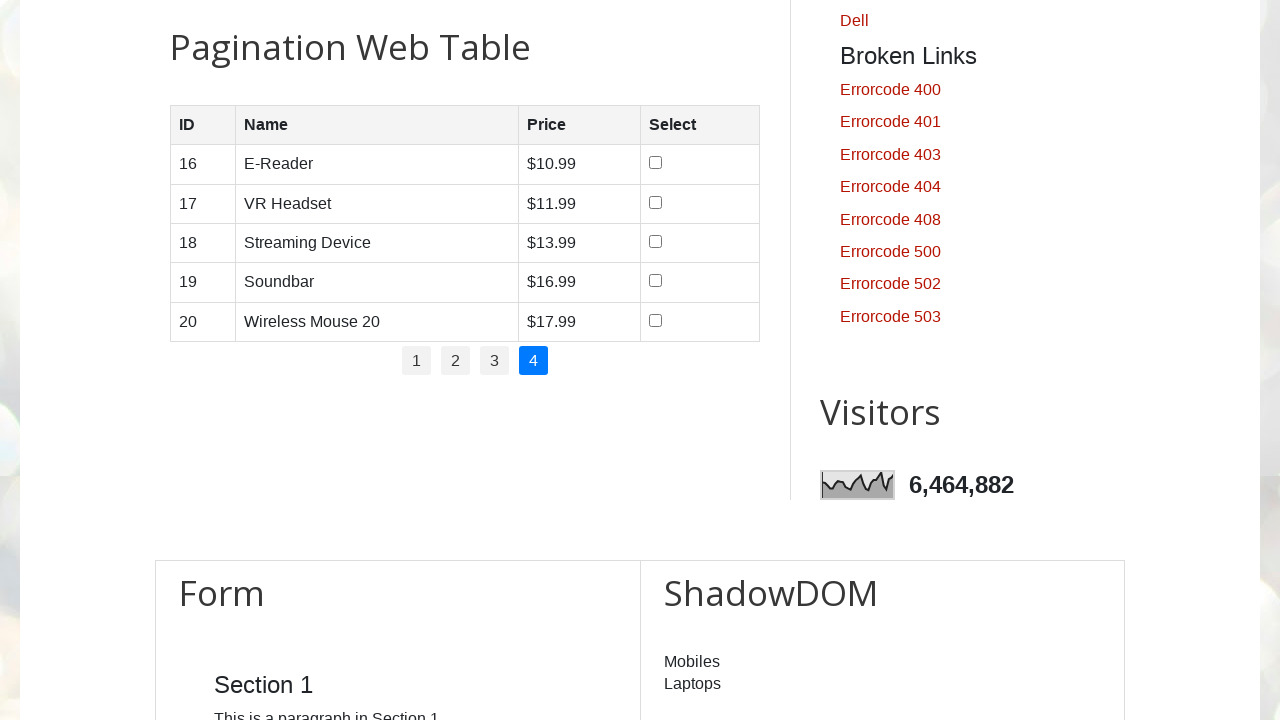

Read cell data: $17.99
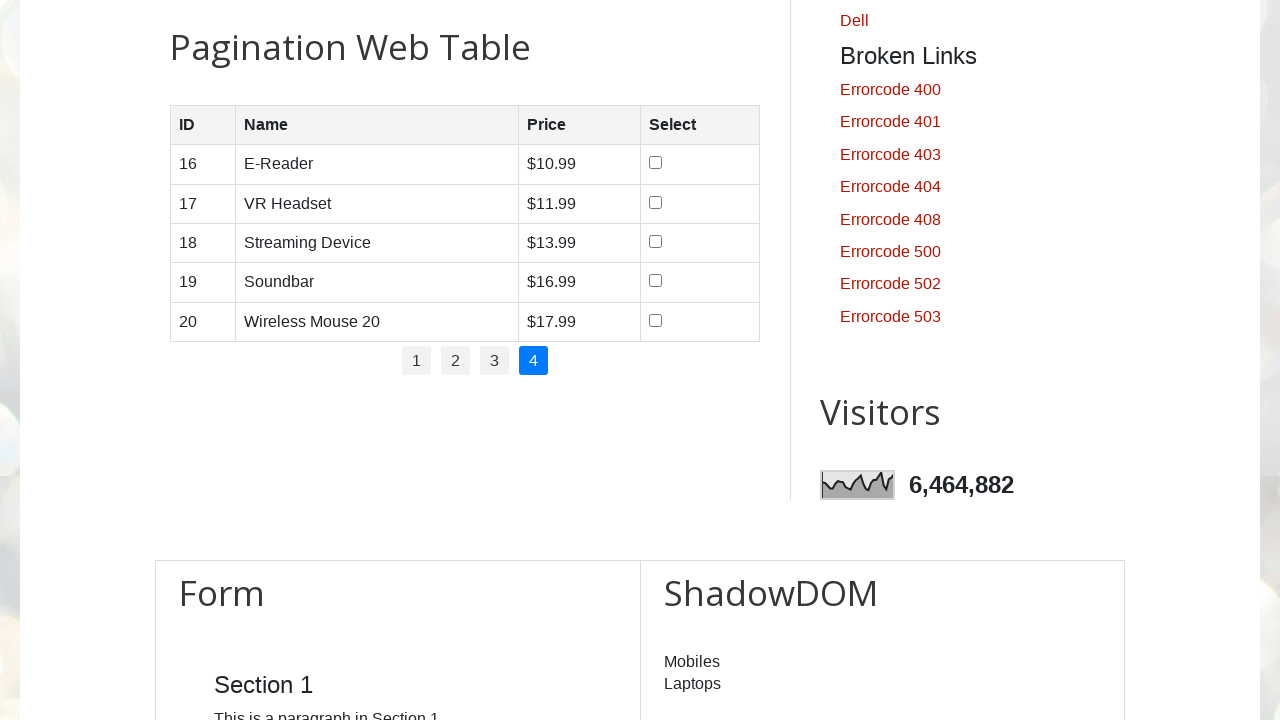

Read cell data: 
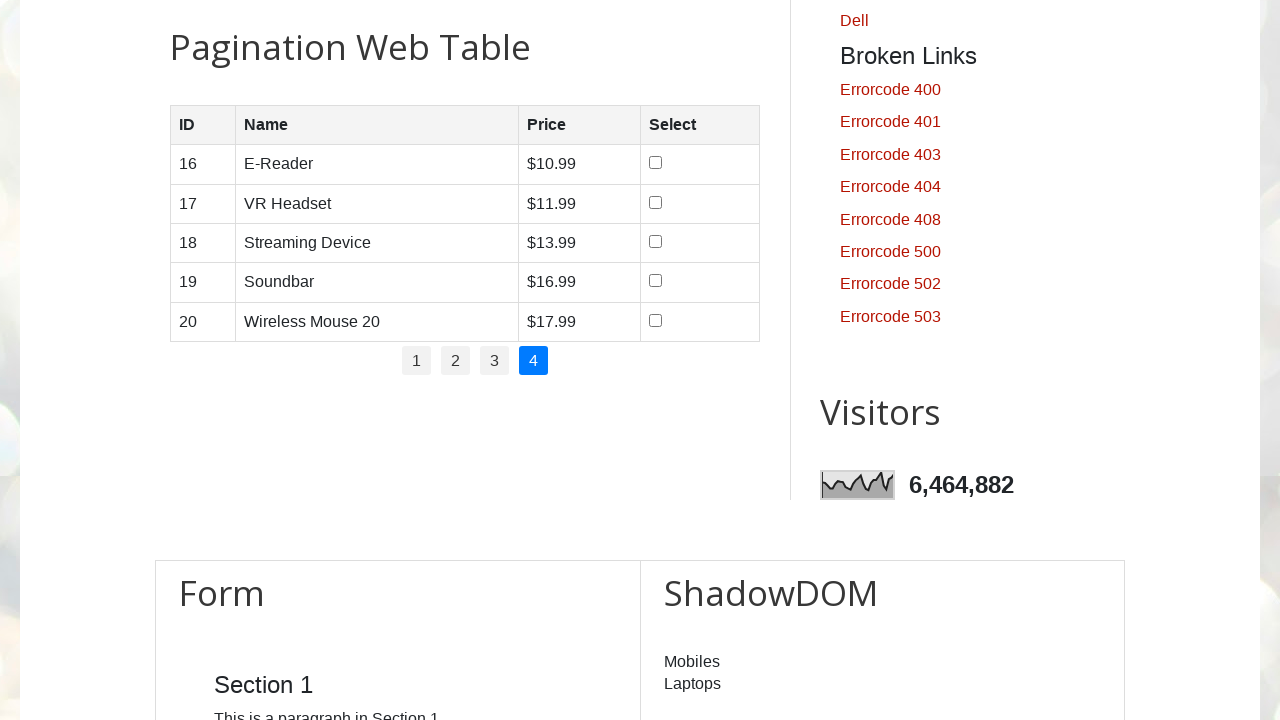

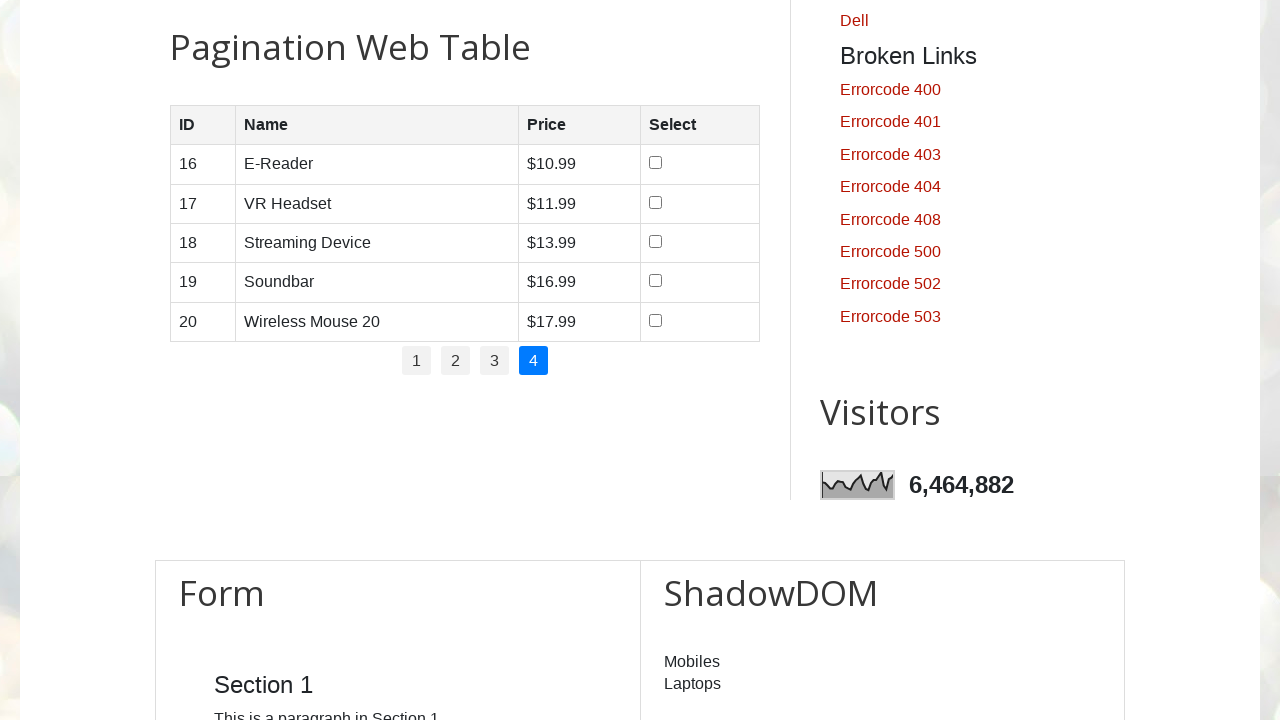